Tests web table functionality by filtering data, counting rows and columns, and extracting values from specific cells and entire table

Starting URL: https://www.leafground.com/table.xhtml

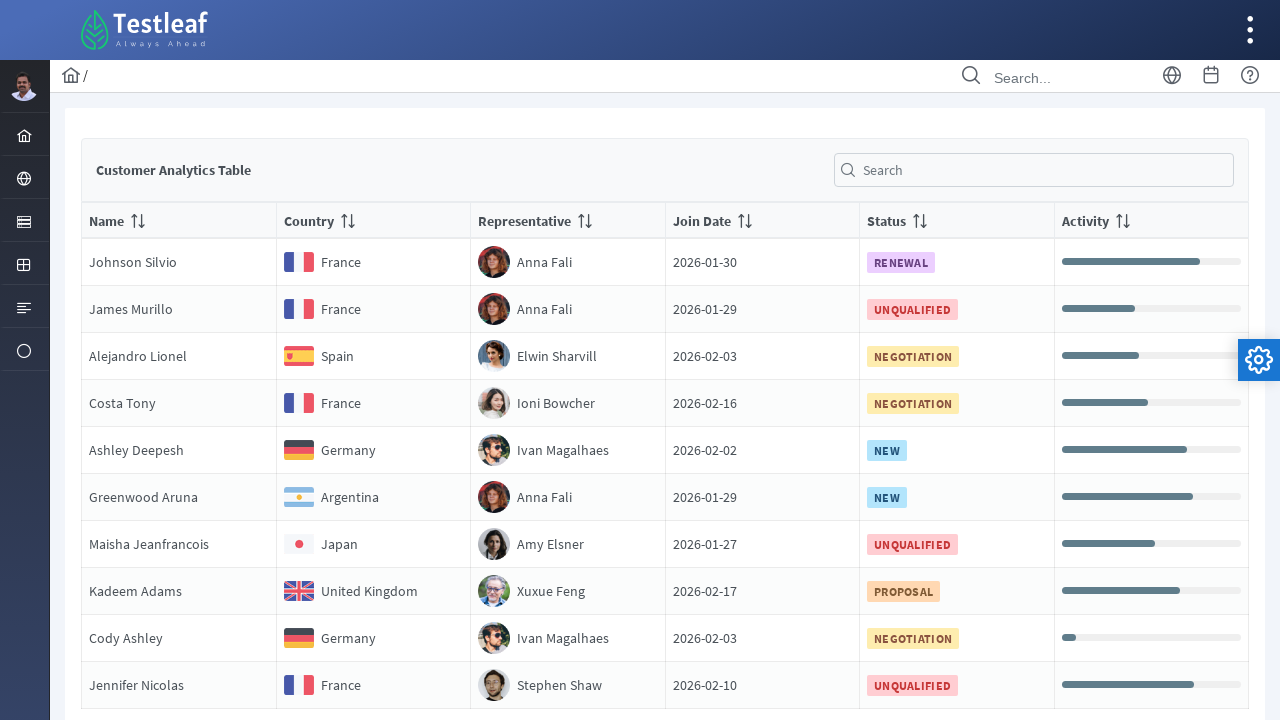

Filled table filter field with 'India' on input#form\:j_idt89\:globalFilter
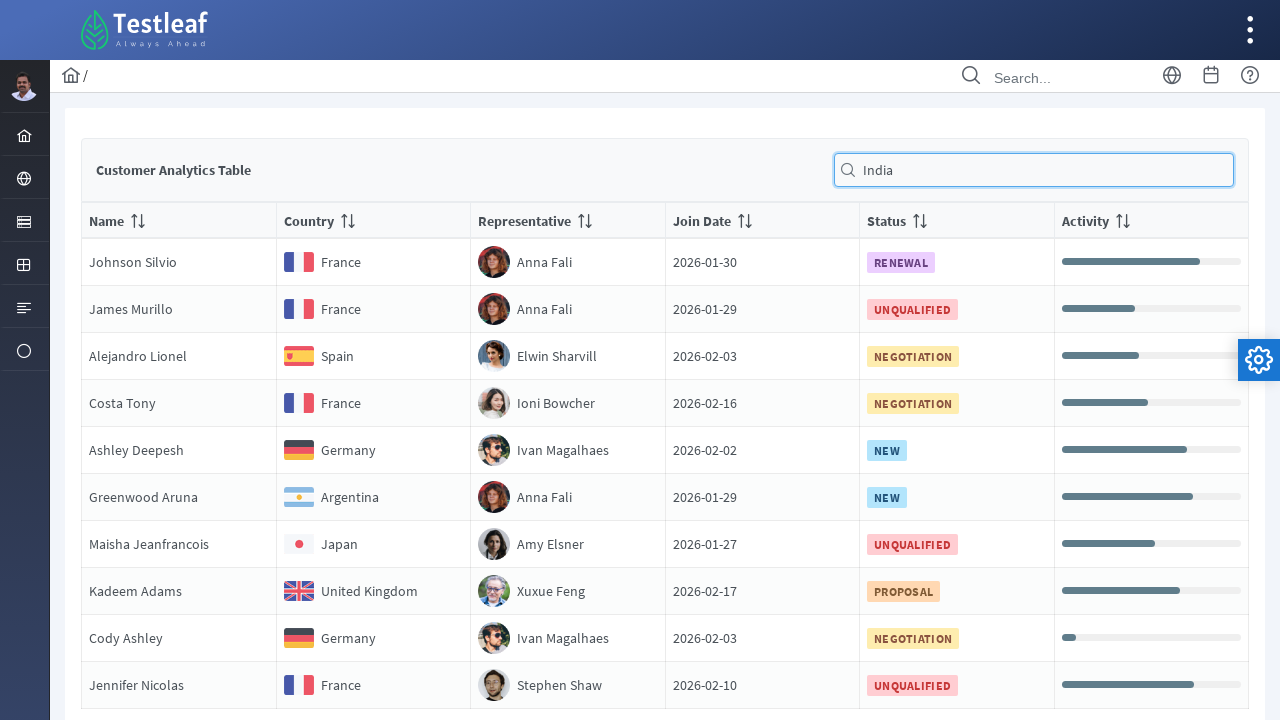

Waited for table to be filtered
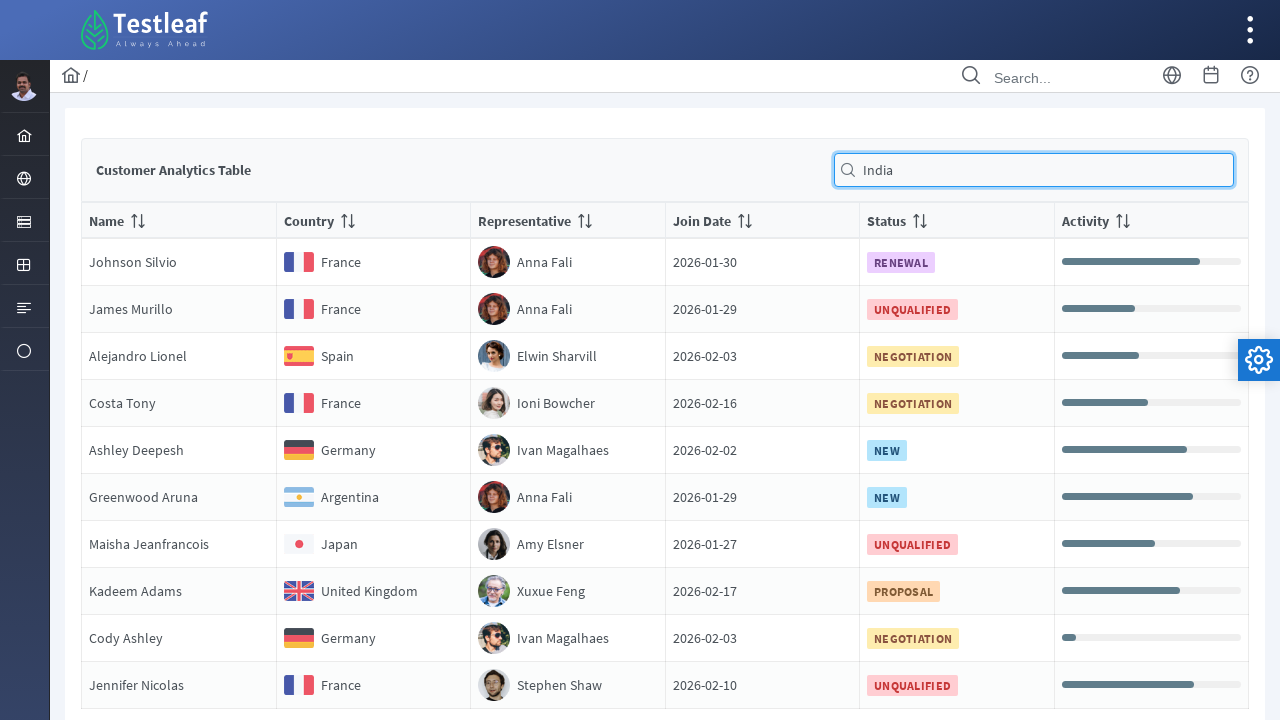

Extracted text from first cell: NameJohnson Silvio
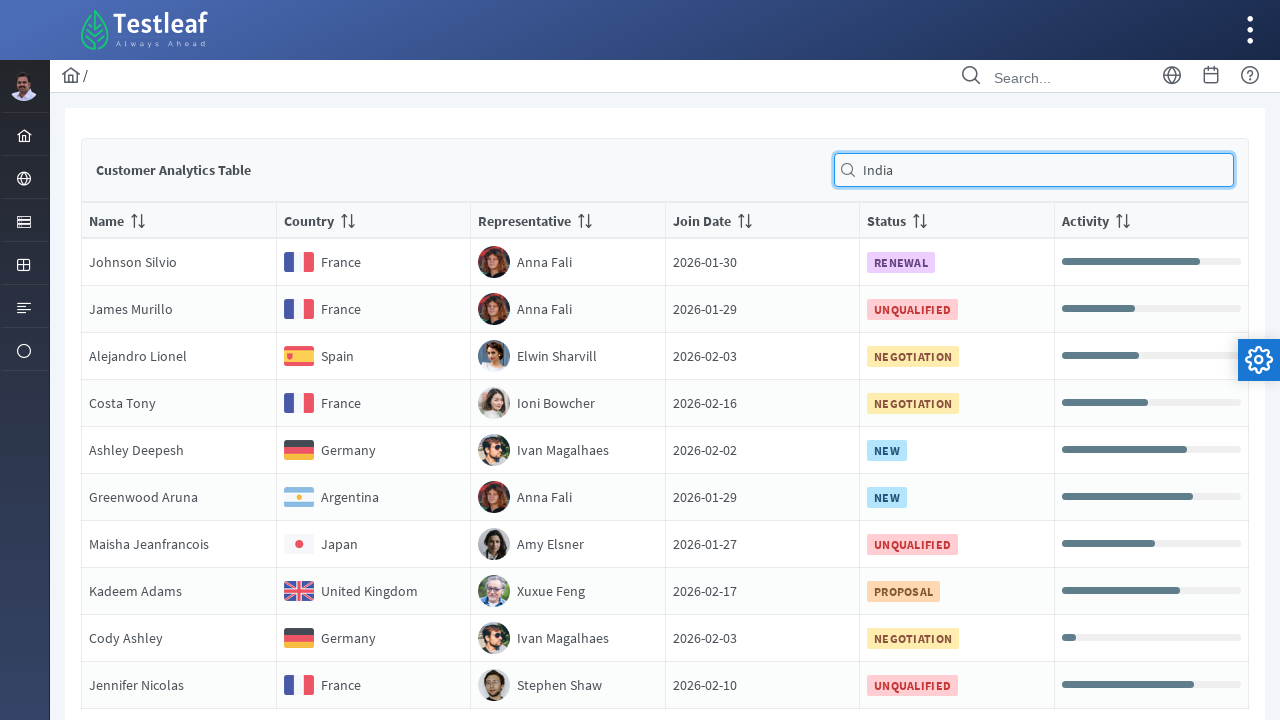

Counted table rows: 10 rows found
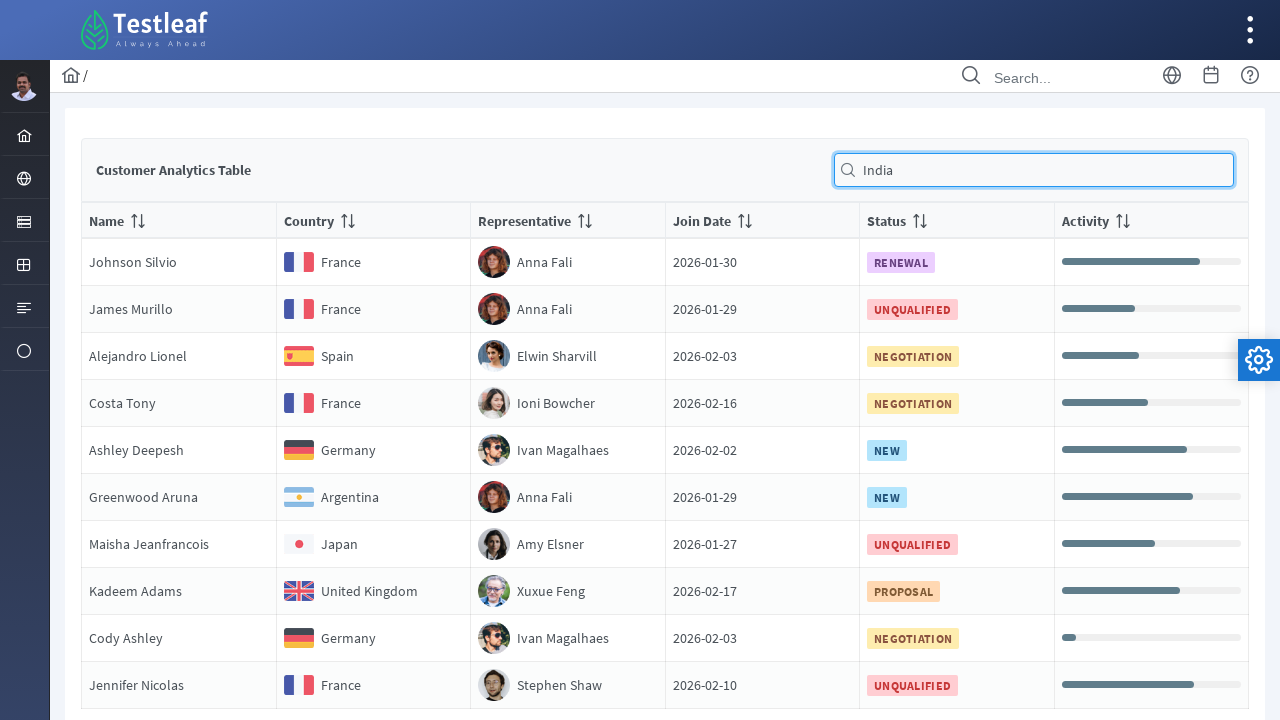

Counted table columns: 6 columns found
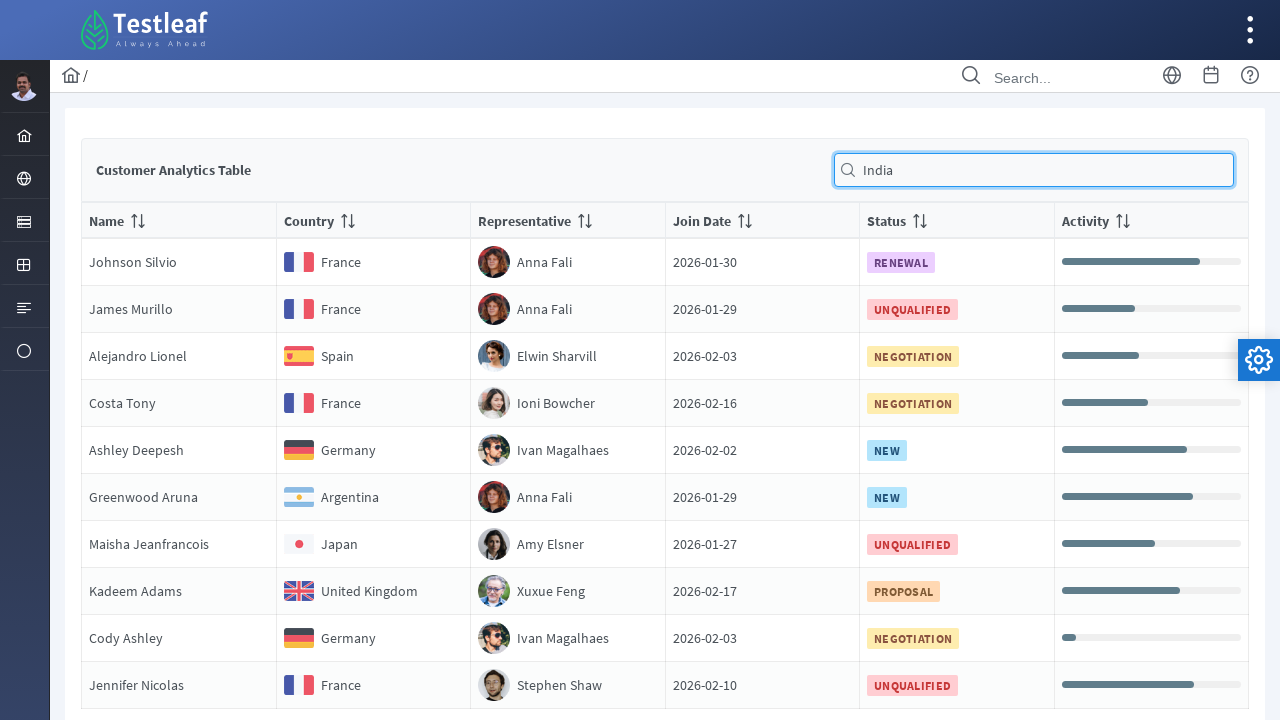

Extracted value from second row, column 1: NameJames Murillo
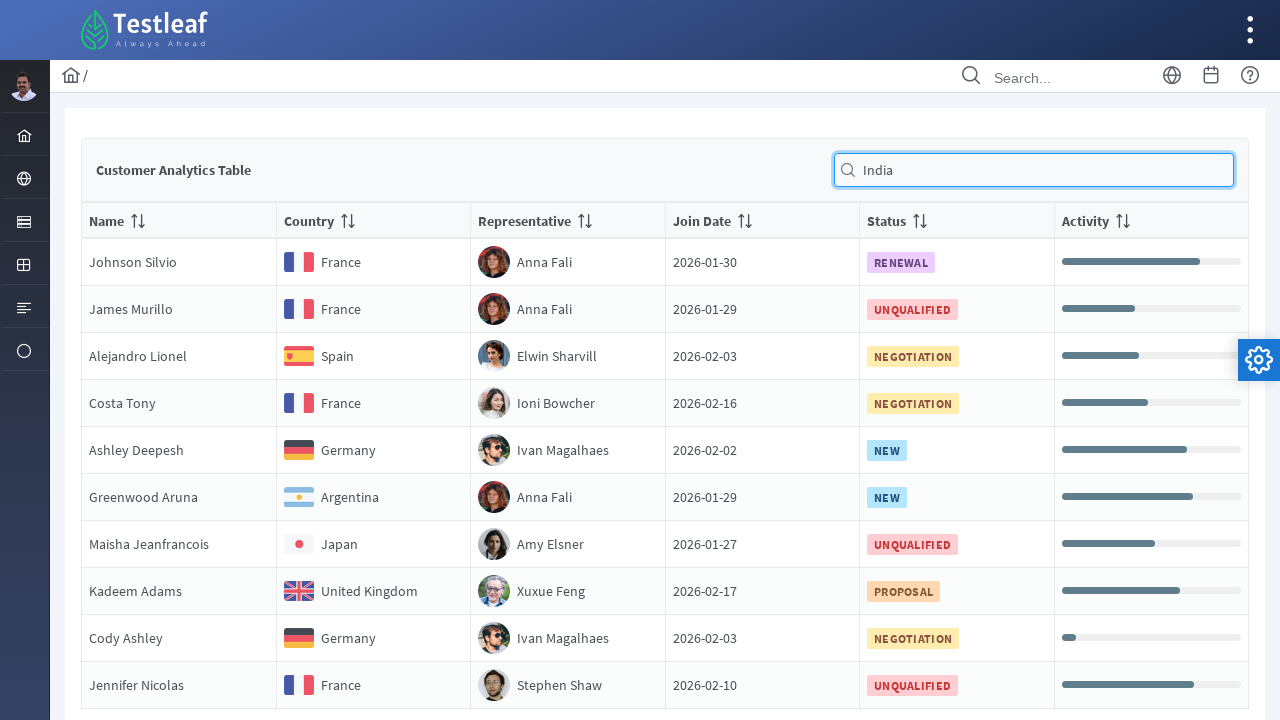

Extracted value from second row, column 2: Country
                                France
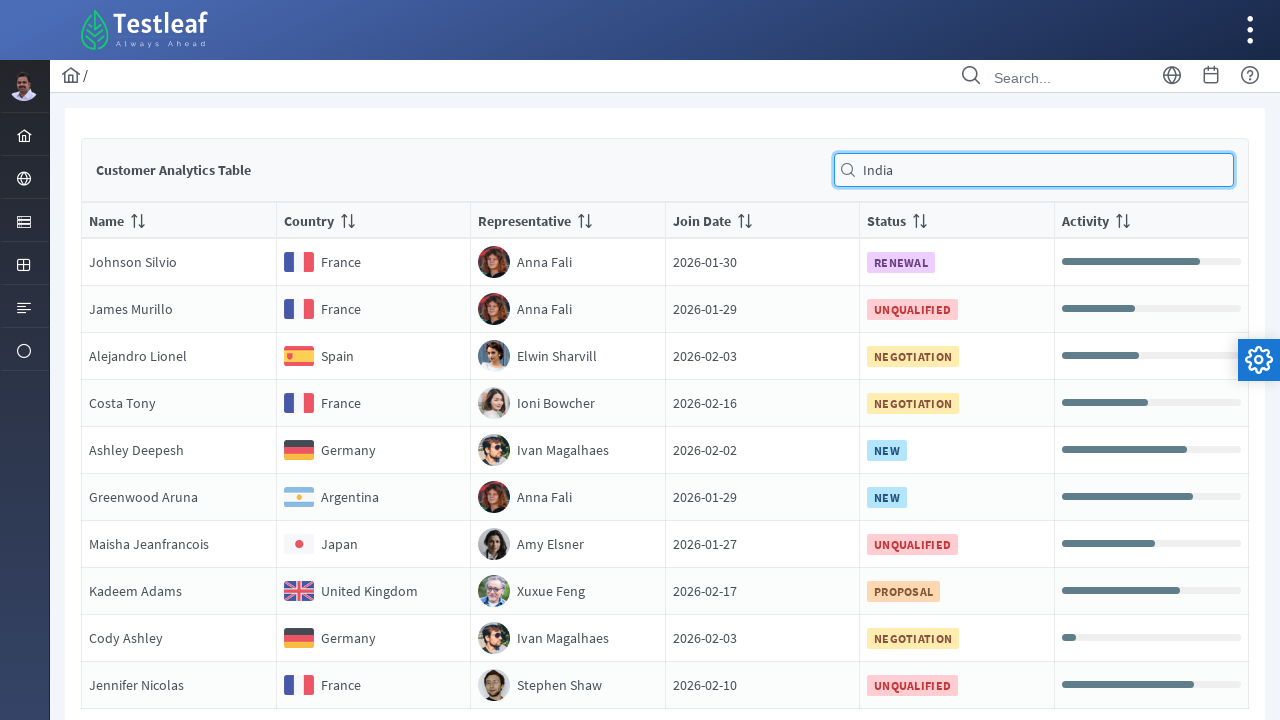

Extracted value from second row, column 3: RepresentativeAnna Fali
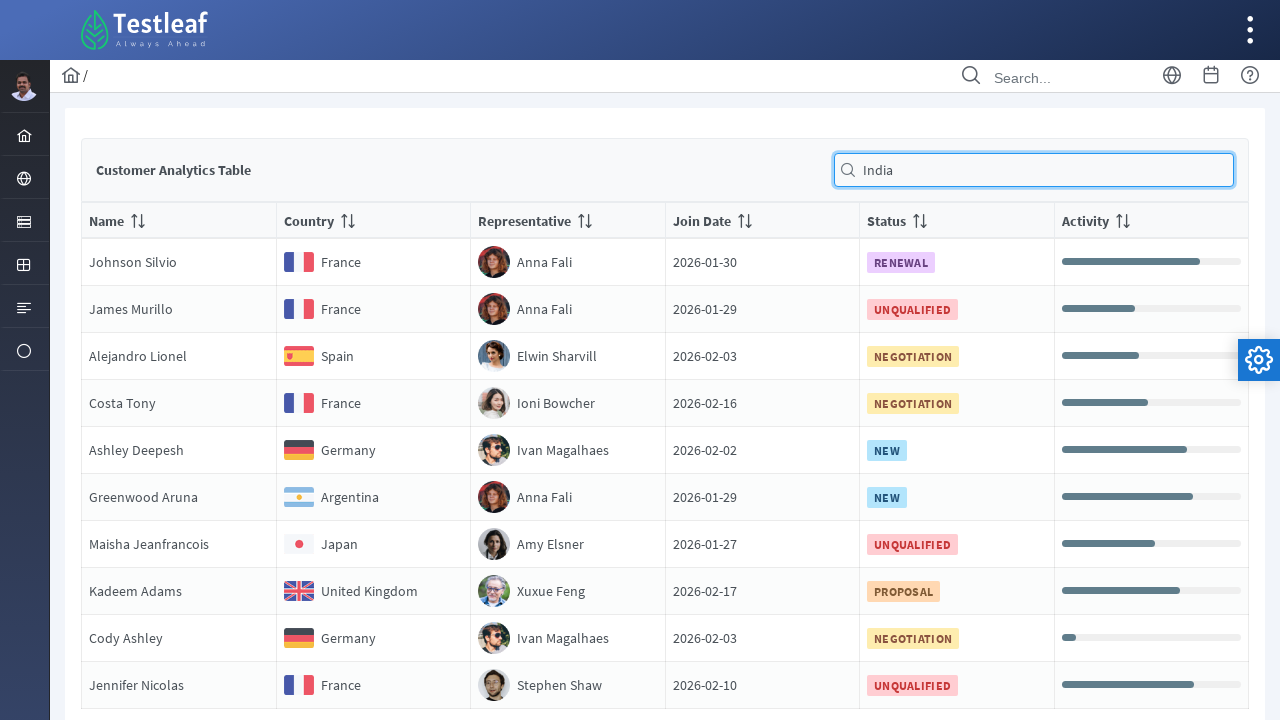

Extracted value from second row, column 4: Join Date2026-01-29
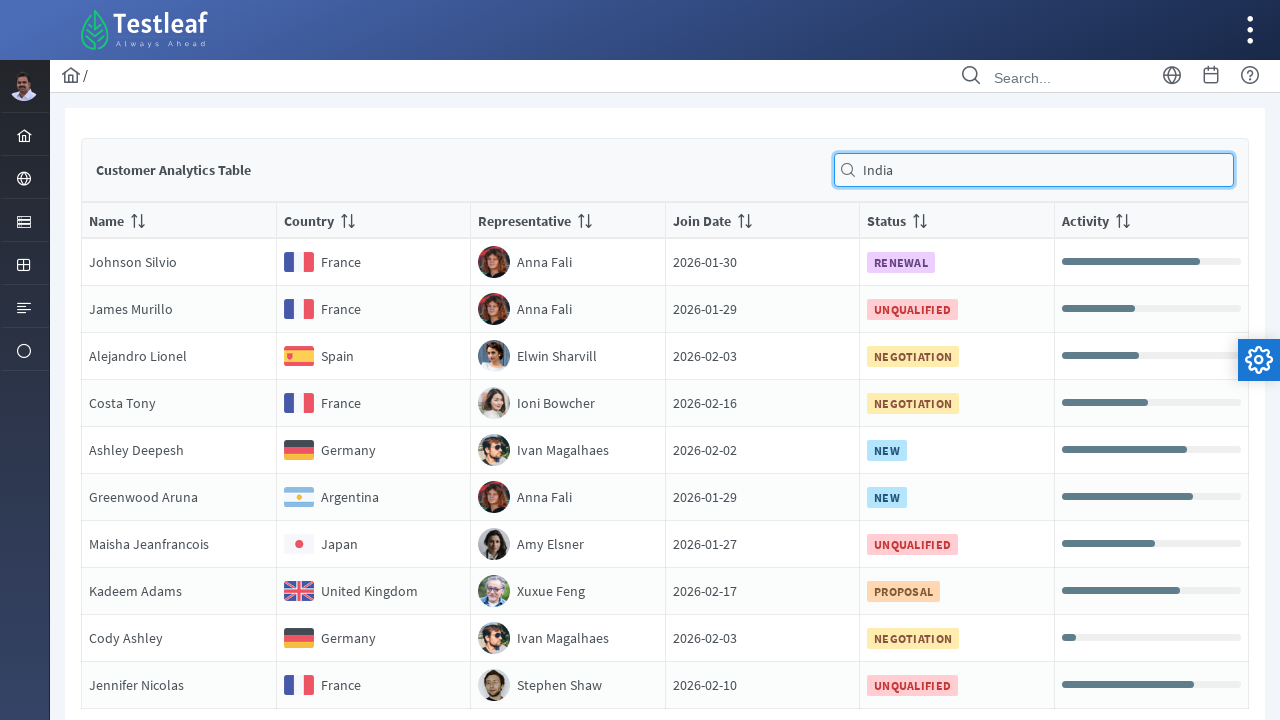

Extracted value from second row, column 5: Status
                                UNQUALIFIED
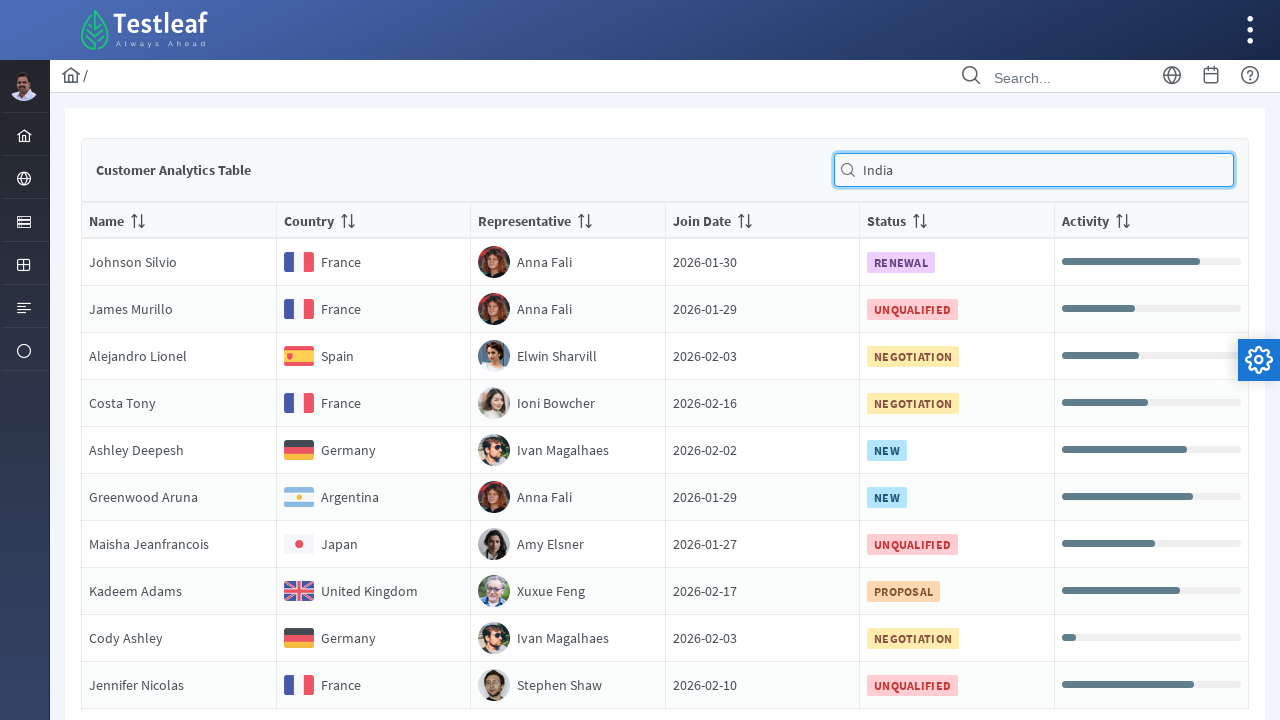

Extracted value from second row, column 6: Activity
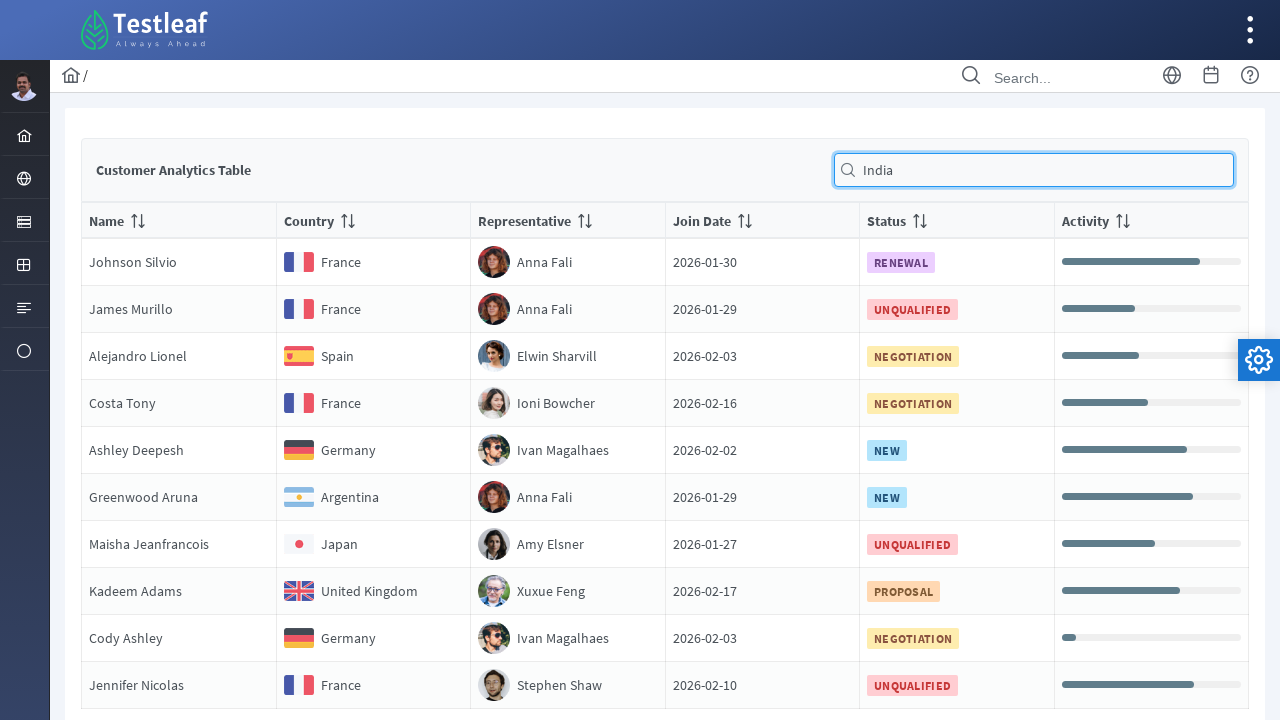

Extracted value from first column, row 1: NameJohnson Silvio
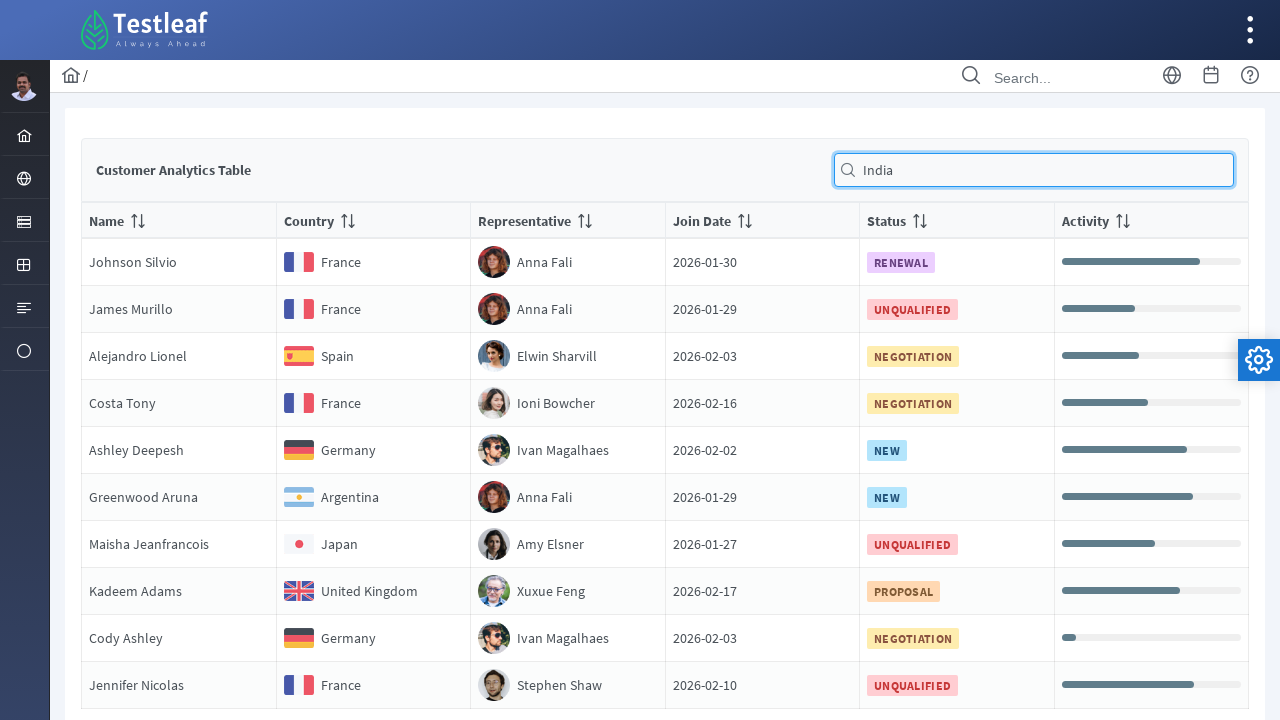

Extracted value from first column, row 2: NameJames Murillo
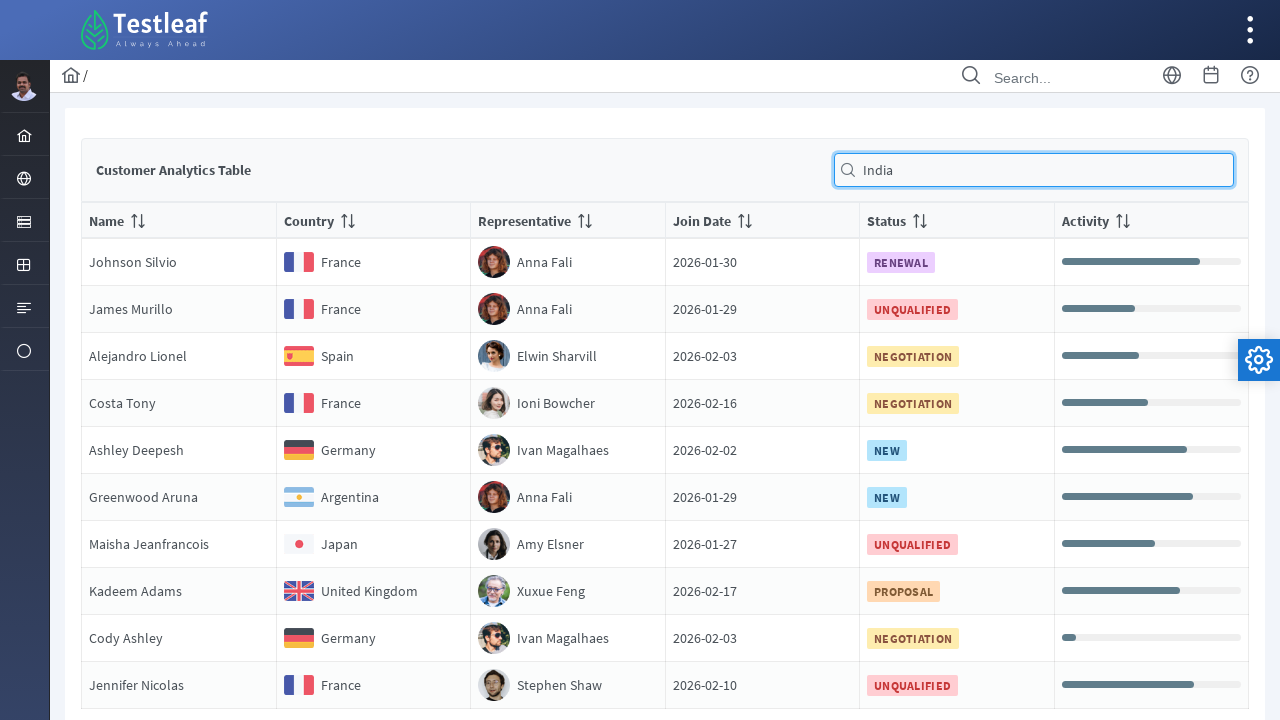

Extracted value from first column, row 3: NameAlejandro Lionel
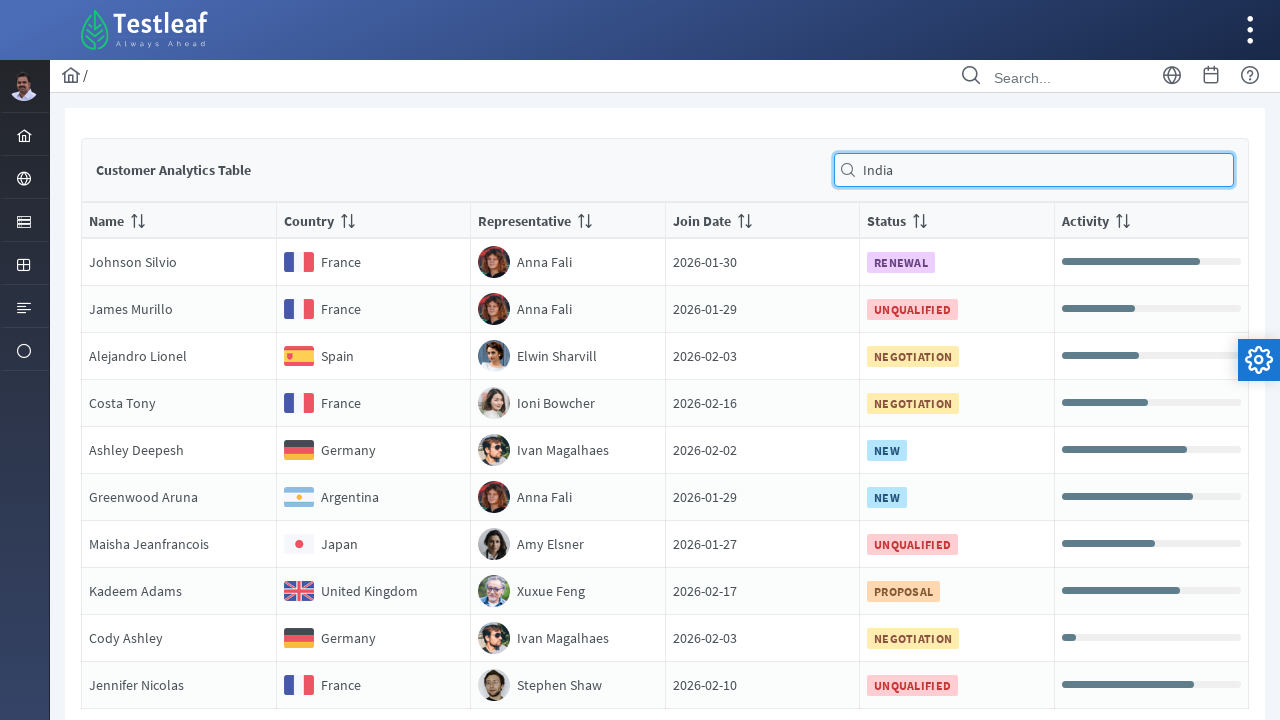

Extracted value from first column, row 4: NameCosta Tony
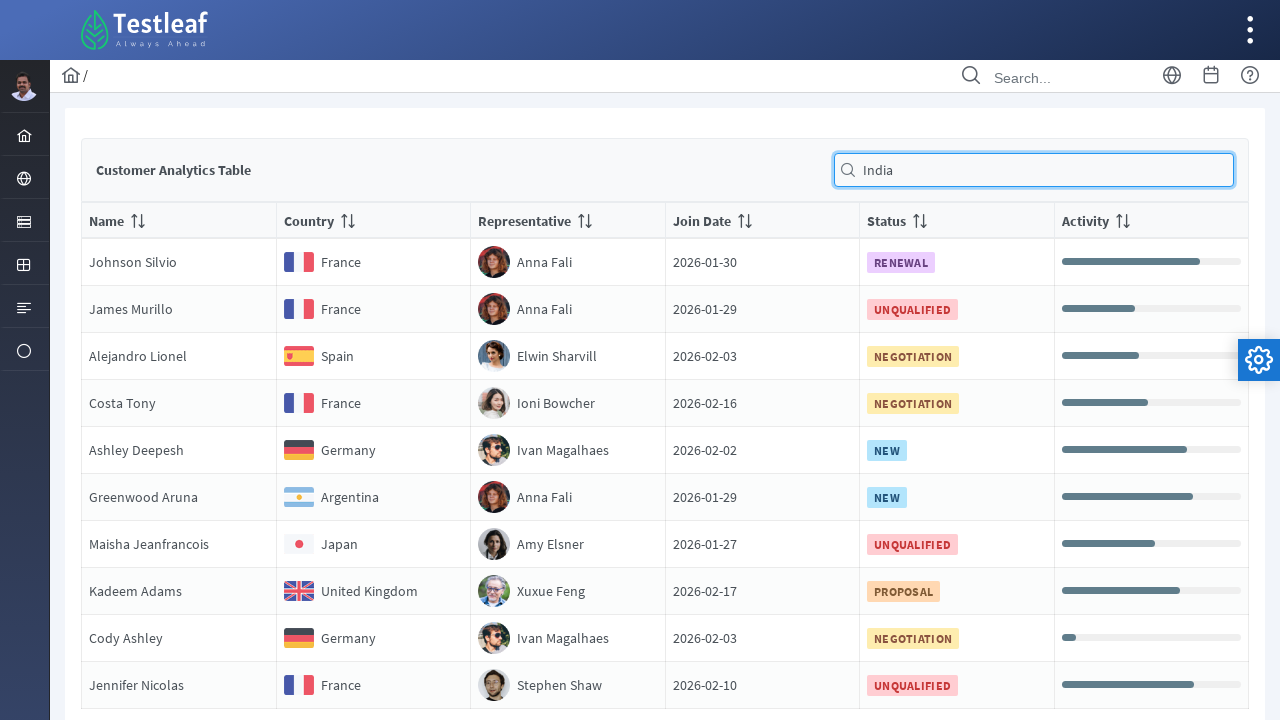

Extracted value from first column, row 5: NameAshley Deepesh
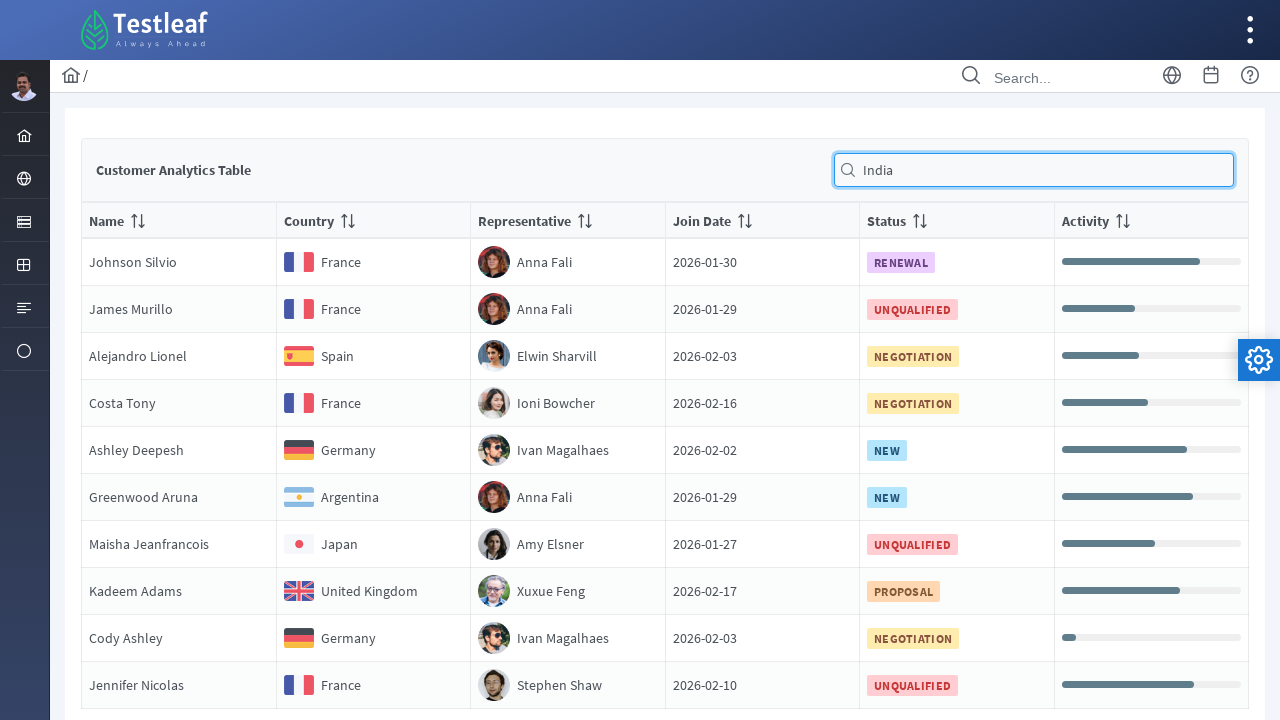

Extracted value from first column, row 6: NameGreenwood Aruna
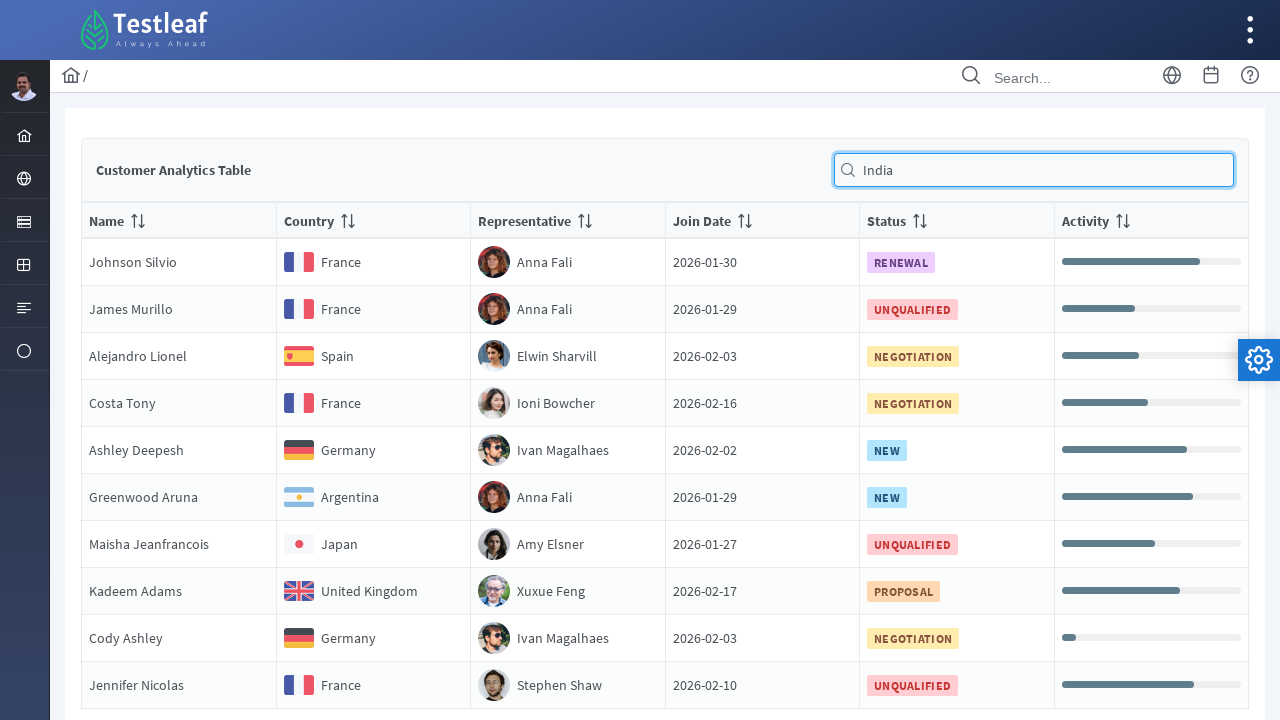

Extracted value from first column, row 7: NameMaisha Jeanfrancois
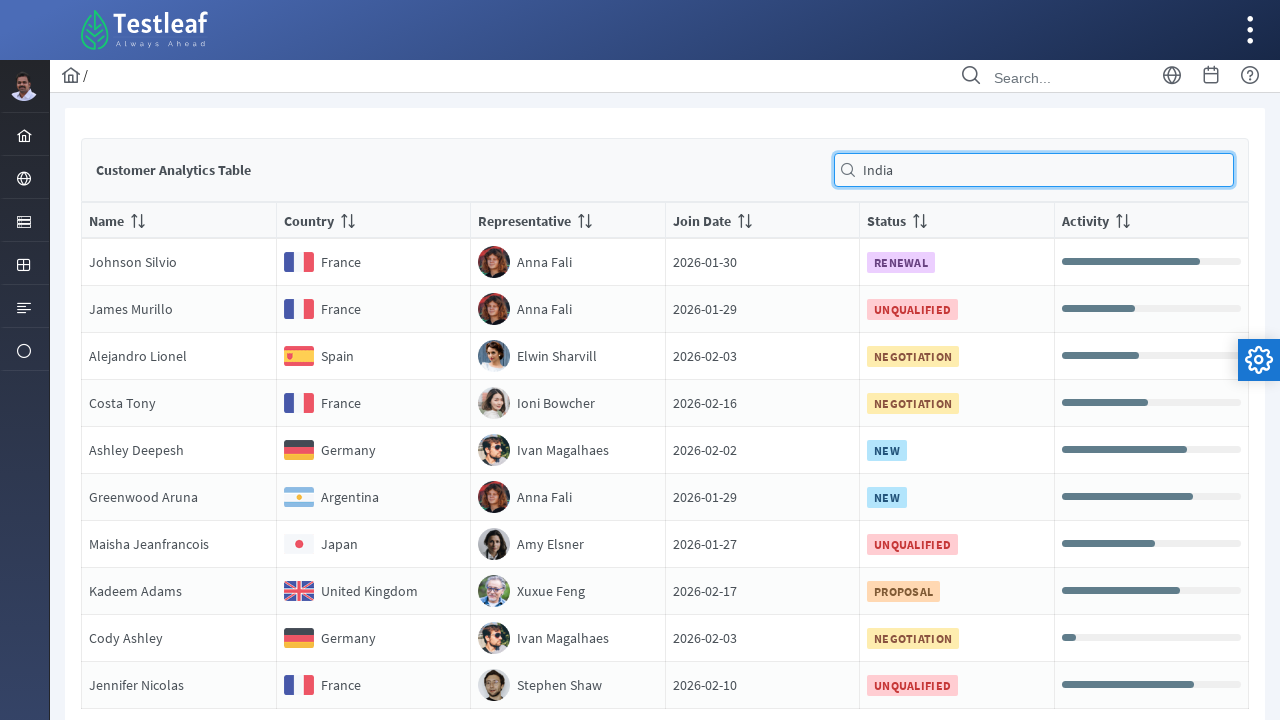

Extracted value from first column, row 8: NameKadeem Adams
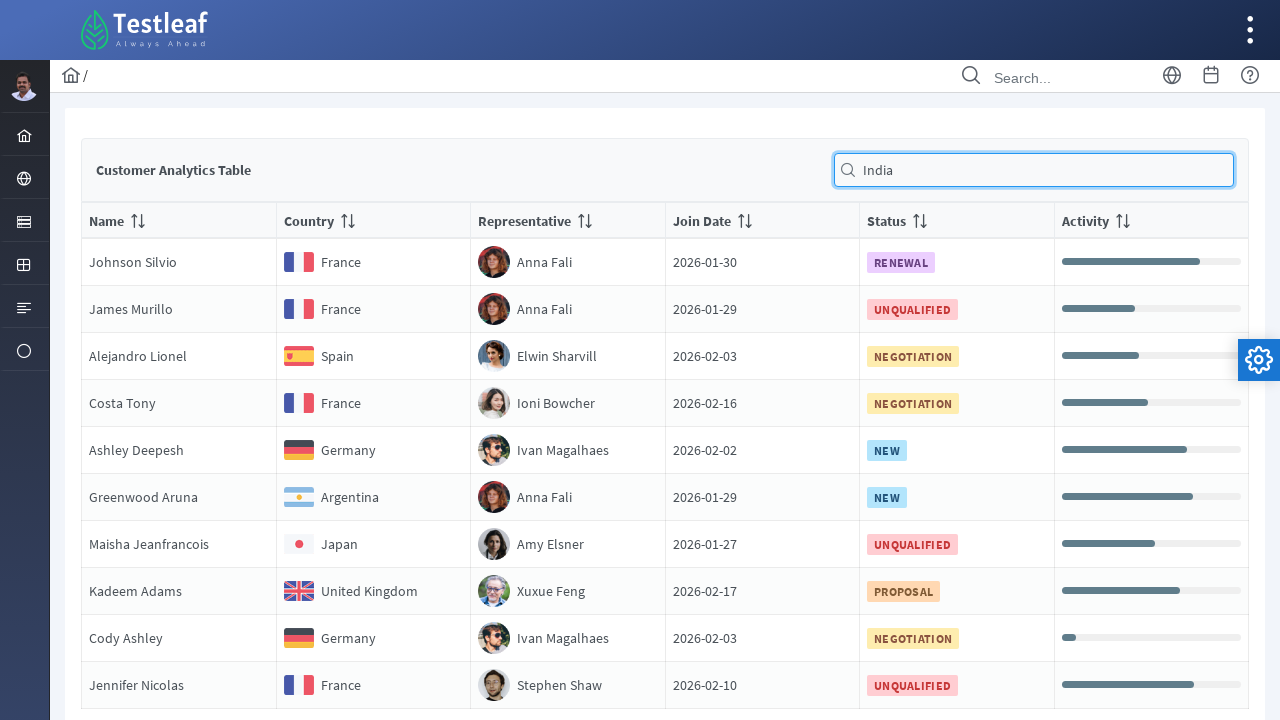

Extracted value from first column, row 9: NameCody Ashley
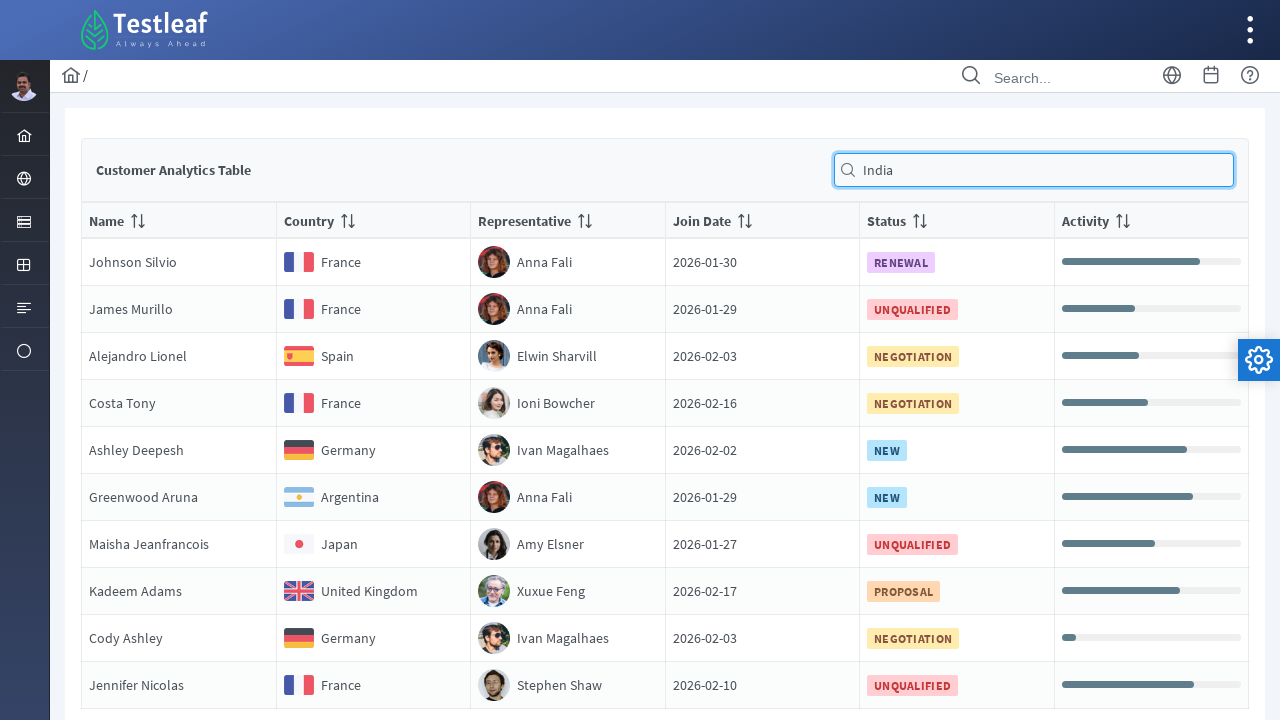

Extracted value from first column, row 10: NameJennifer Nicolas
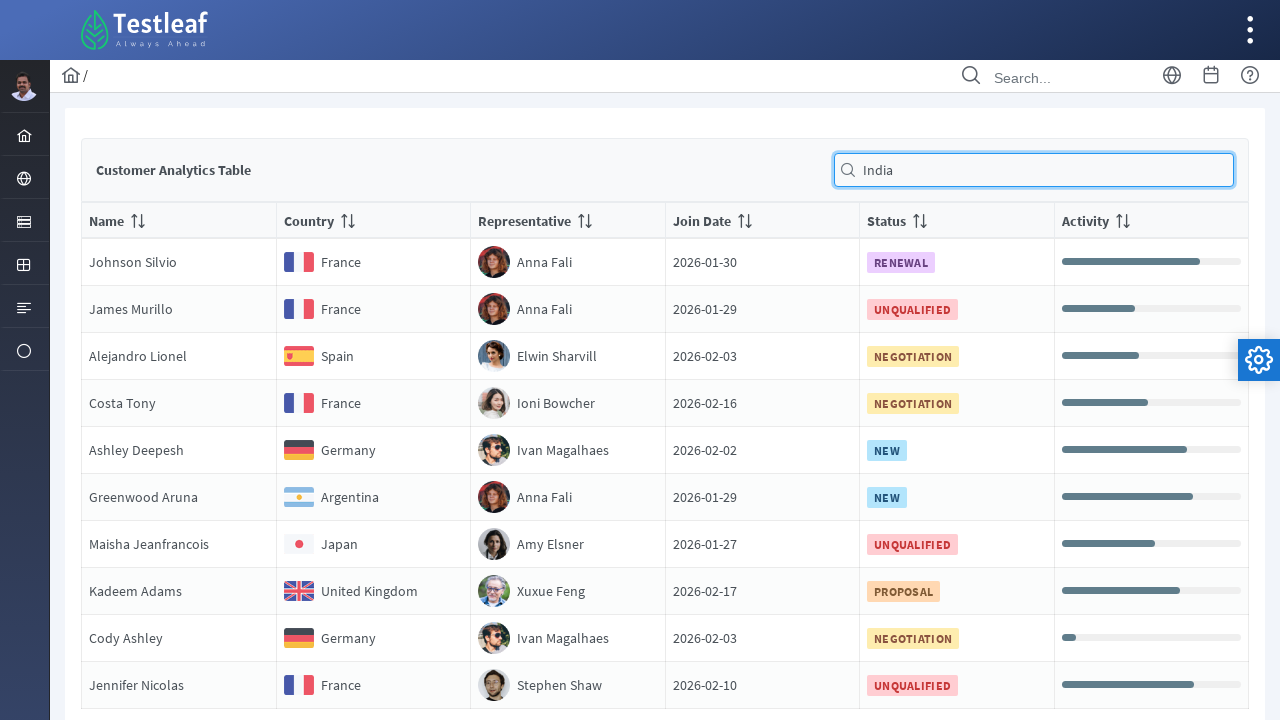

Extracted value from row 1, column 1: NameJohnson Silvio
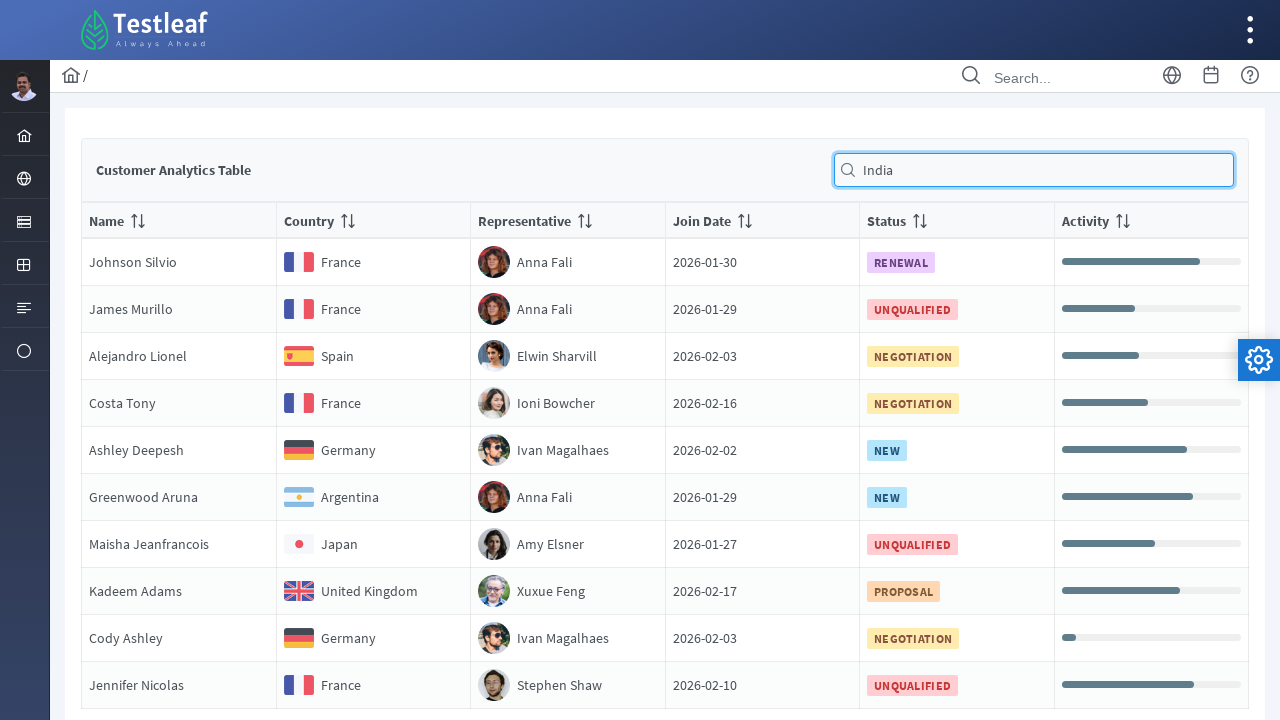

Extracted value from row 1, column 2: Country
                                France
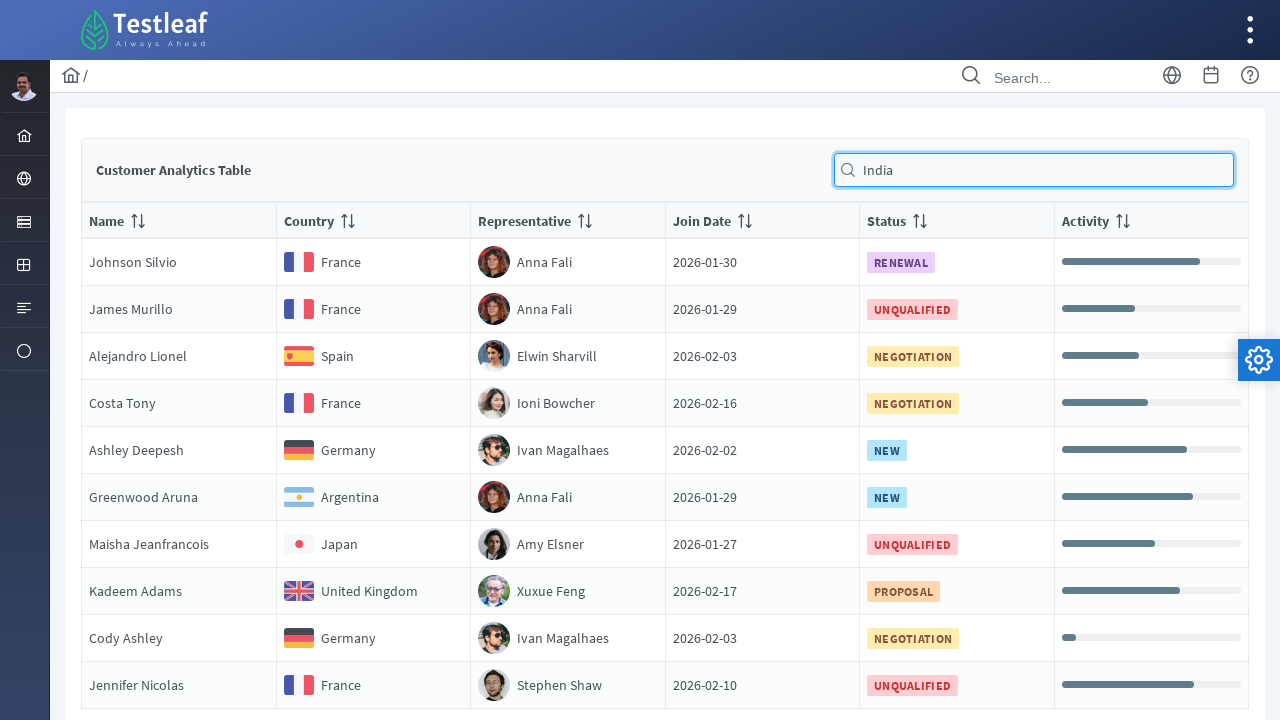

Extracted value from row 1, column 3: RepresentativeAnna Fali
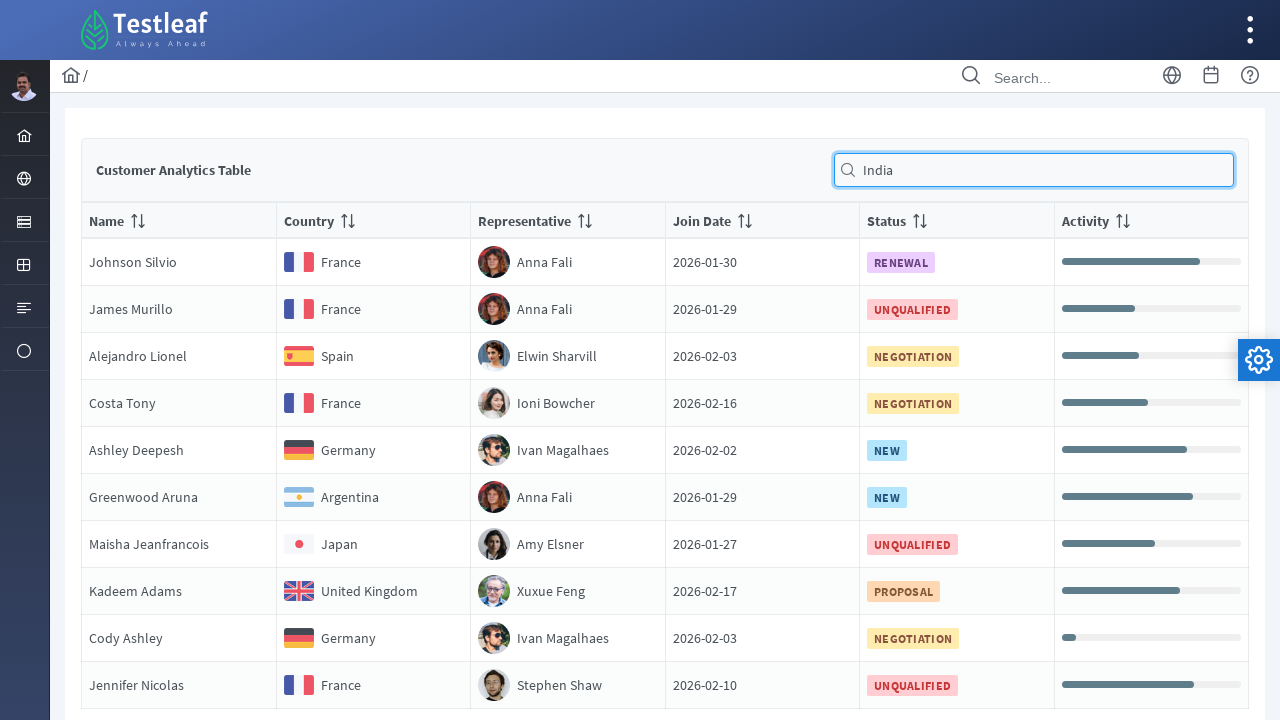

Extracted value from row 1, column 4: Join Date2026-01-30
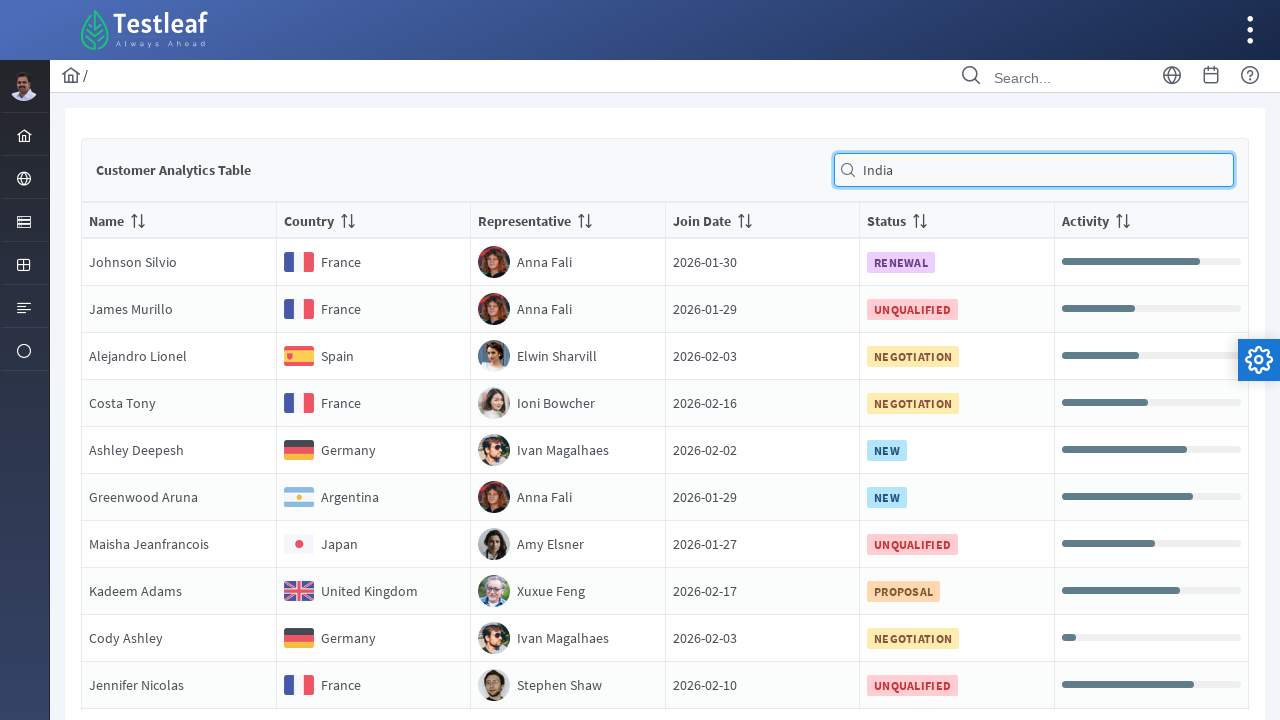

Extracted value from row 1, column 5: Status
                                RENEWAL
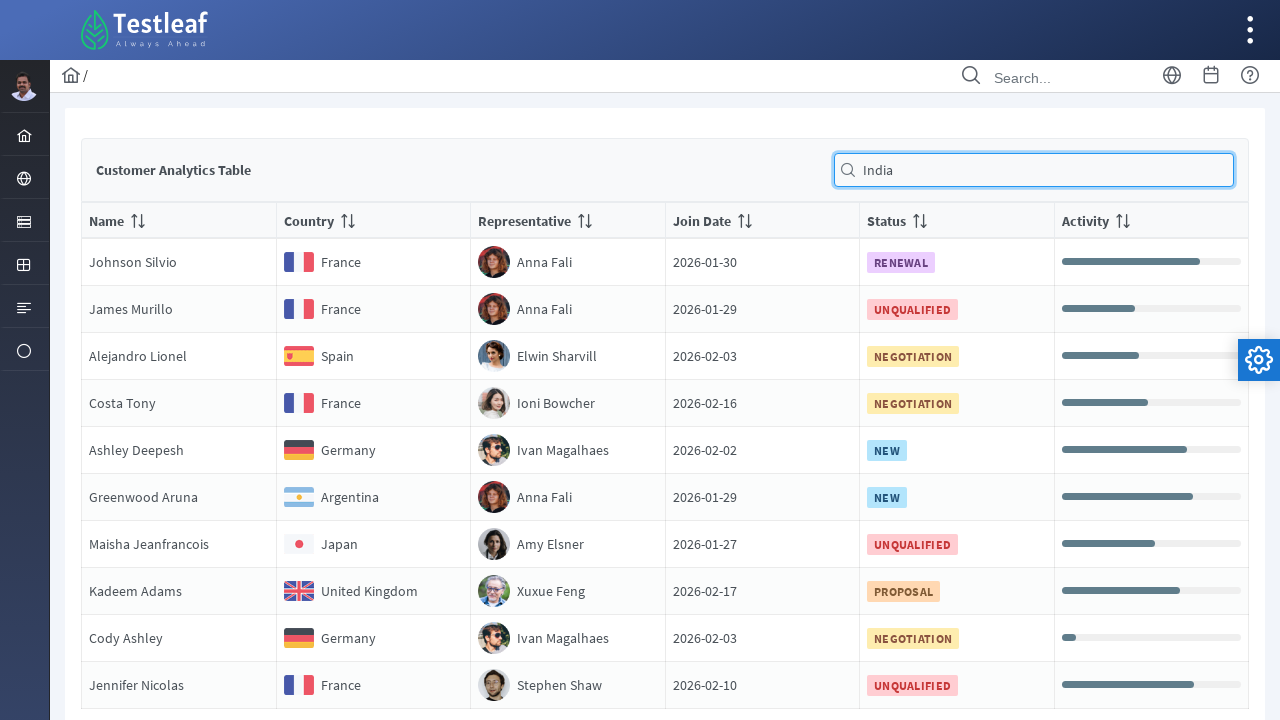

Extracted value from row 1, column 6: Activity
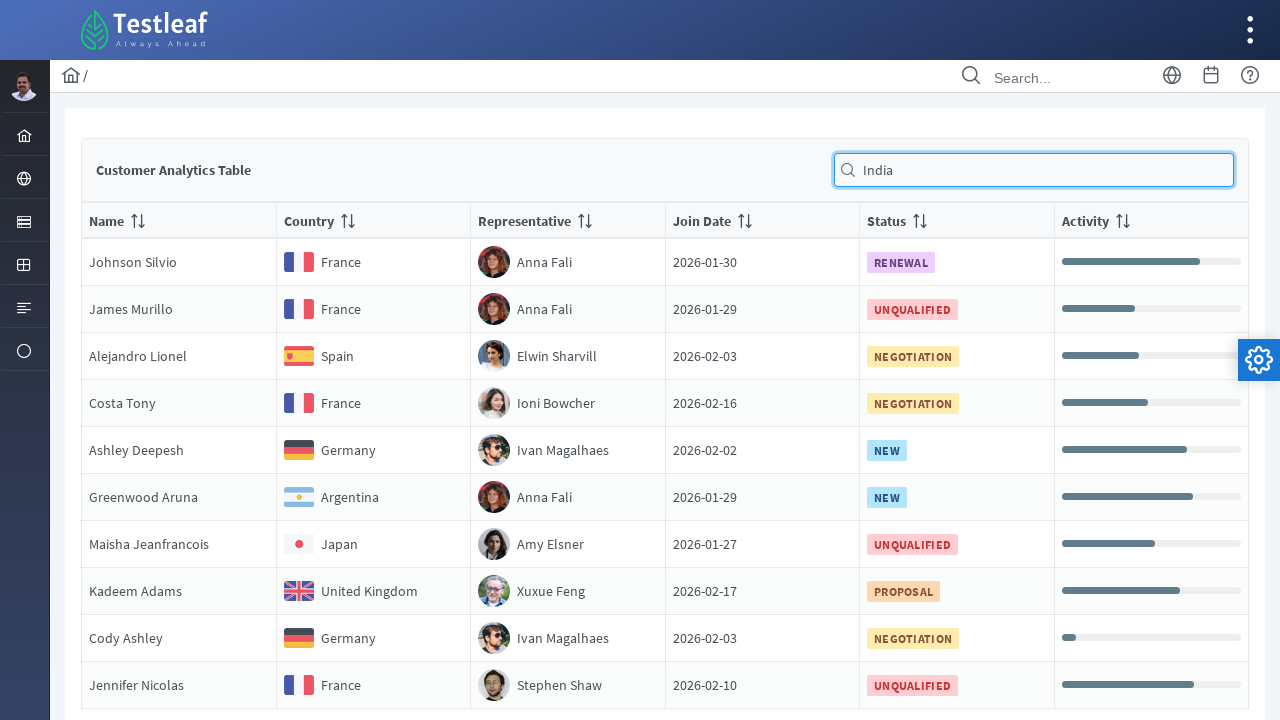

Extracted value from row 2, column 1: NameJames Murillo
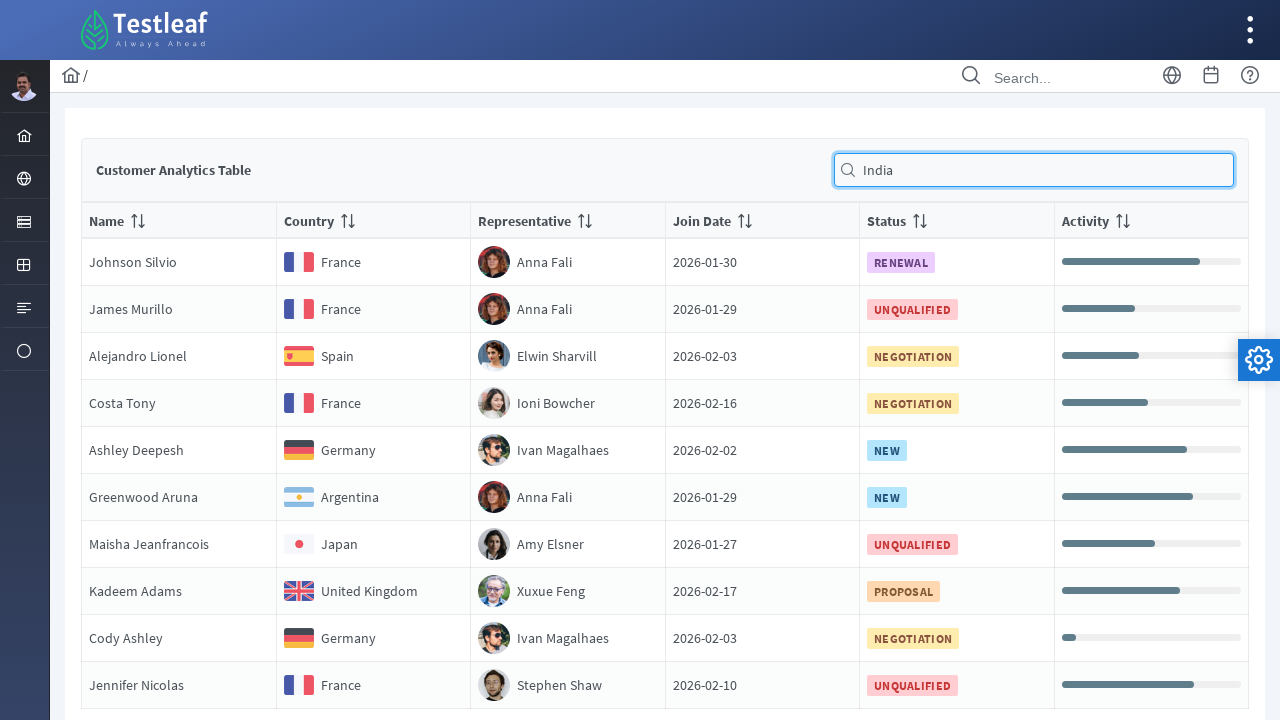

Extracted value from row 2, column 2: Country
                                France
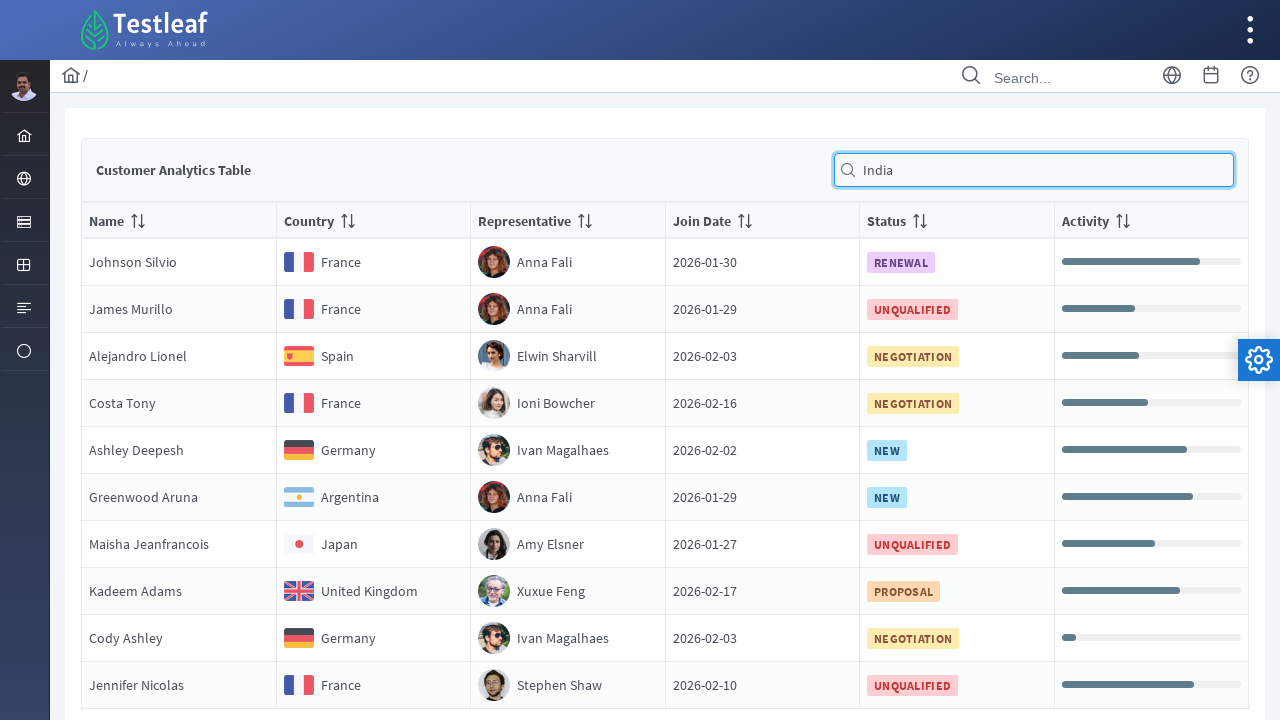

Extracted value from row 2, column 3: RepresentativeAnna Fali
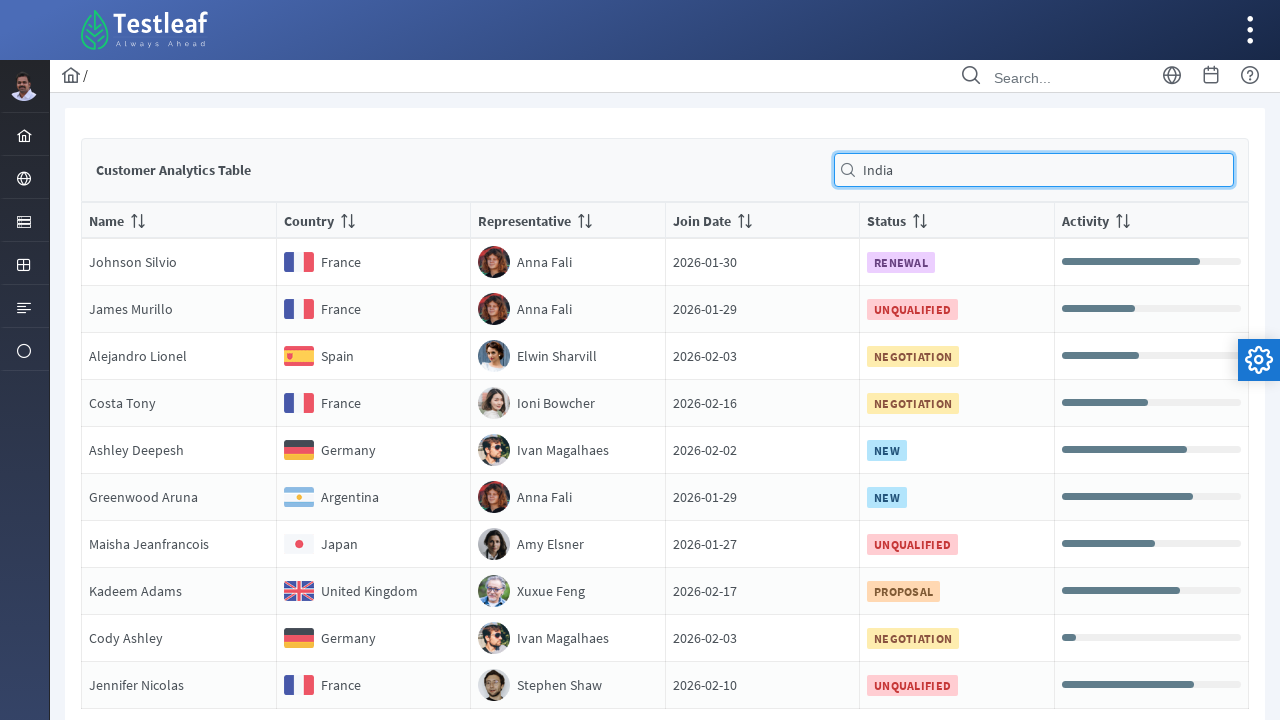

Extracted value from row 2, column 4: Join Date2026-01-29
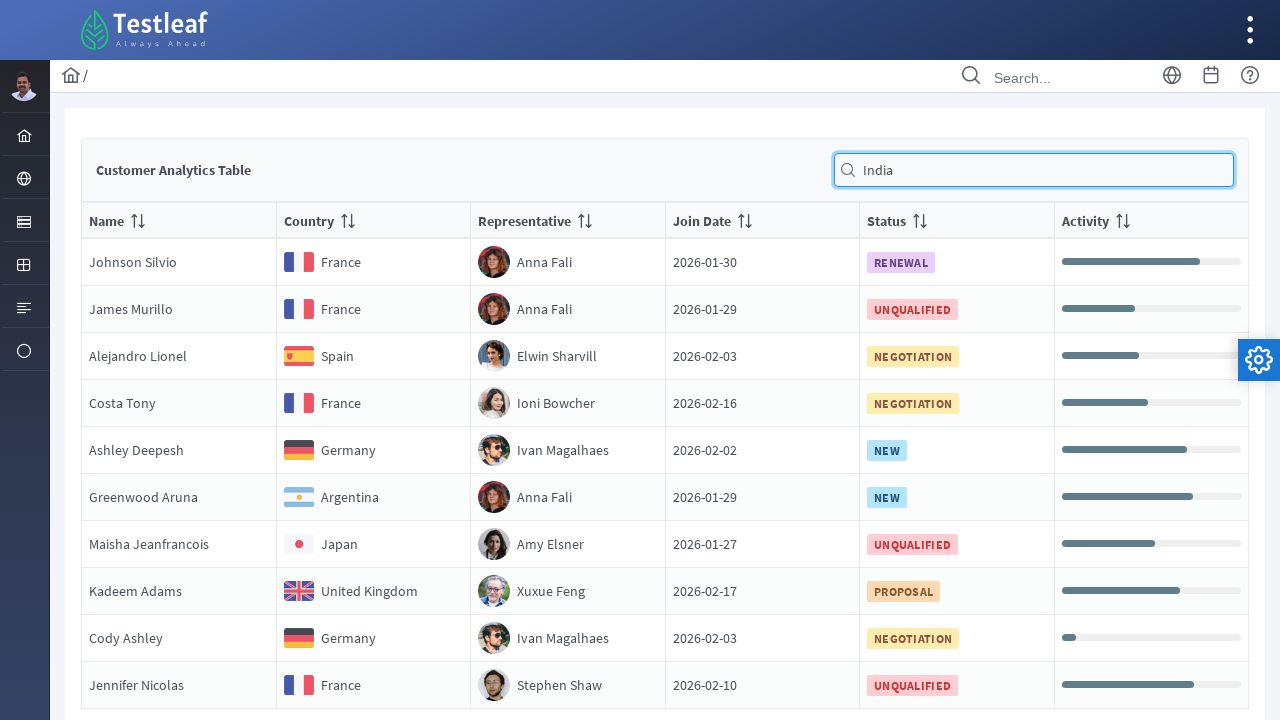

Extracted value from row 2, column 5: Status
                                UNQUALIFIED
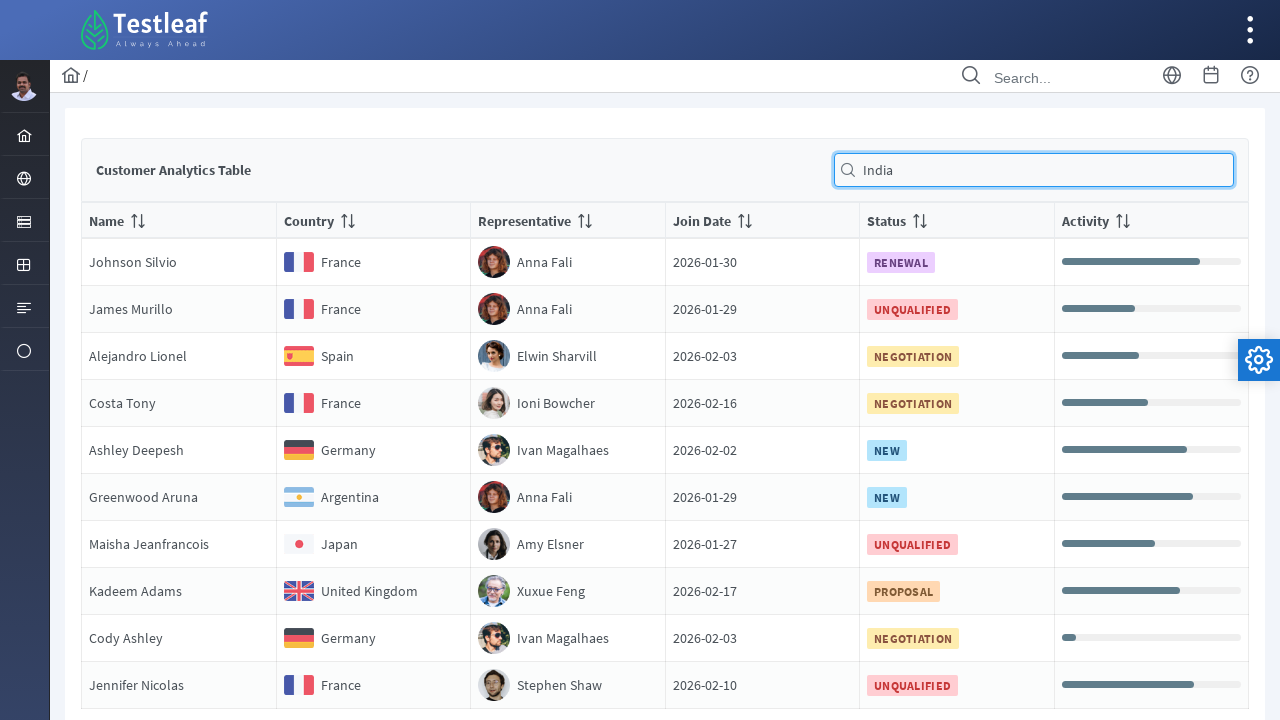

Extracted value from row 2, column 6: Activity
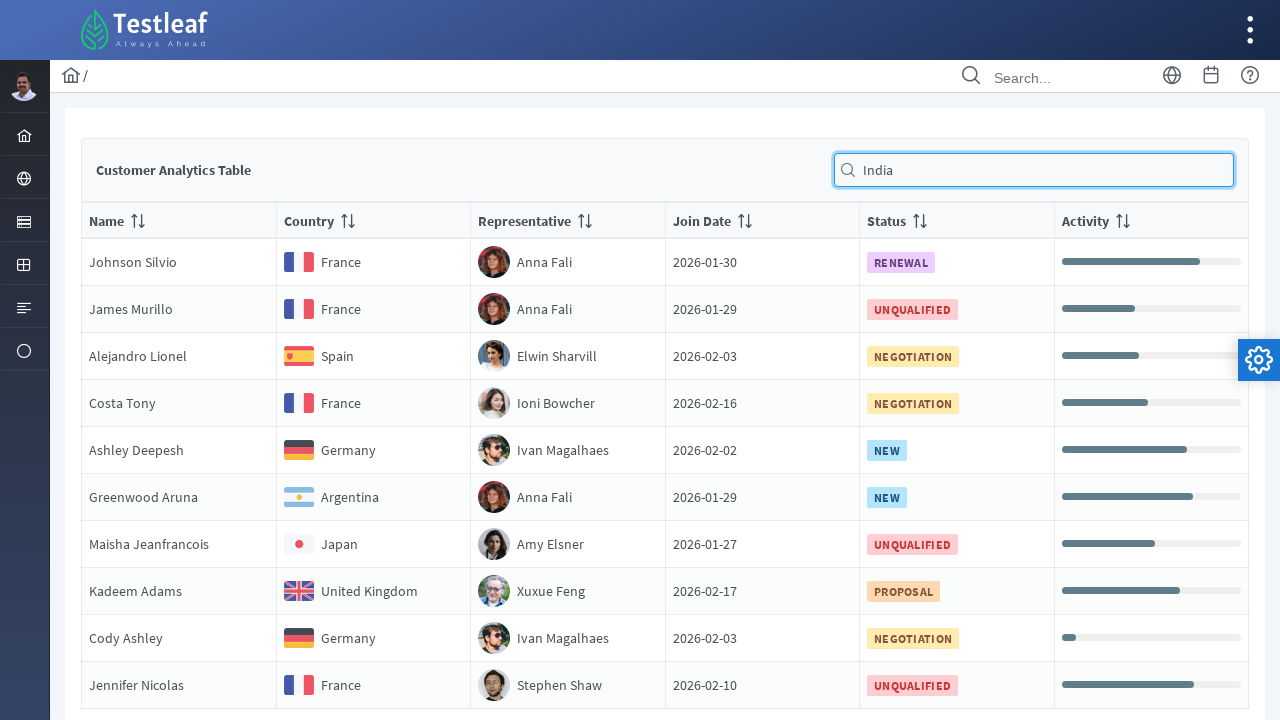

Extracted value from row 3, column 1: NameAlejandro Lionel
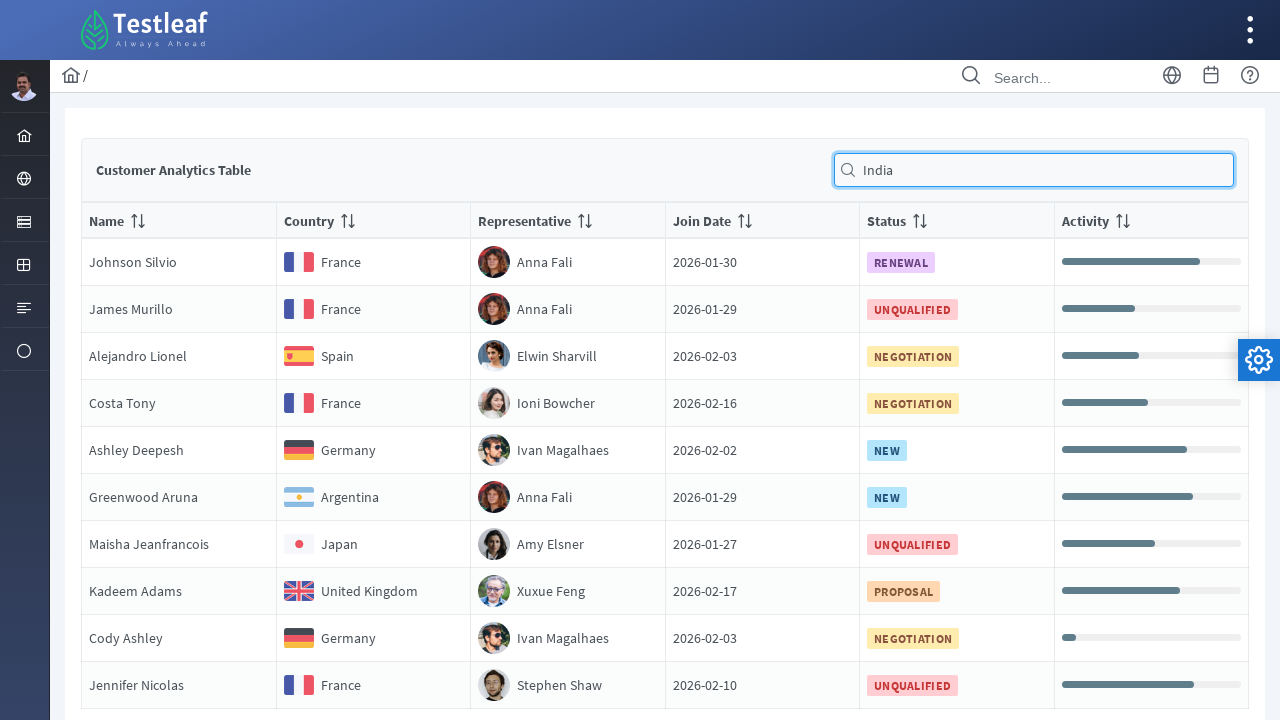

Extracted value from row 3, column 2: Country
                                Spain
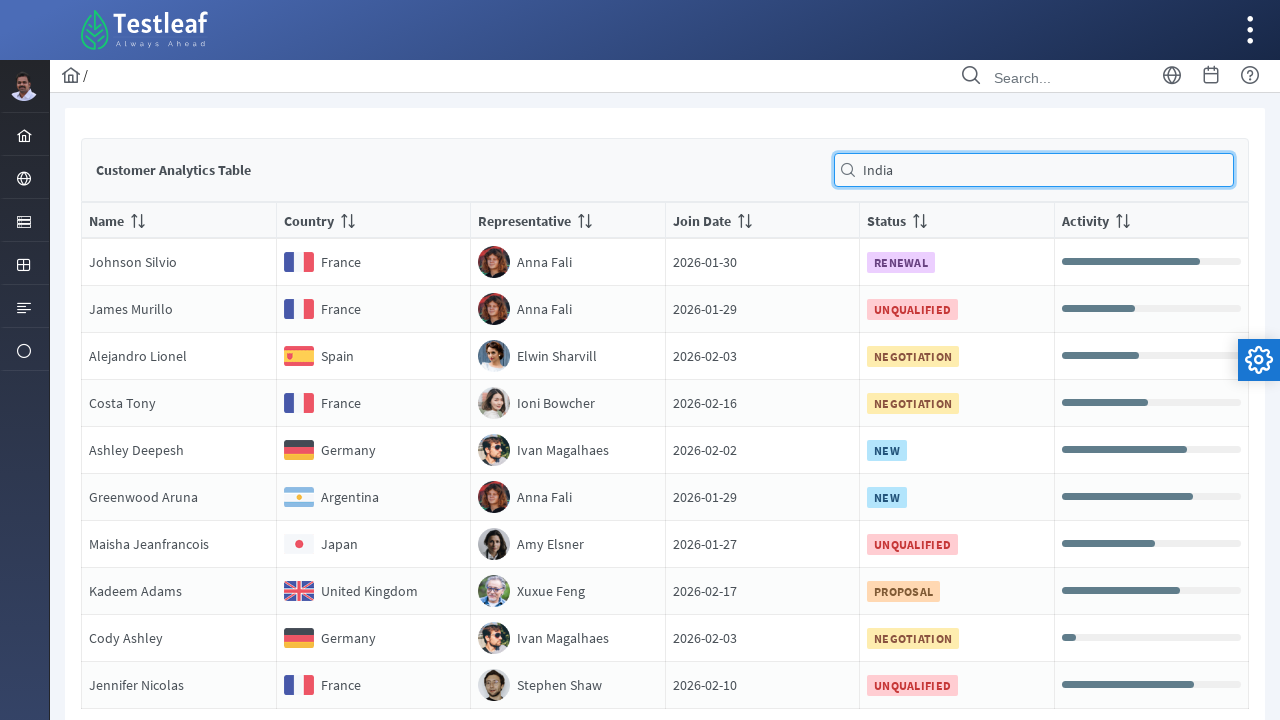

Extracted value from row 3, column 3: RepresentativeElwin Sharvill
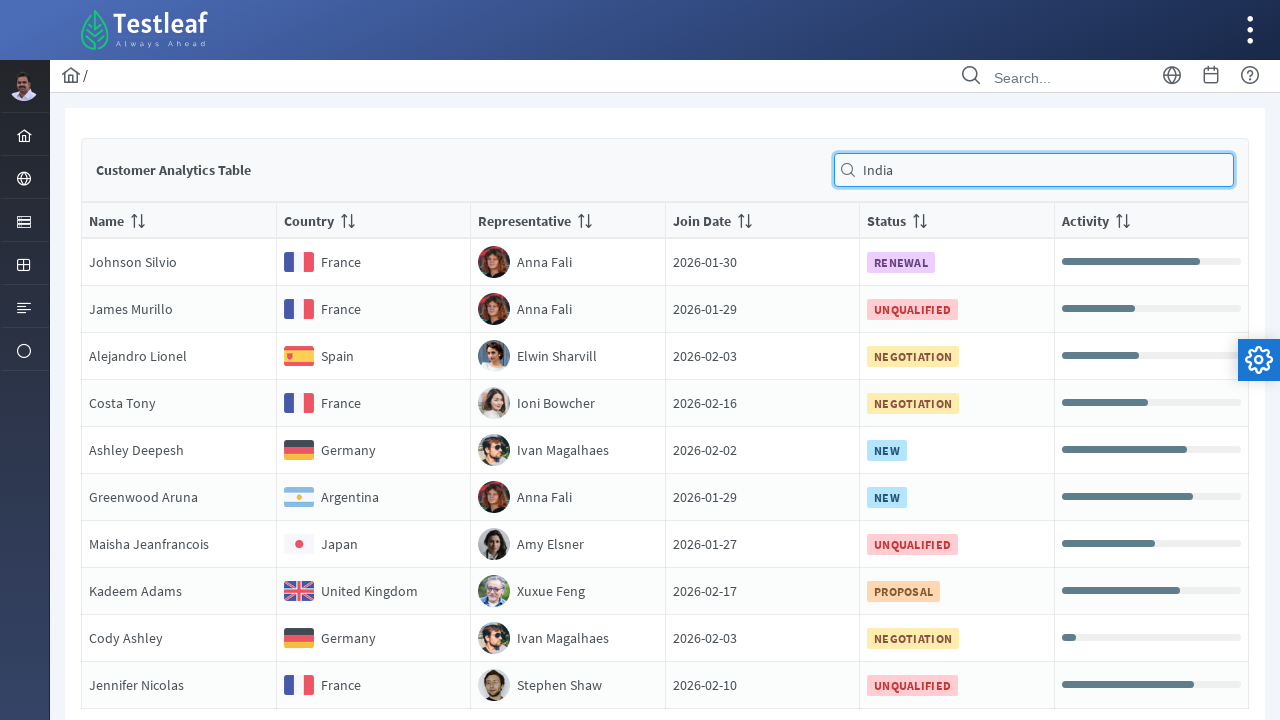

Extracted value from row 3, column 4: Join Date2026-02-03
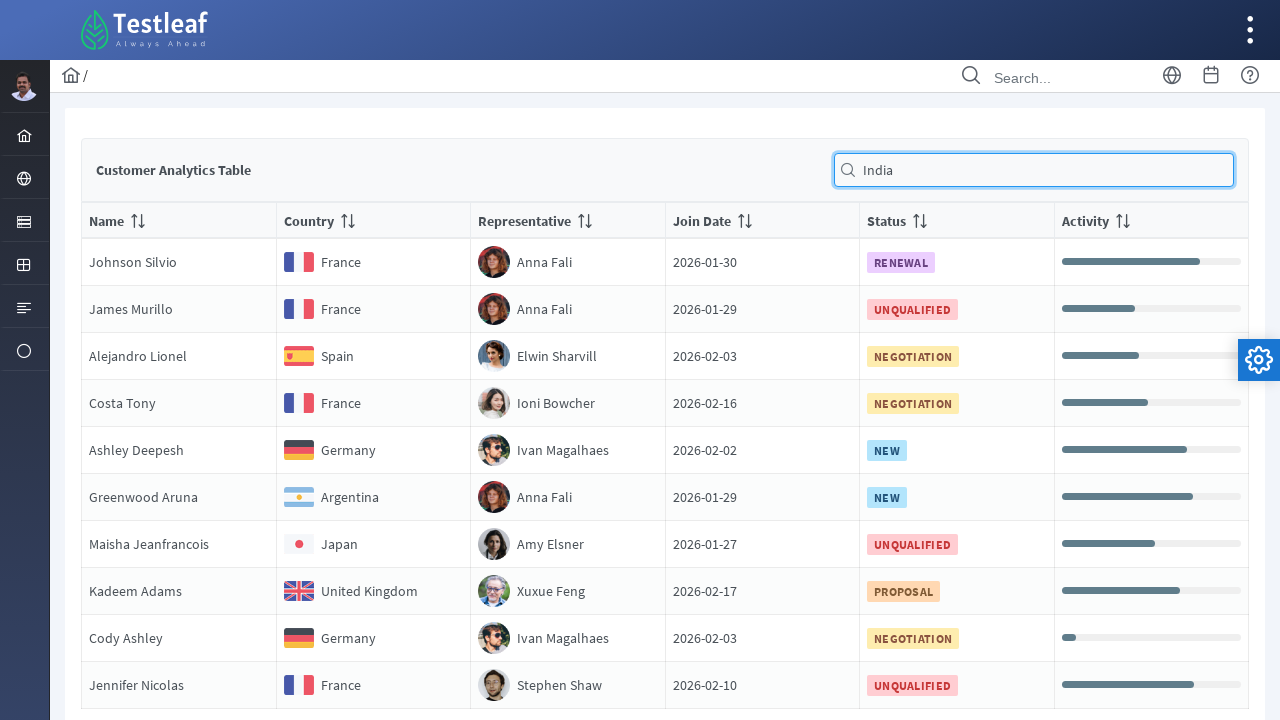

Extracted value from row 3, column 5: Status
                                NEGOTIATION
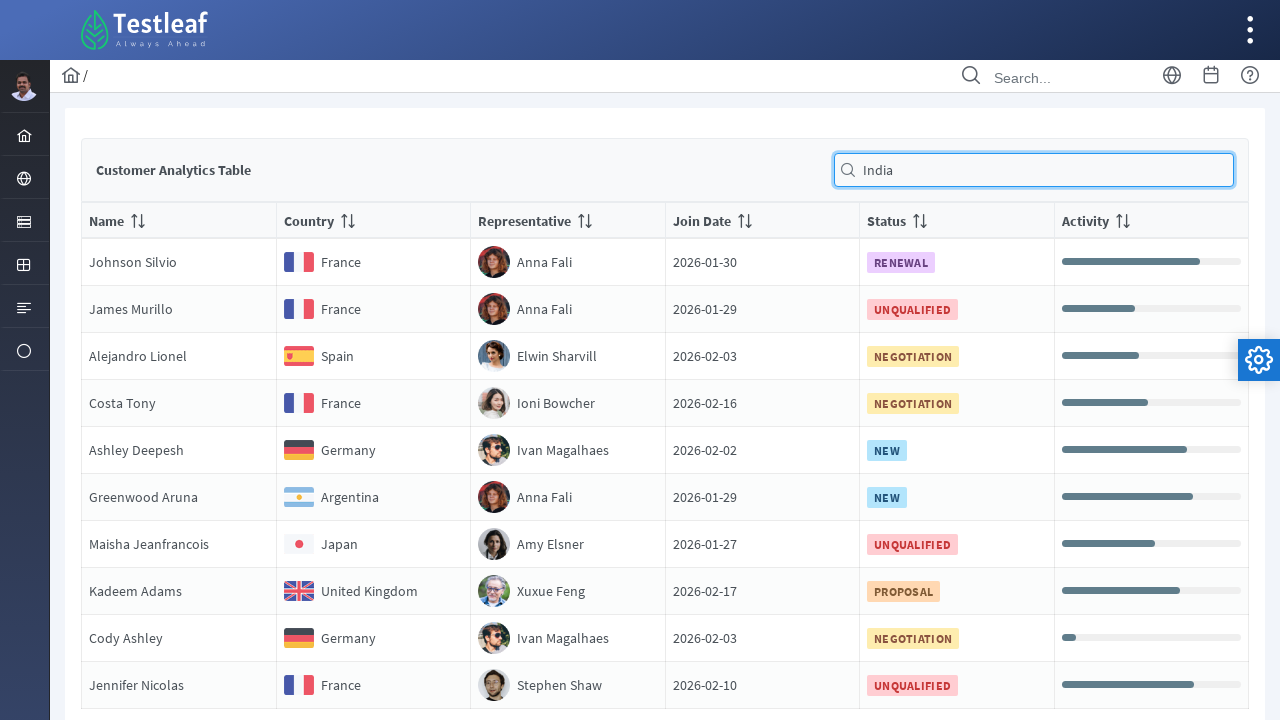

Extracted value from row 3, column 6: Activity
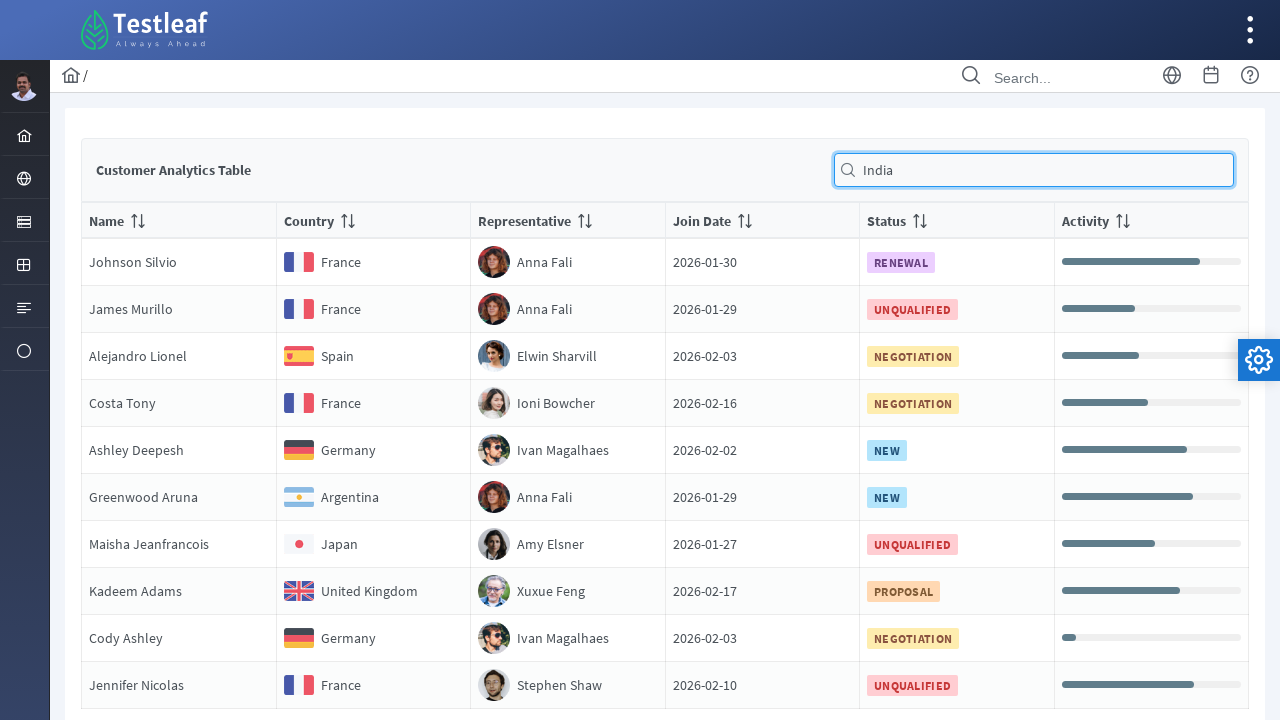

Extracted value from row 4, column 1: NameCosta Tony
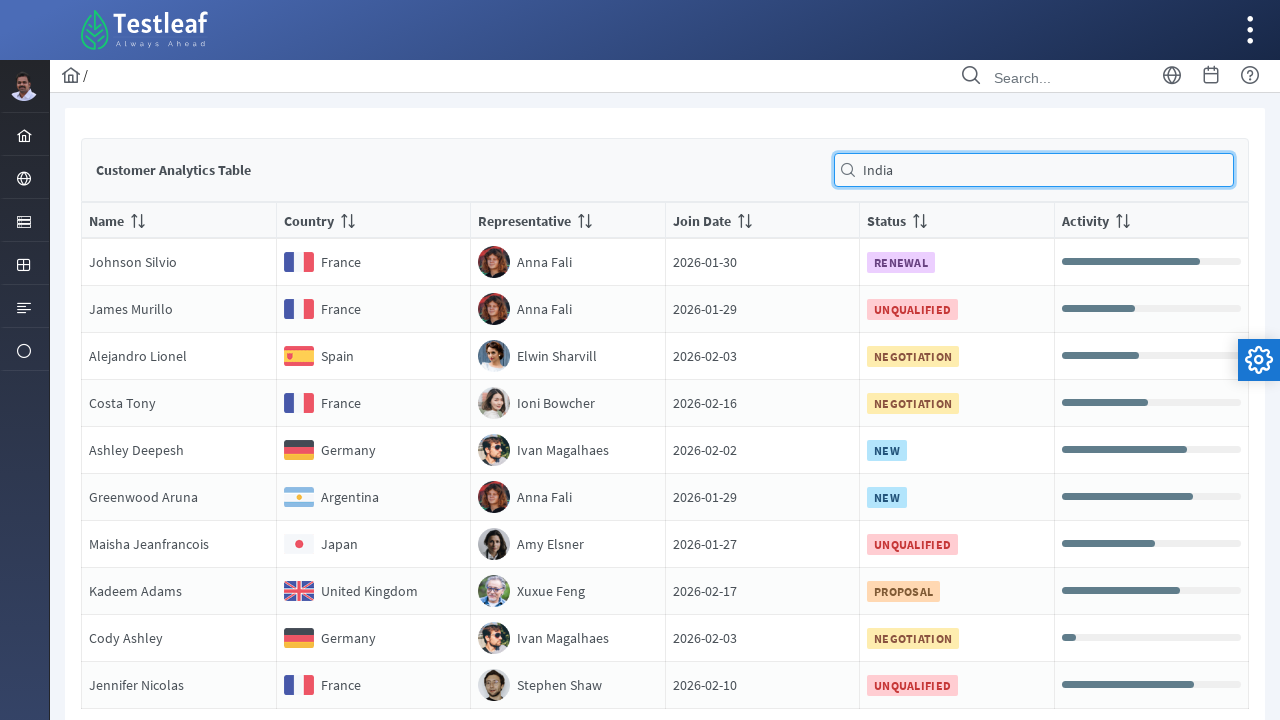

Extracted value from row 4, column 2: Country
                                France
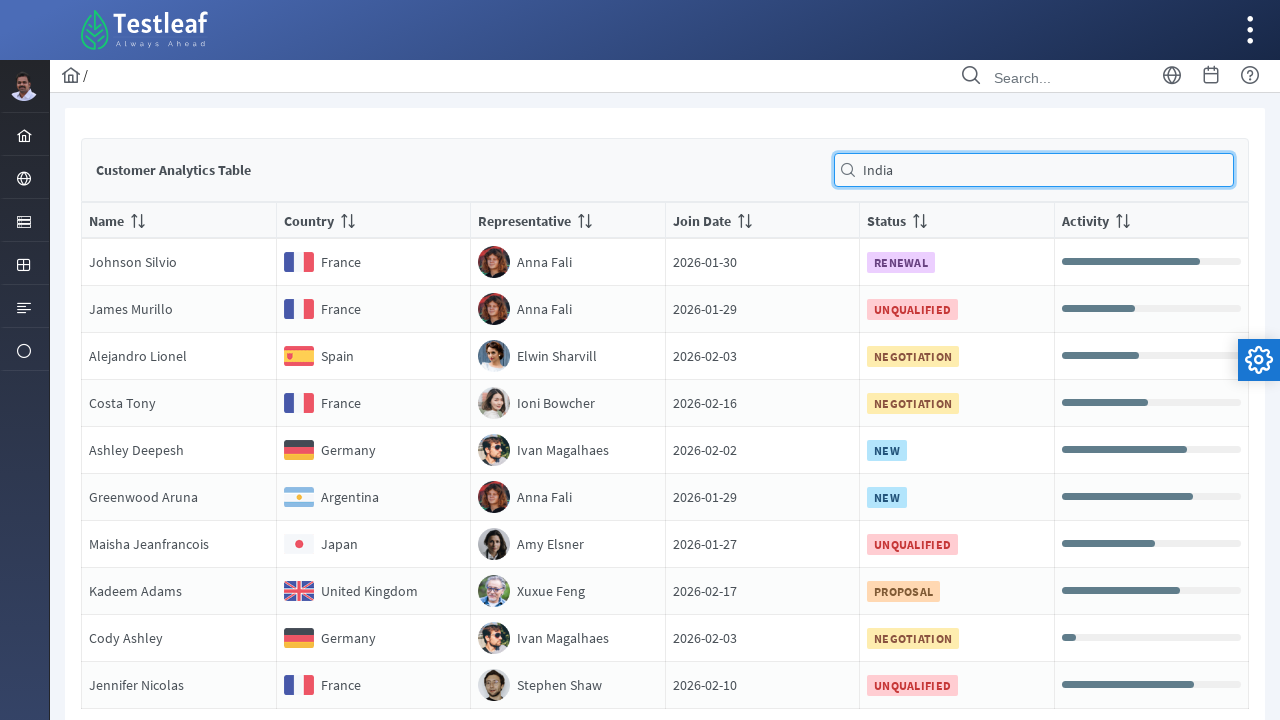

Extracted value from row 4, column 3: RepresentativeIoni Bowcher
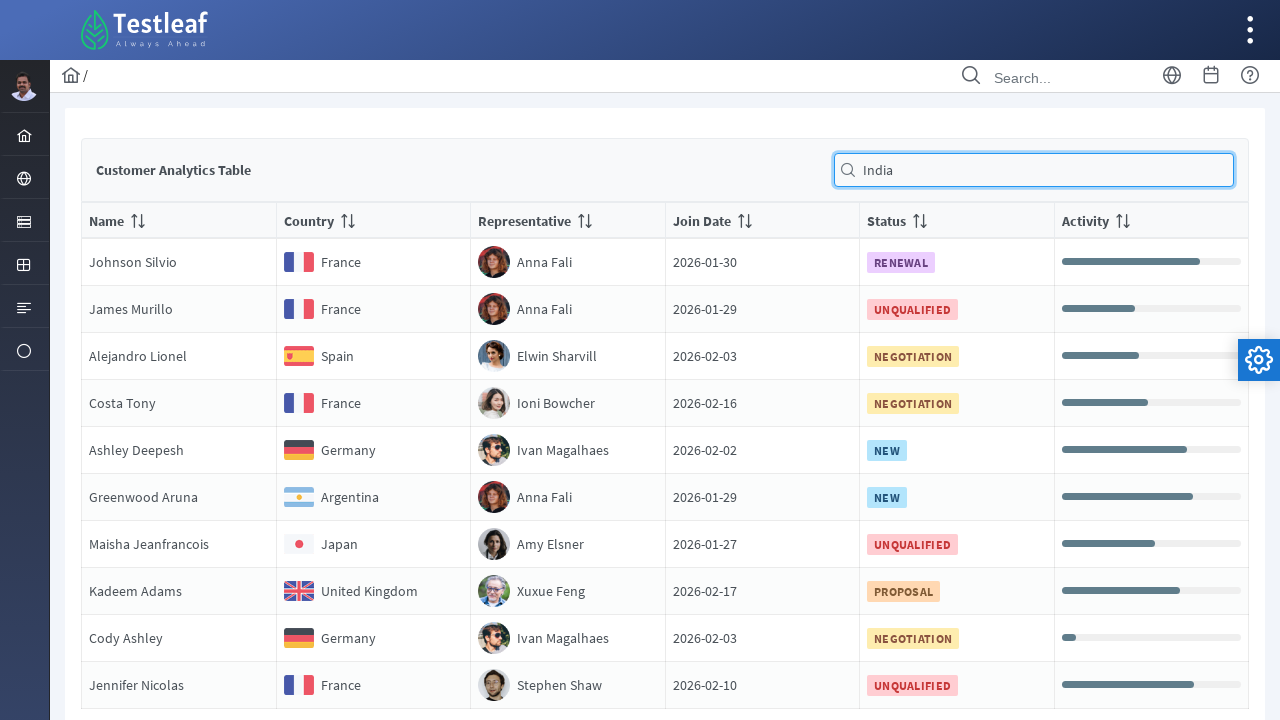

Extracted value from row 4, column 4: Join Date2026-02-16
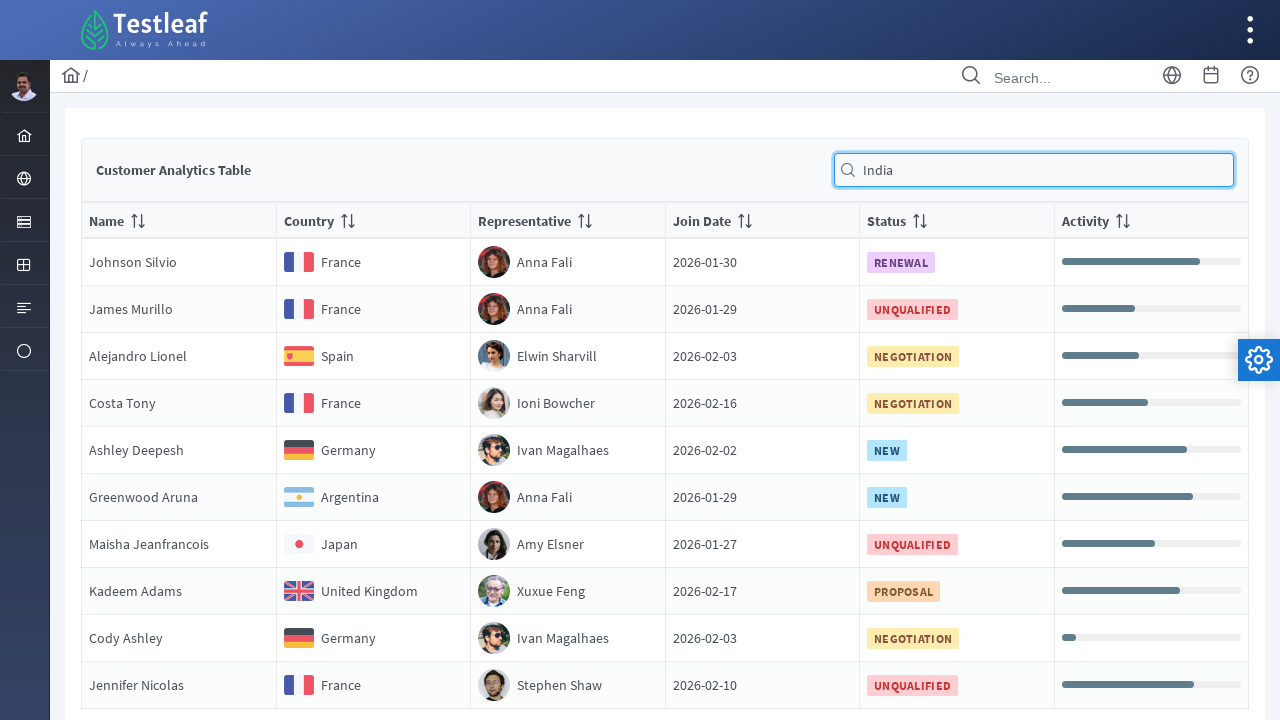

Extracted value from row 4, column 5: Status
                                NEGOTIATION
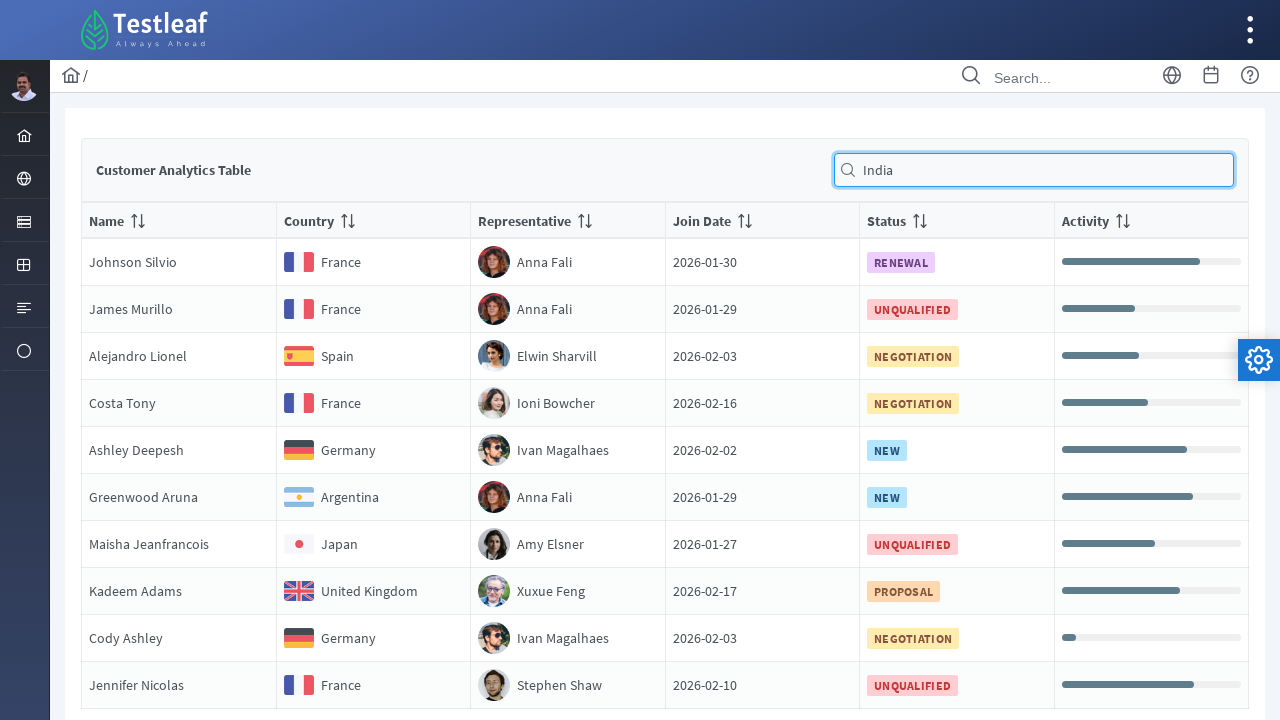

Extracted value from row 4, column 6: Activity
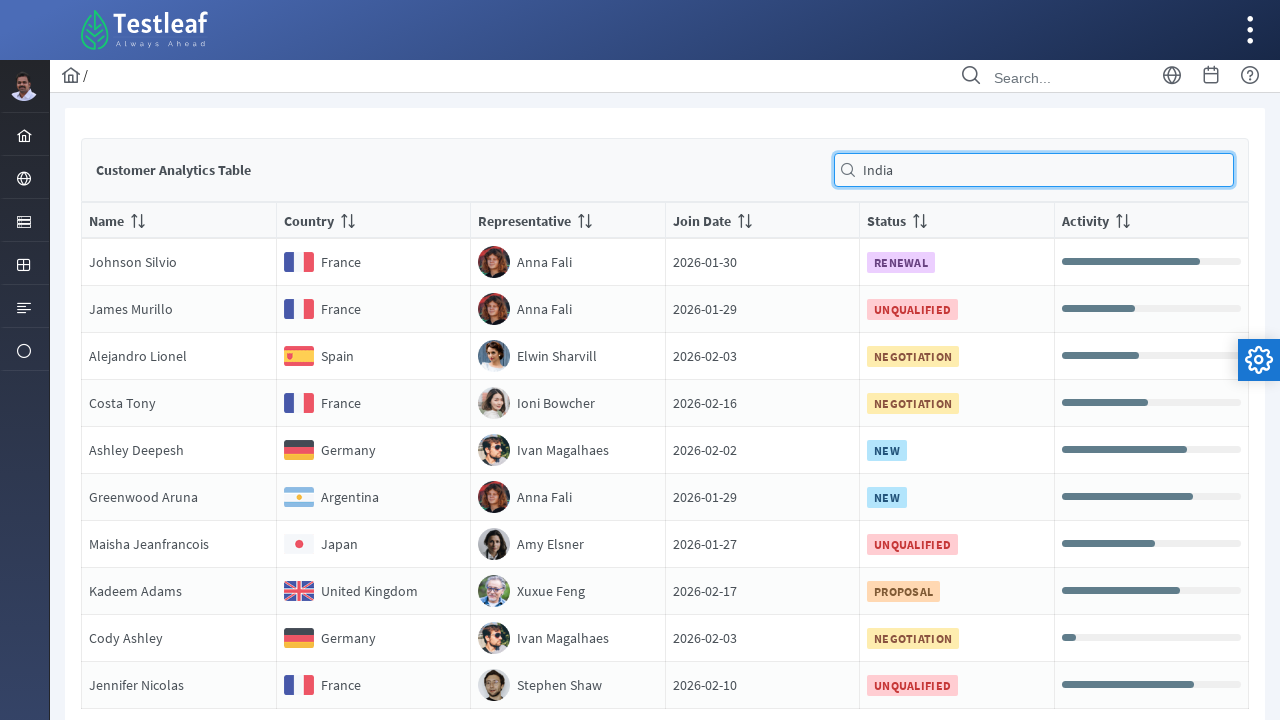

Extracted value from row 5, column 1: NameAshley Deepesh
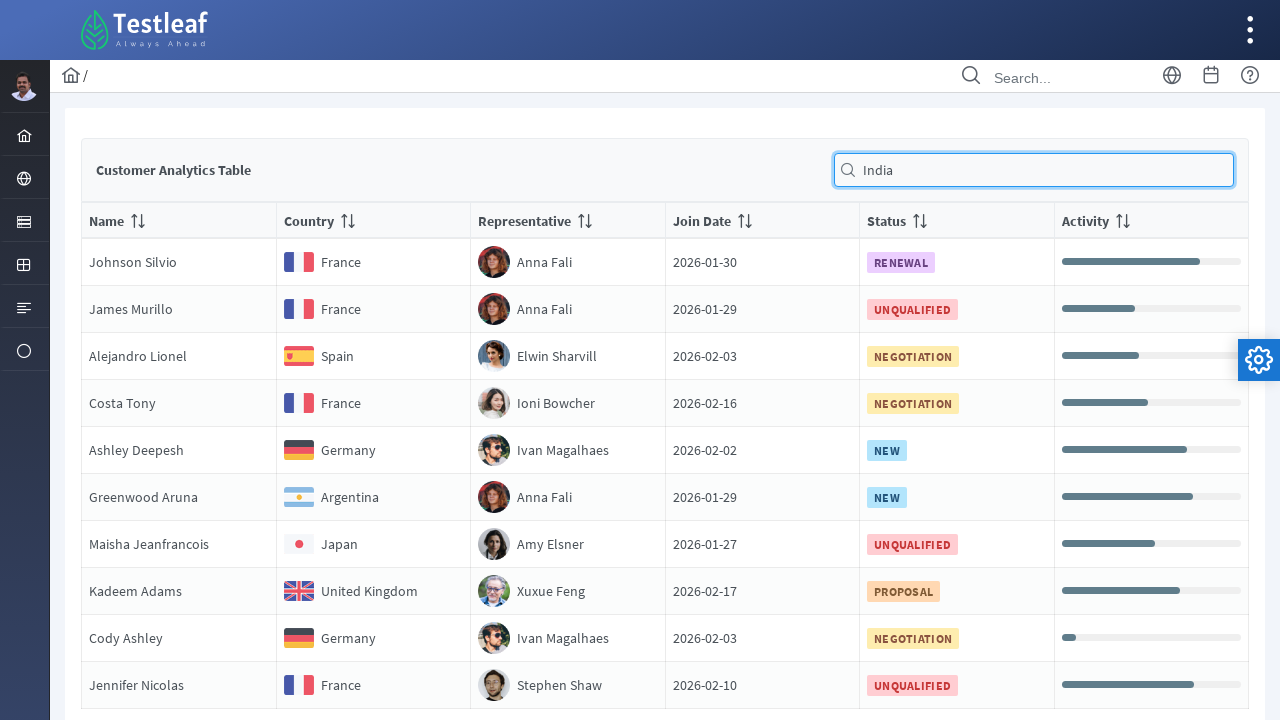

Extracted value from row 5, column 2: Country
                                Germany
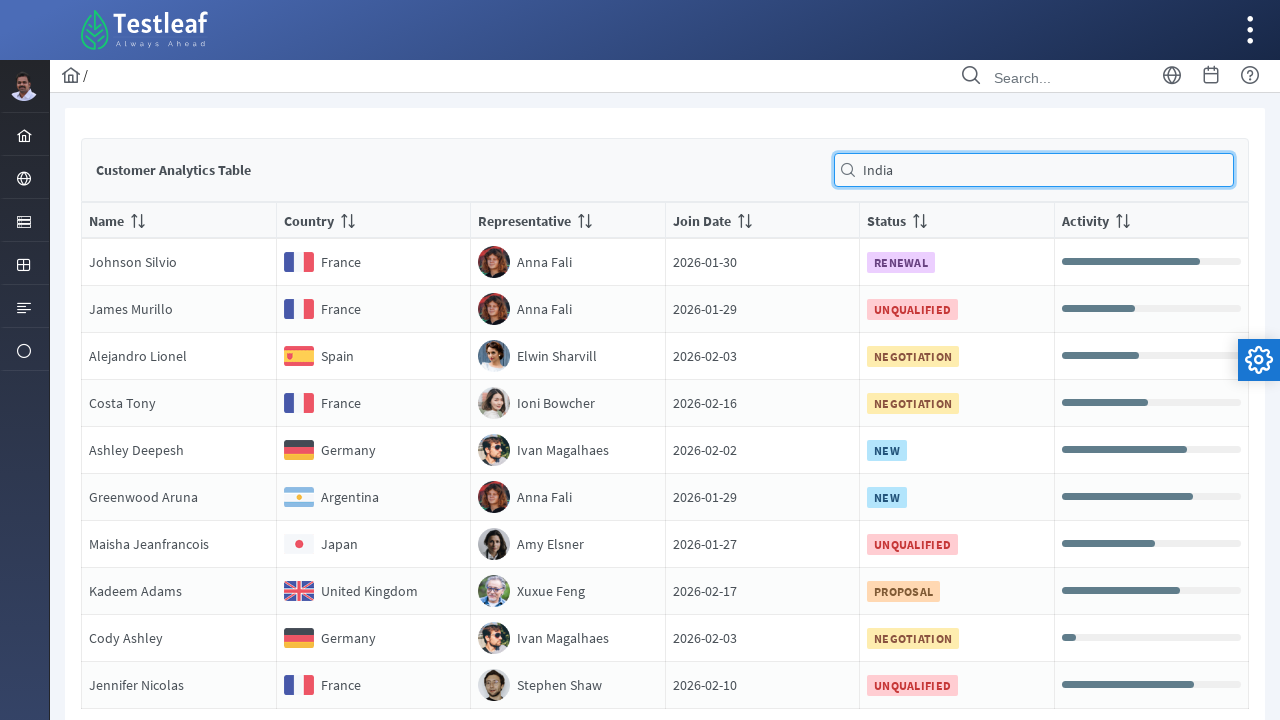

Extracted value from row 5, column 3: RepresentativeIvan Magalhaes
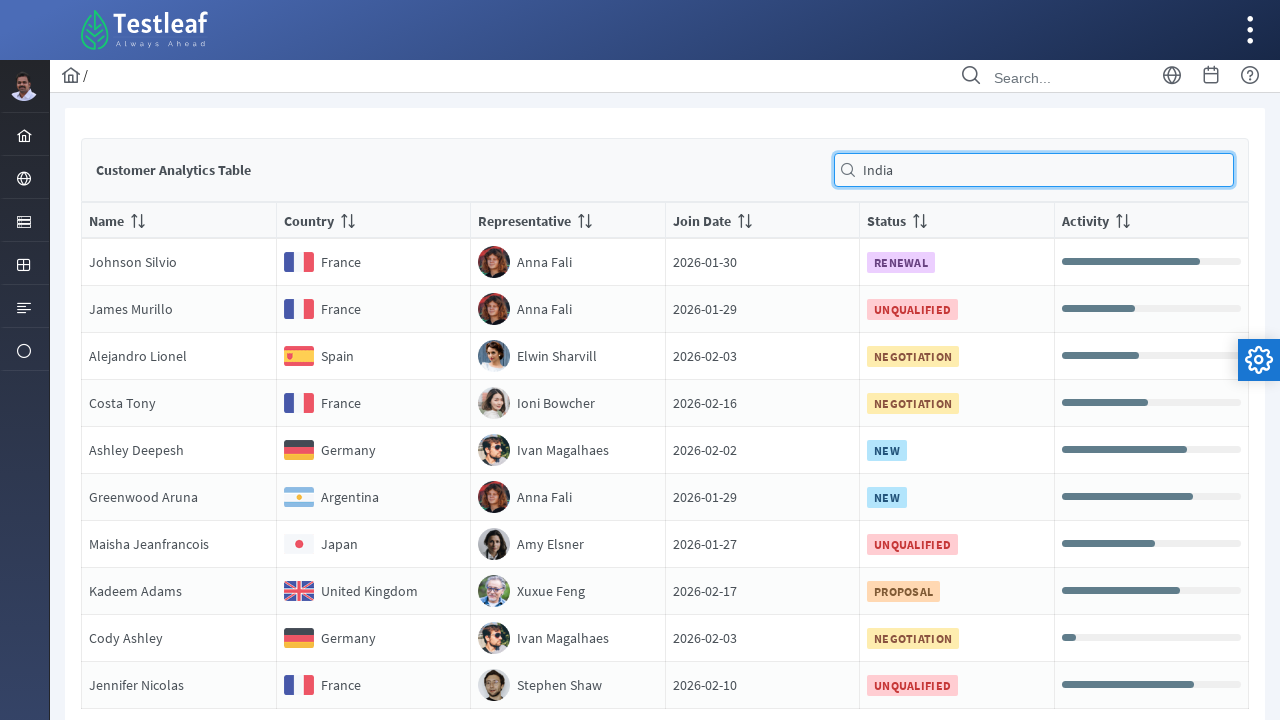

Extracted value from row 5, column 4: Join Date2026-02-02
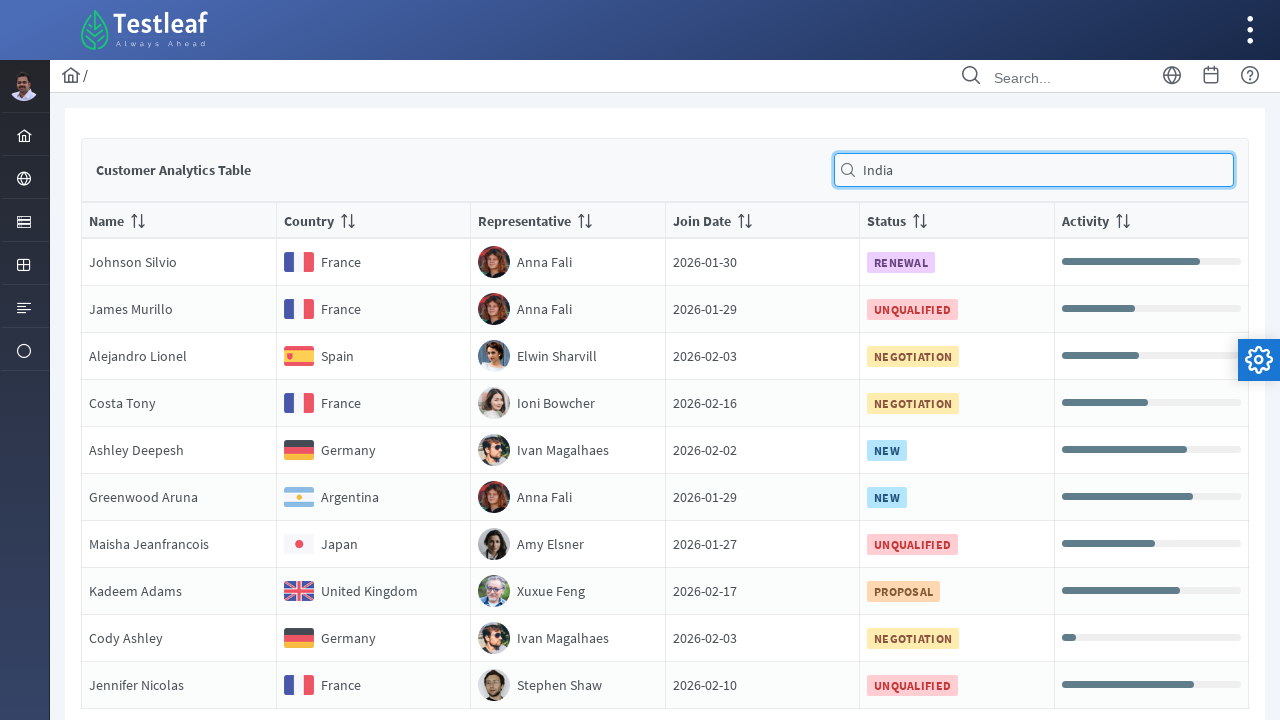

Extracted value from row 5, column 5: Status
                                NEW
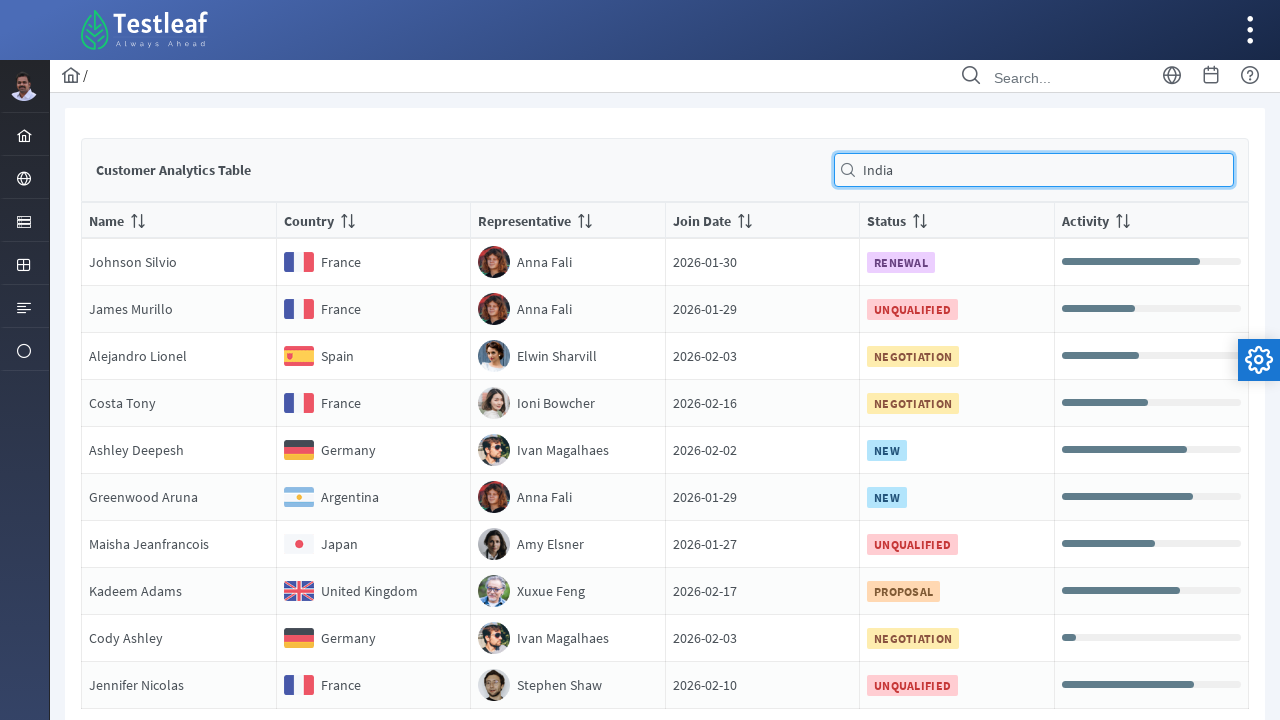

Extracted value from row 5, column 6: Activity
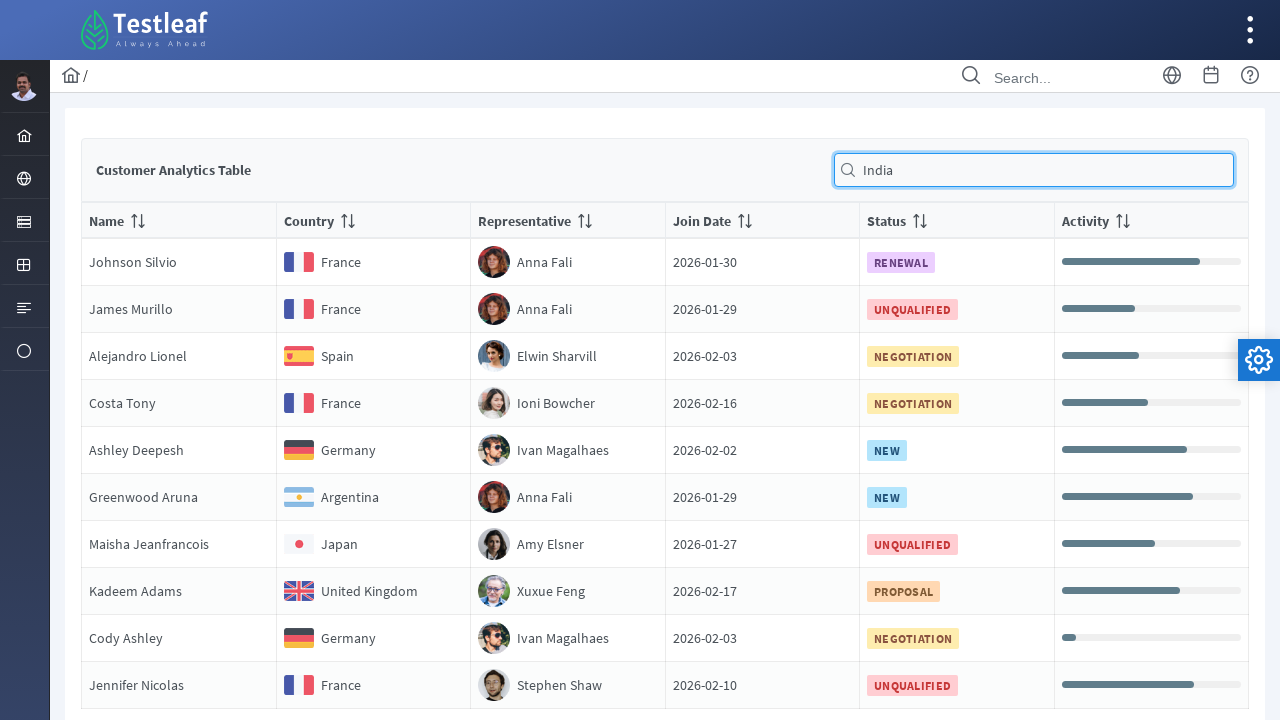

Extracted value from row 6, column 1: NameGreenwood Aruna
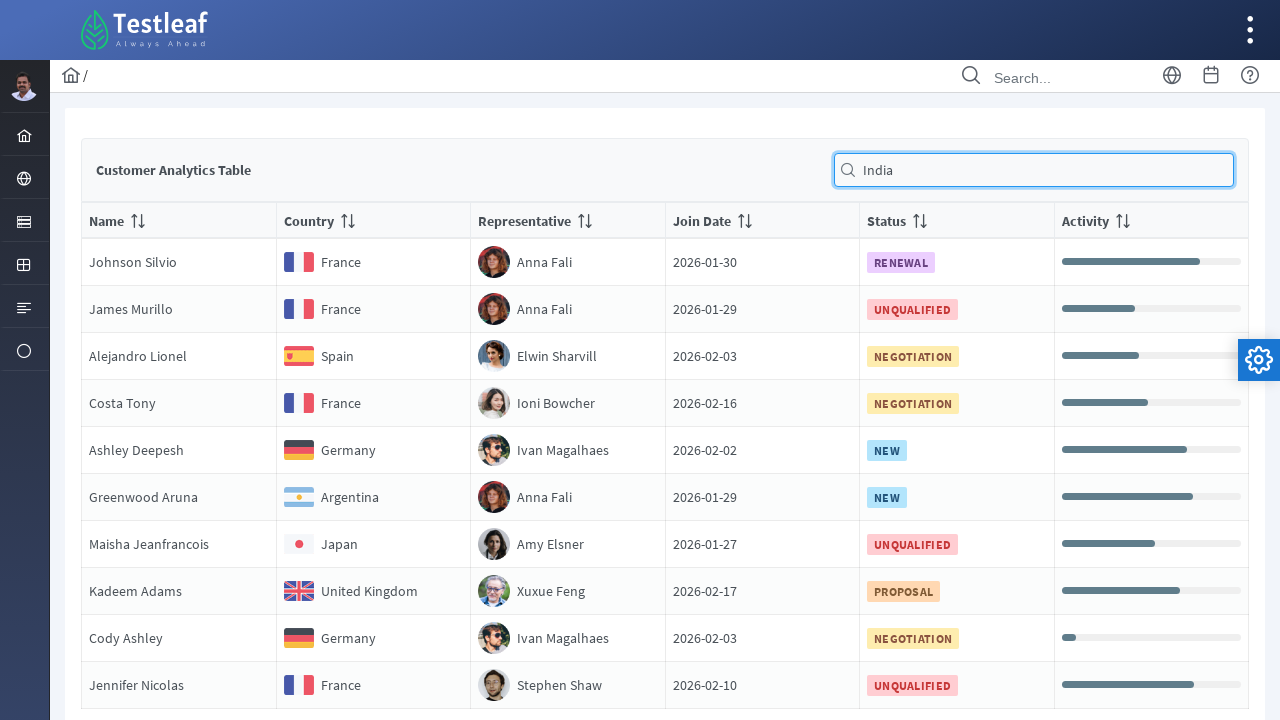

Extracted value from row 6, column 2: Country
                                Argentina
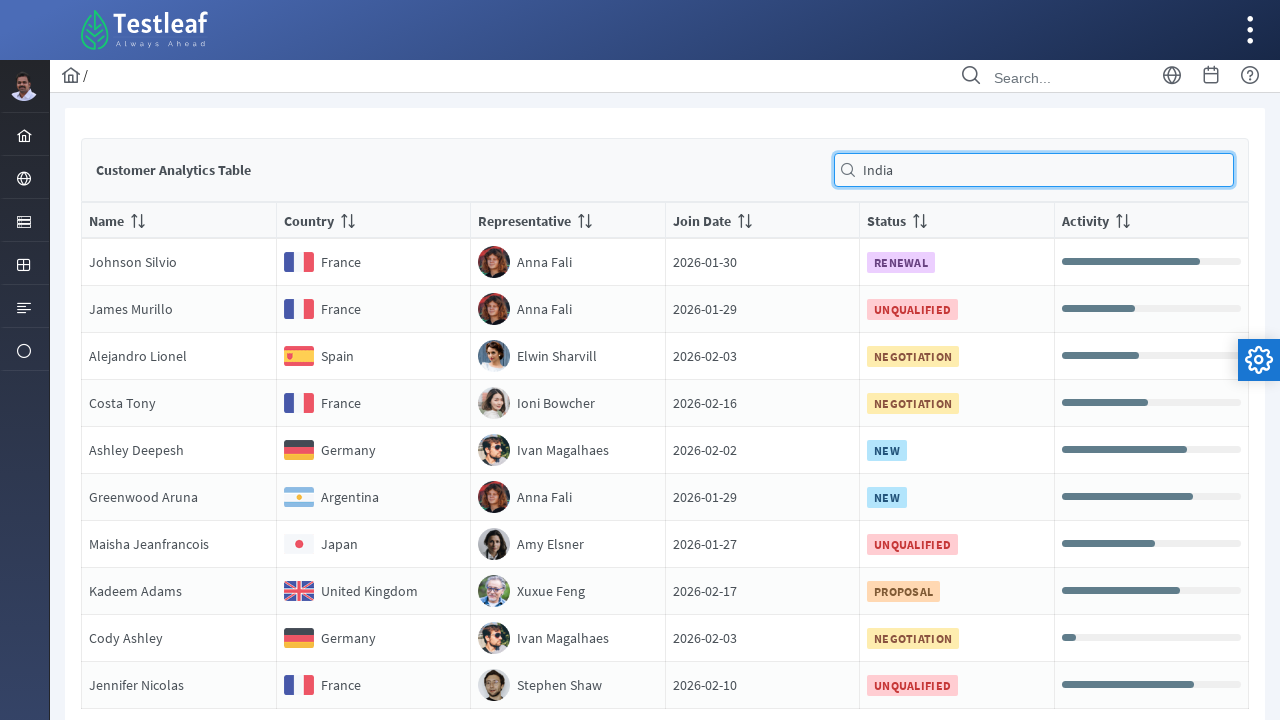

Extracted value from row 6, column 3: RepresentativeAnna Fali
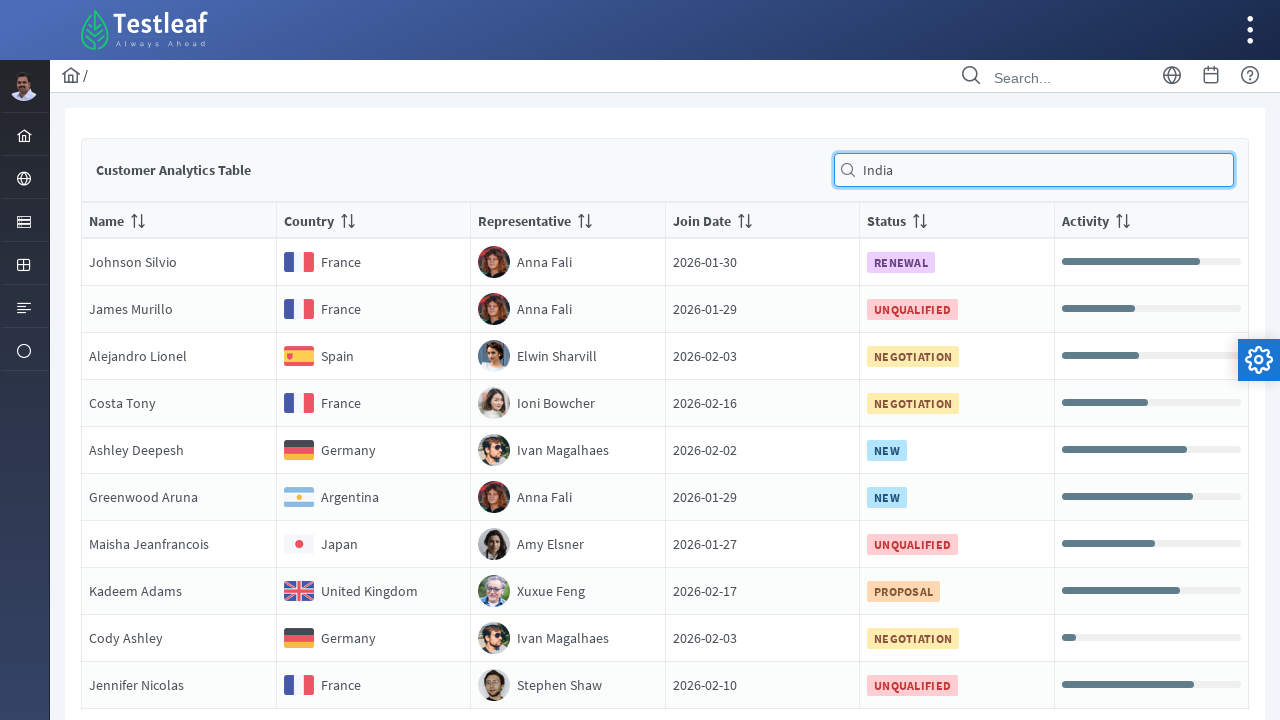

Extracted value from row 6, column 4: Join Date2026-01-29
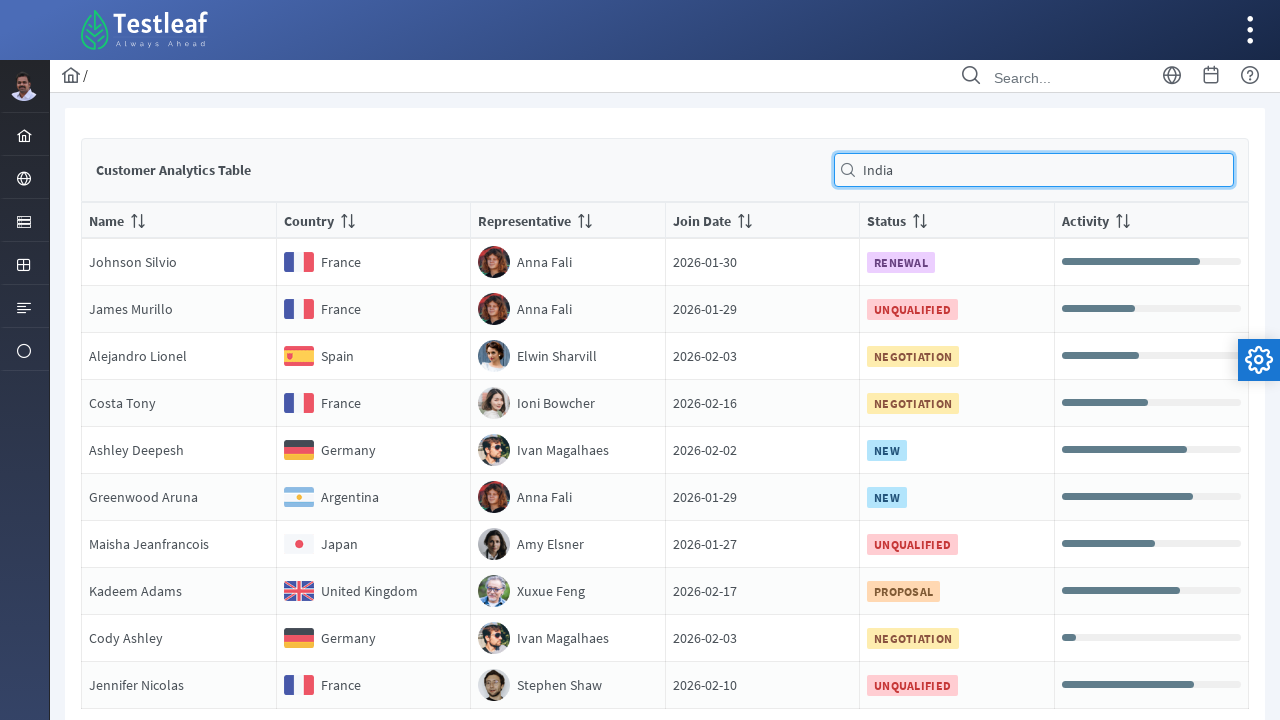

Extracted value from row 6, column 5: Status
                                NEW
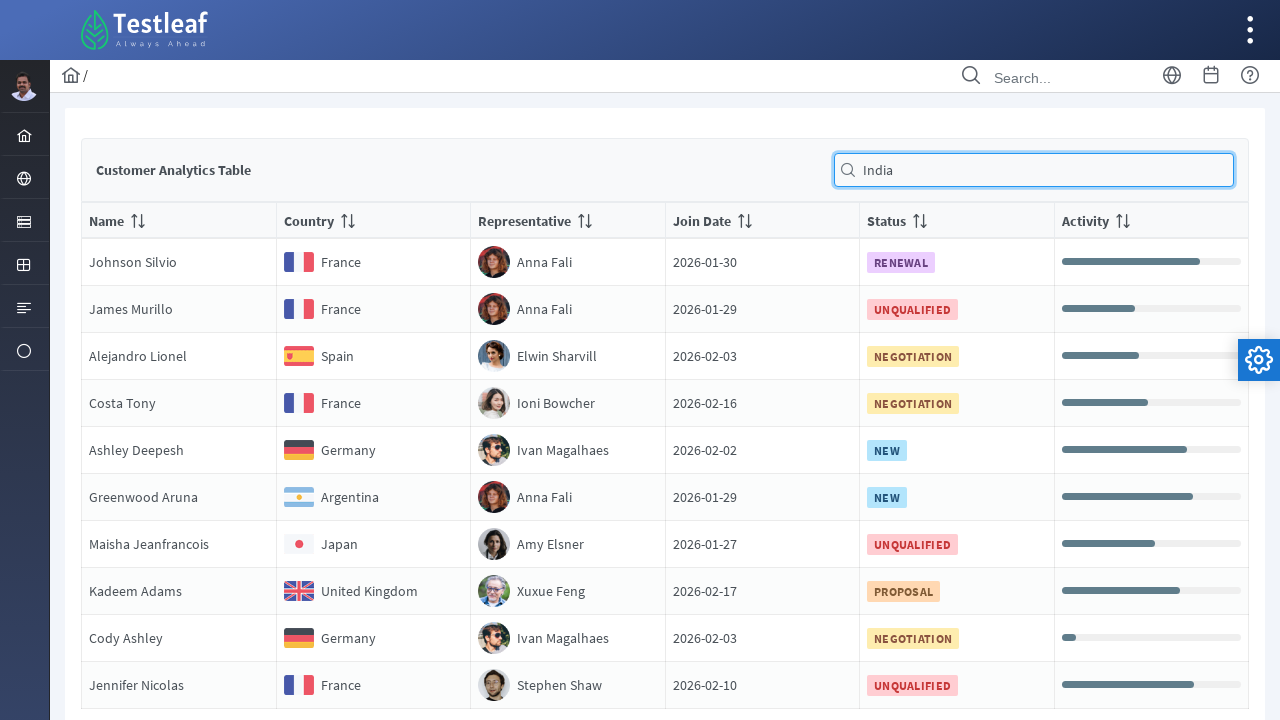

Extracted value from row 6, column 6: Activity
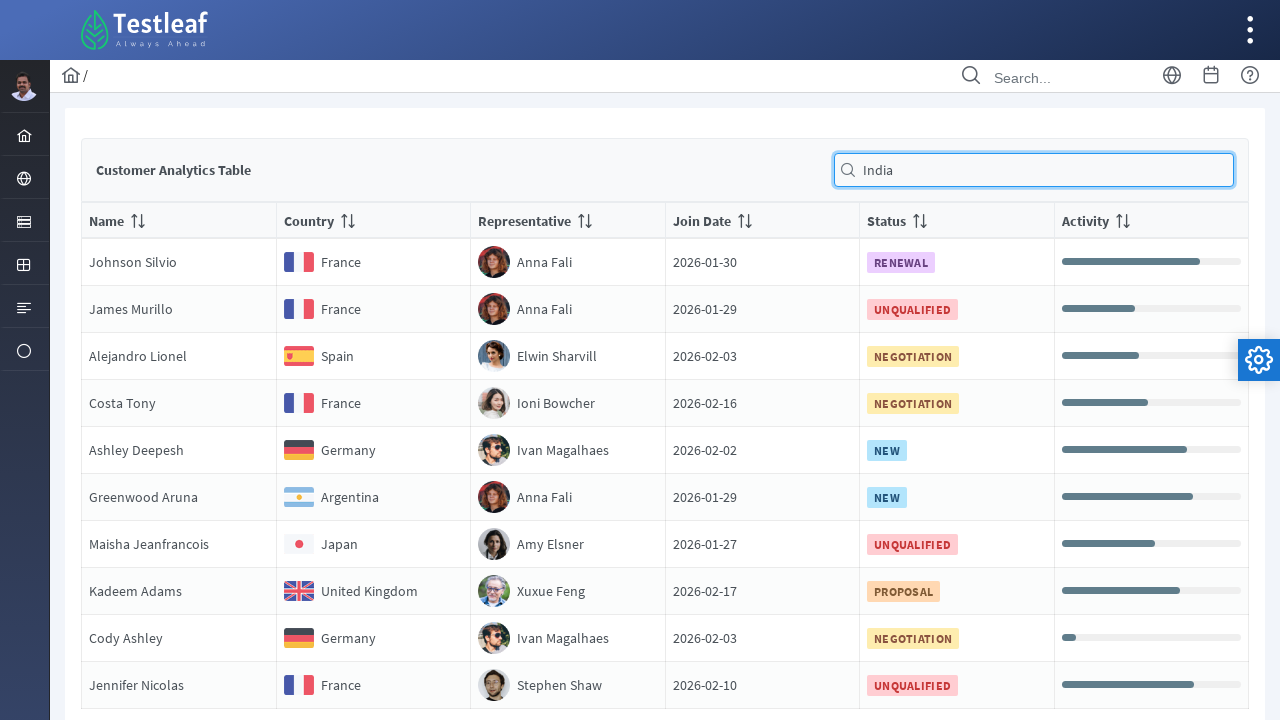

Extracted value from row 7, column 1: NameMaisha Jeanfrancois
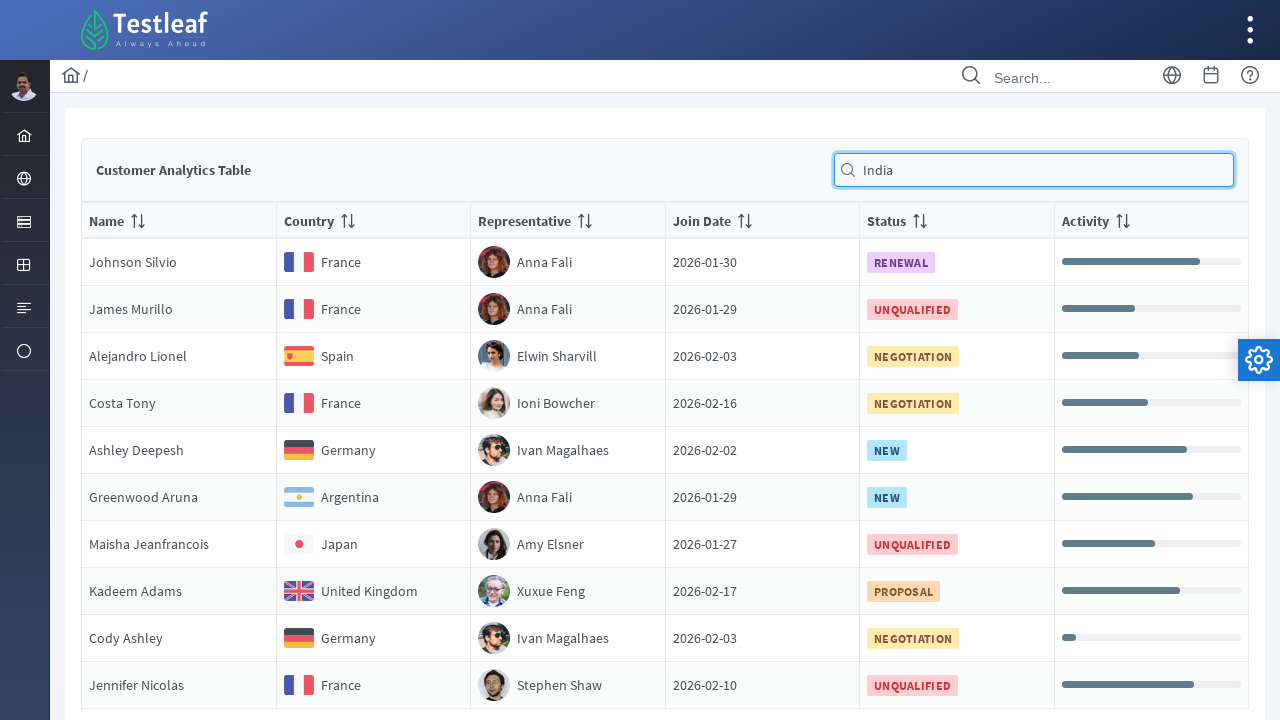

Extracted value from row 7, column 2: Country
                                Japan
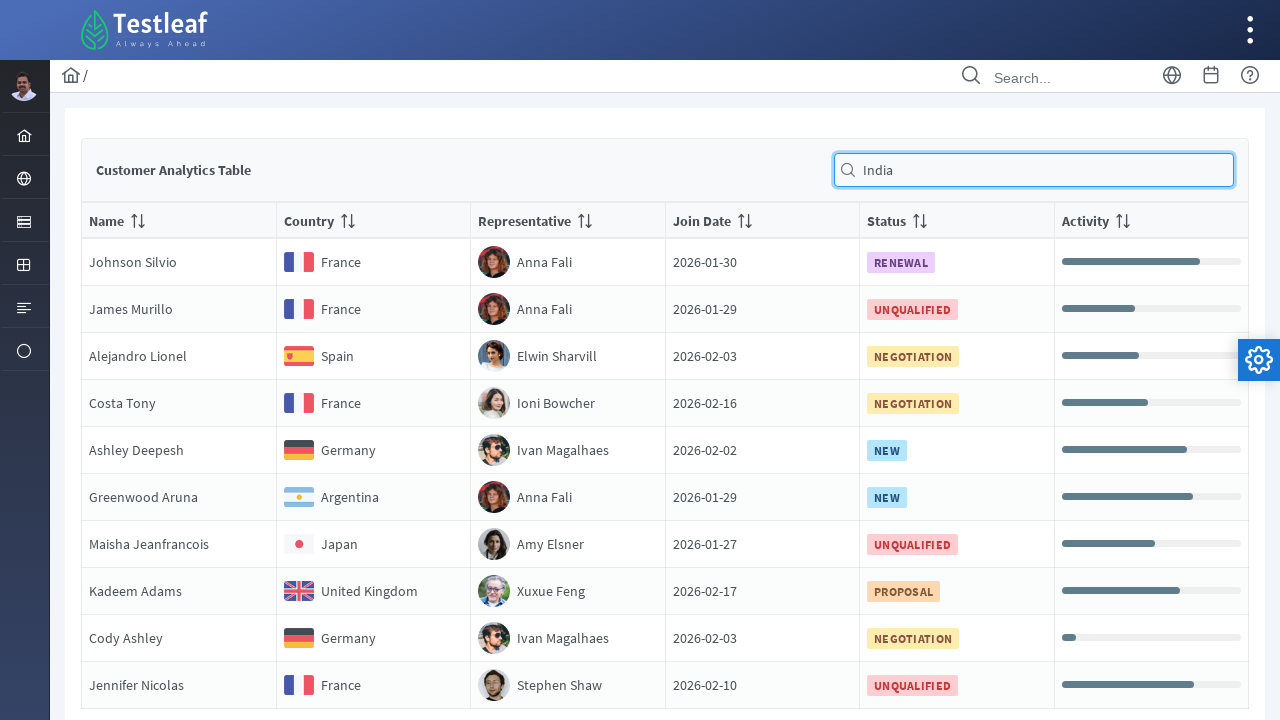

Extracted value from row 7, column 3: RepresentativeAmy Elsner
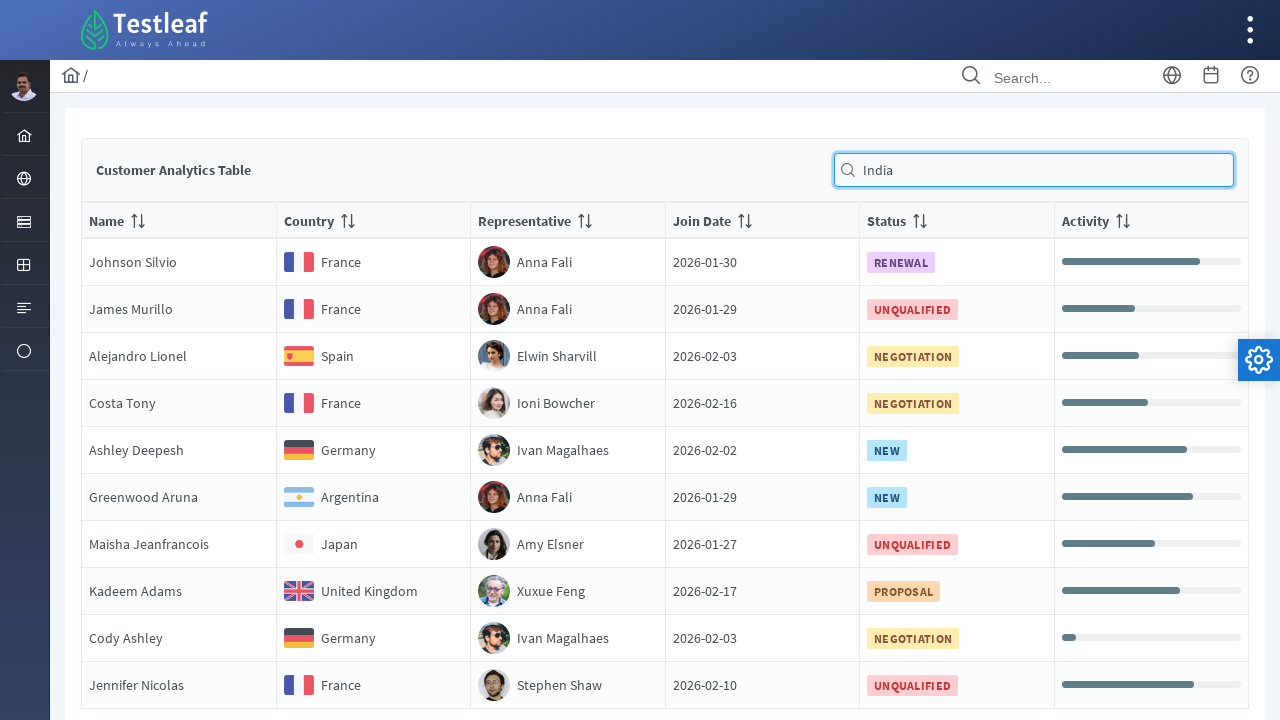

Extracted value from row 7, column 4: Join Date2026-01-27
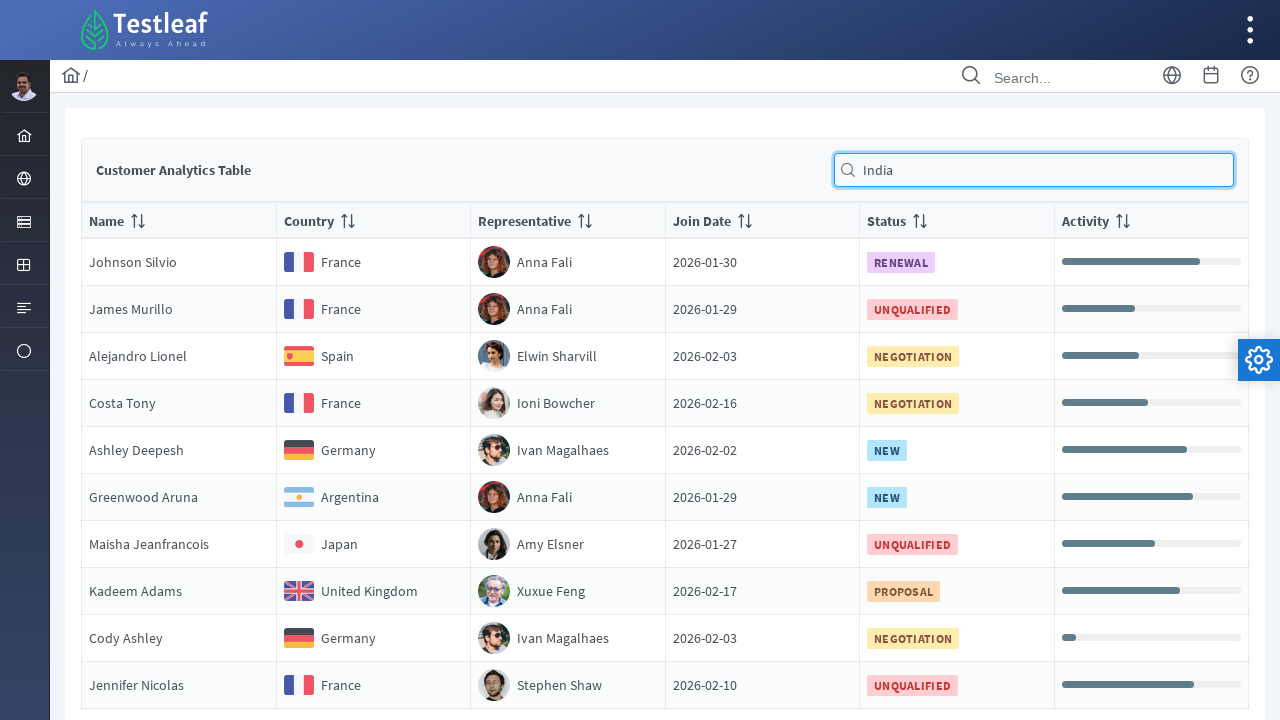

Extracted value from row 7, column 5: Status
                                UNQUALIFIED
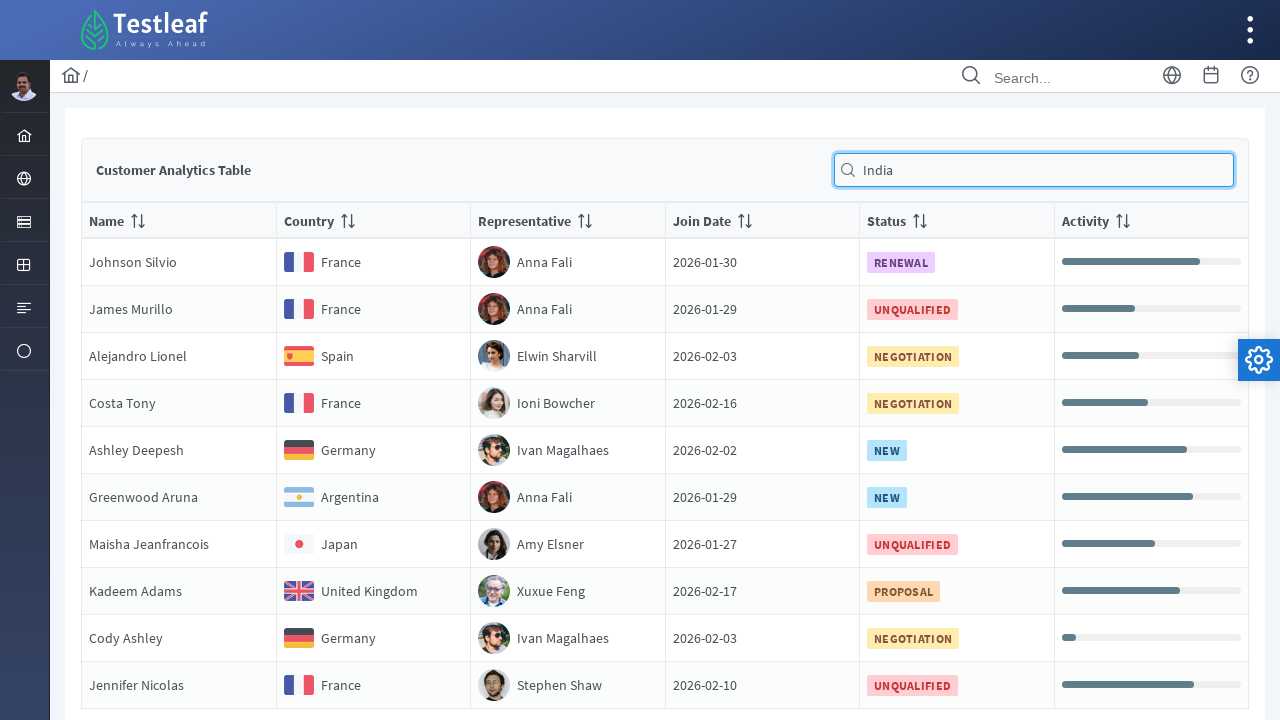

Extracted value from row 7, column 6: Activity
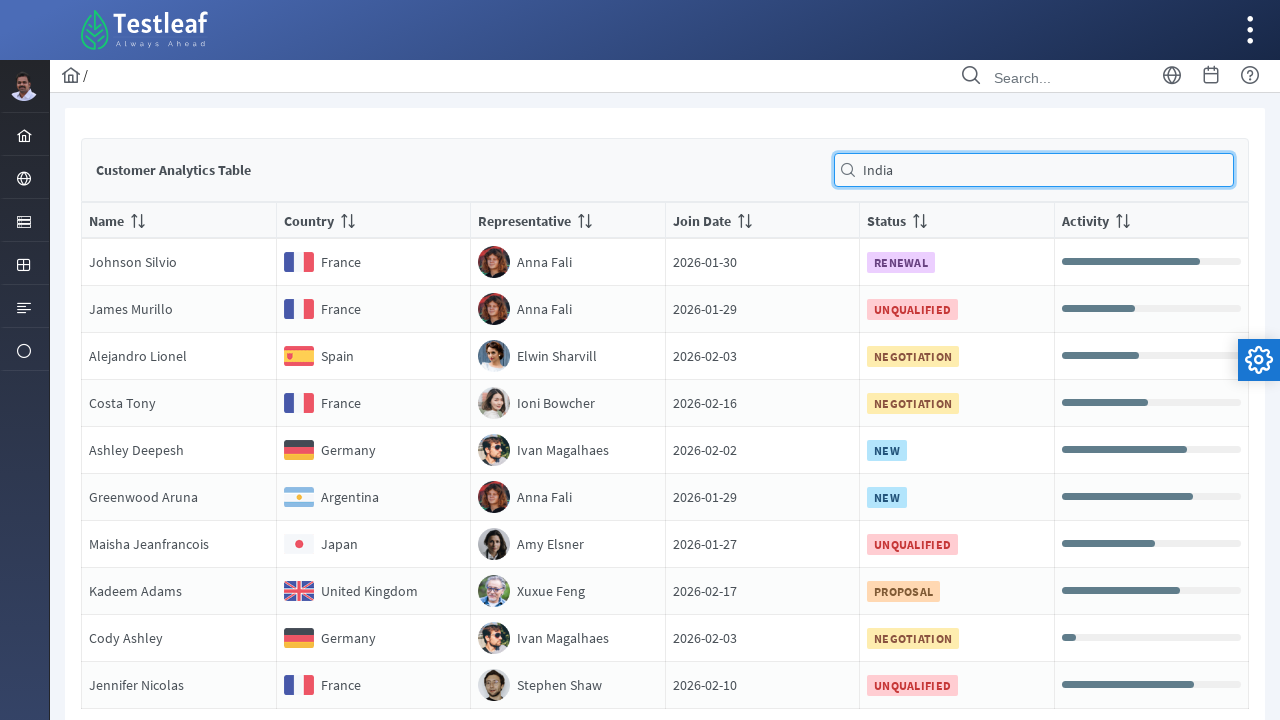

Extracted value from row 8, column 1: NameKadeem Adams
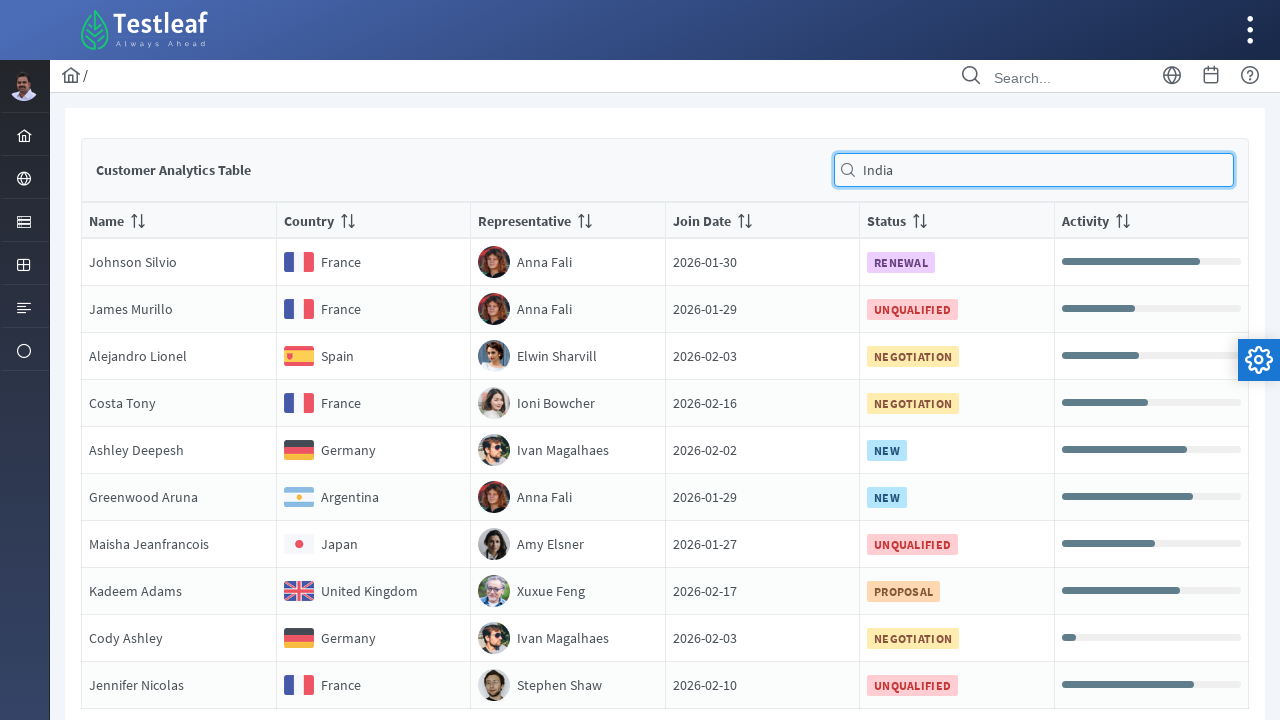

Extracted value from row 8, column 2: Country
                                United Kingdom
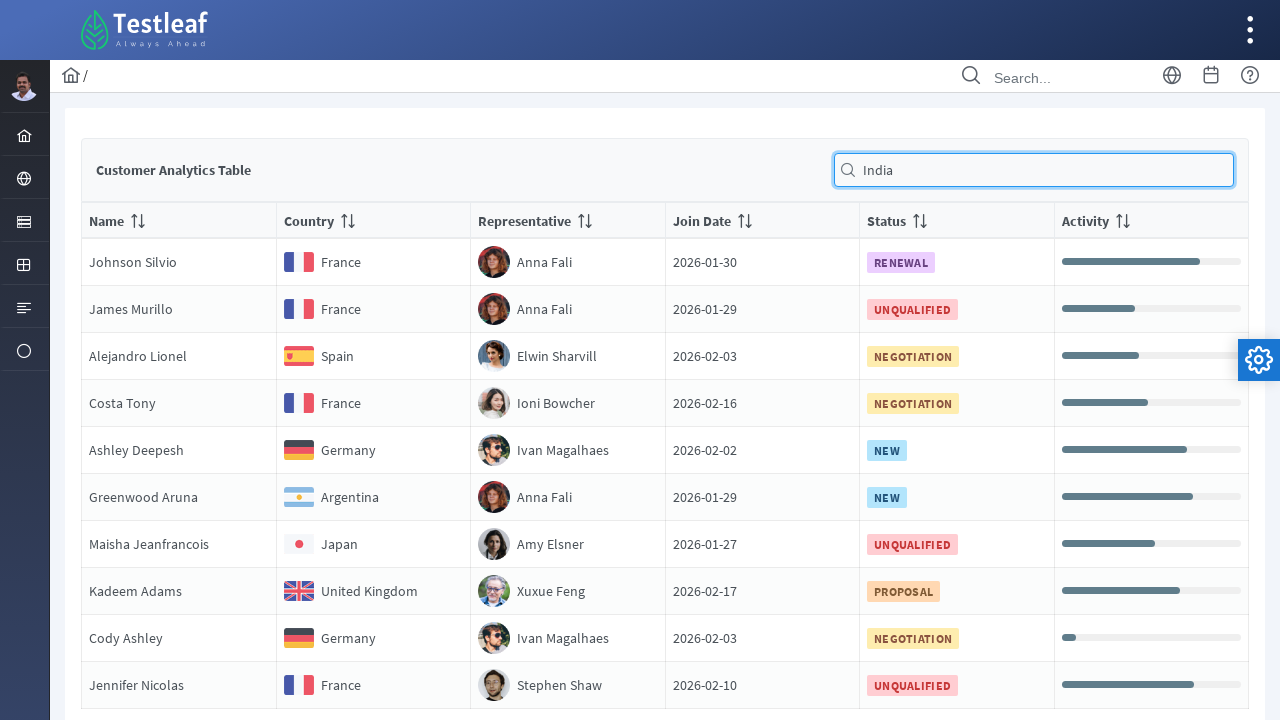

Extracted value from row 8, column 3: RepresentativeXuxue Feng
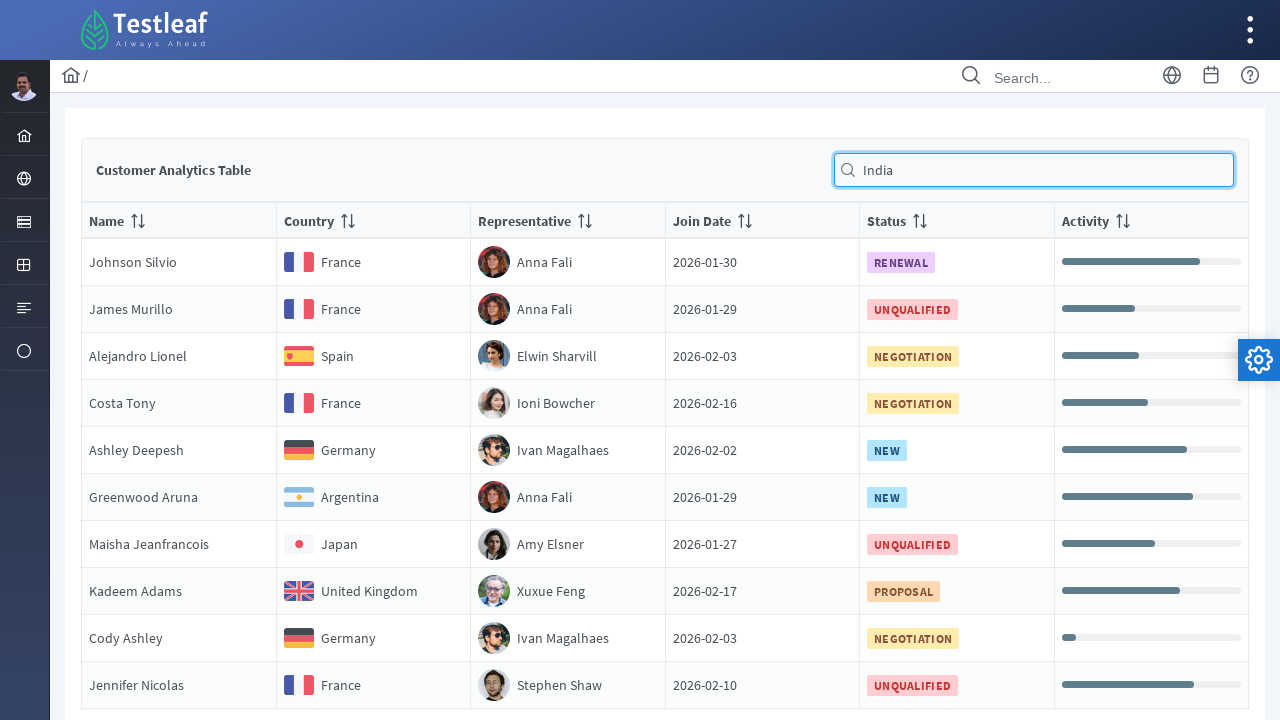

Extracted value from row 8, column 4: Join Date2026-02-17
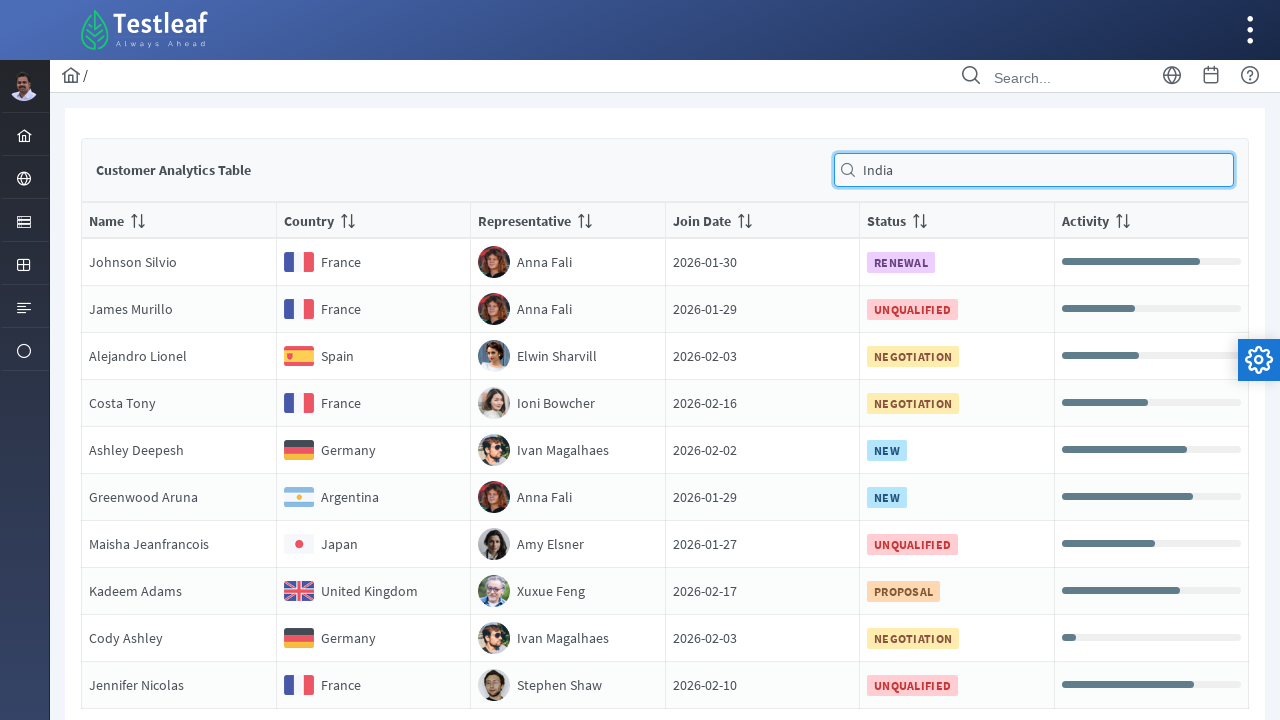

Extracted value from row 8, column 5: Status
                                PROPOSAL
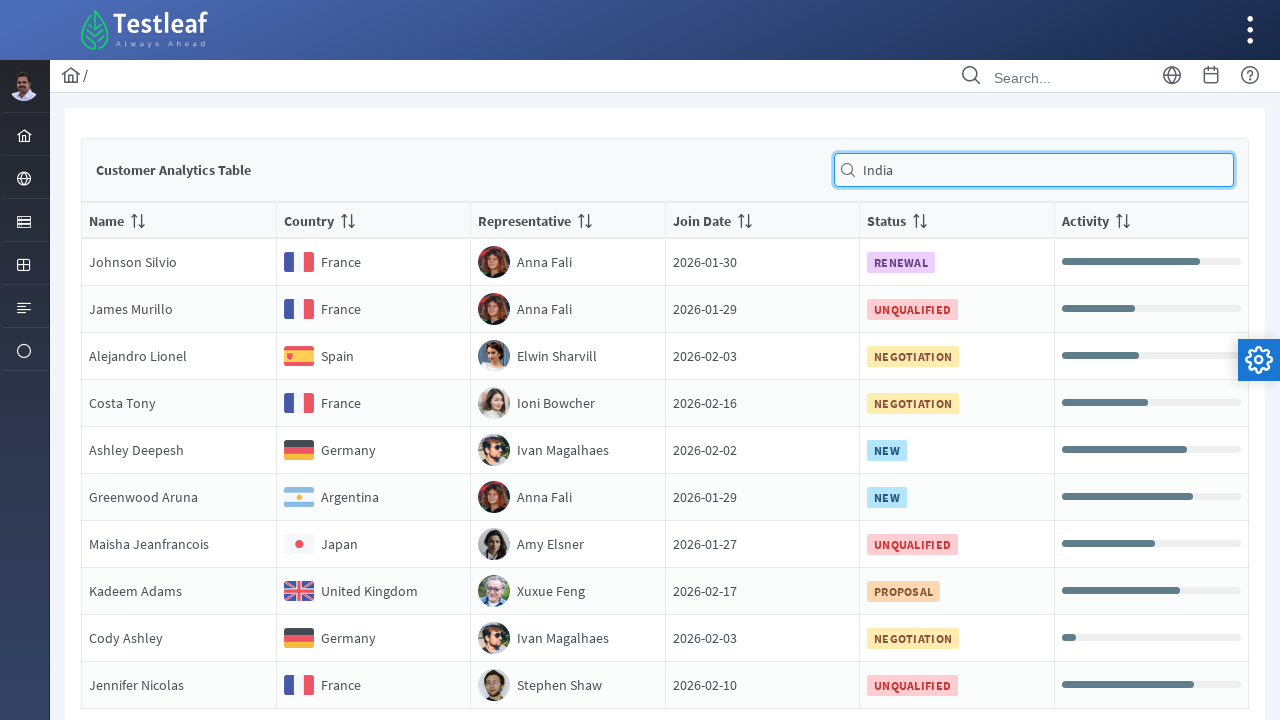

Extracted value from row 8, column 6: Activity
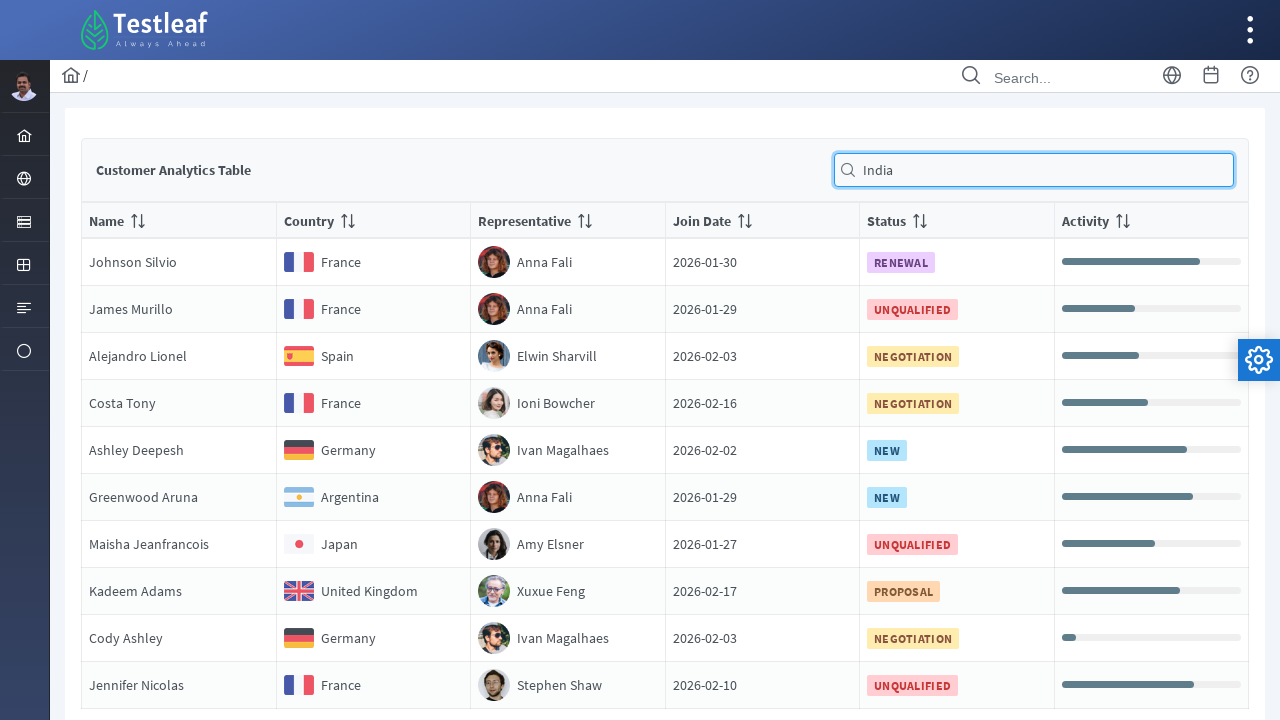

Extracted value from row 9, column 1: NameCody Ashley
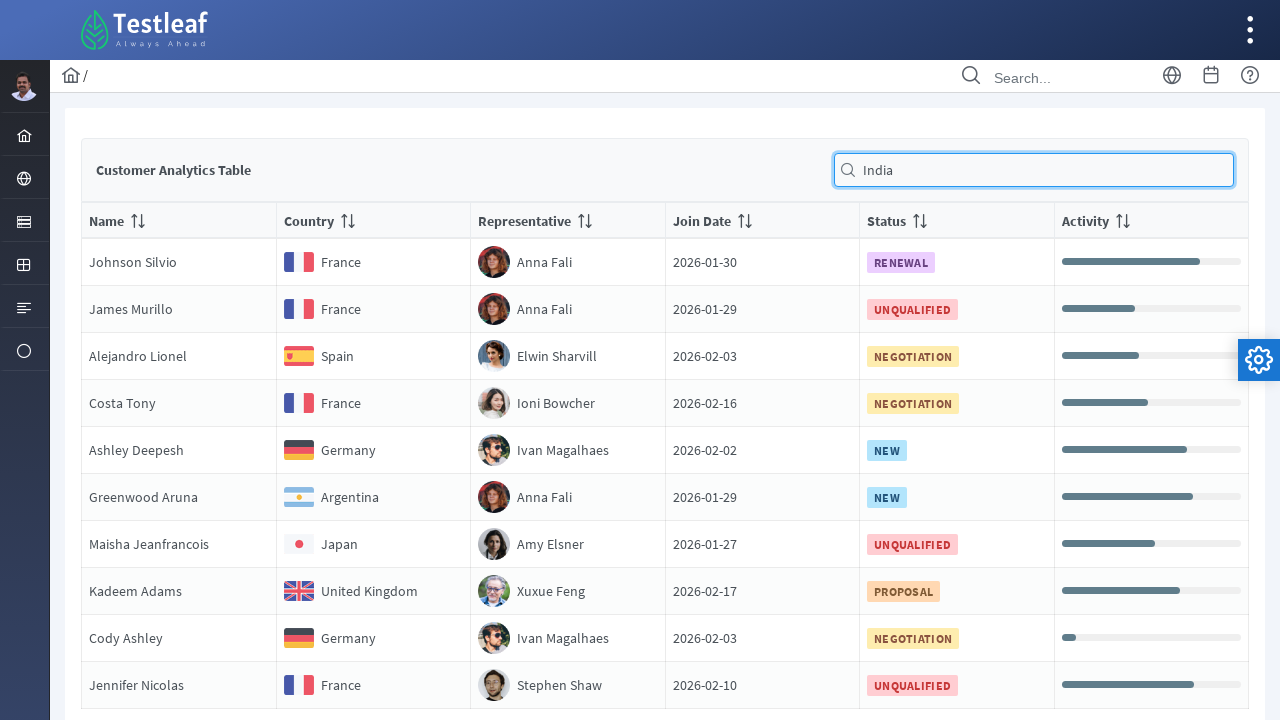

Extracted value from row 9, column 2: Country
                                Germany
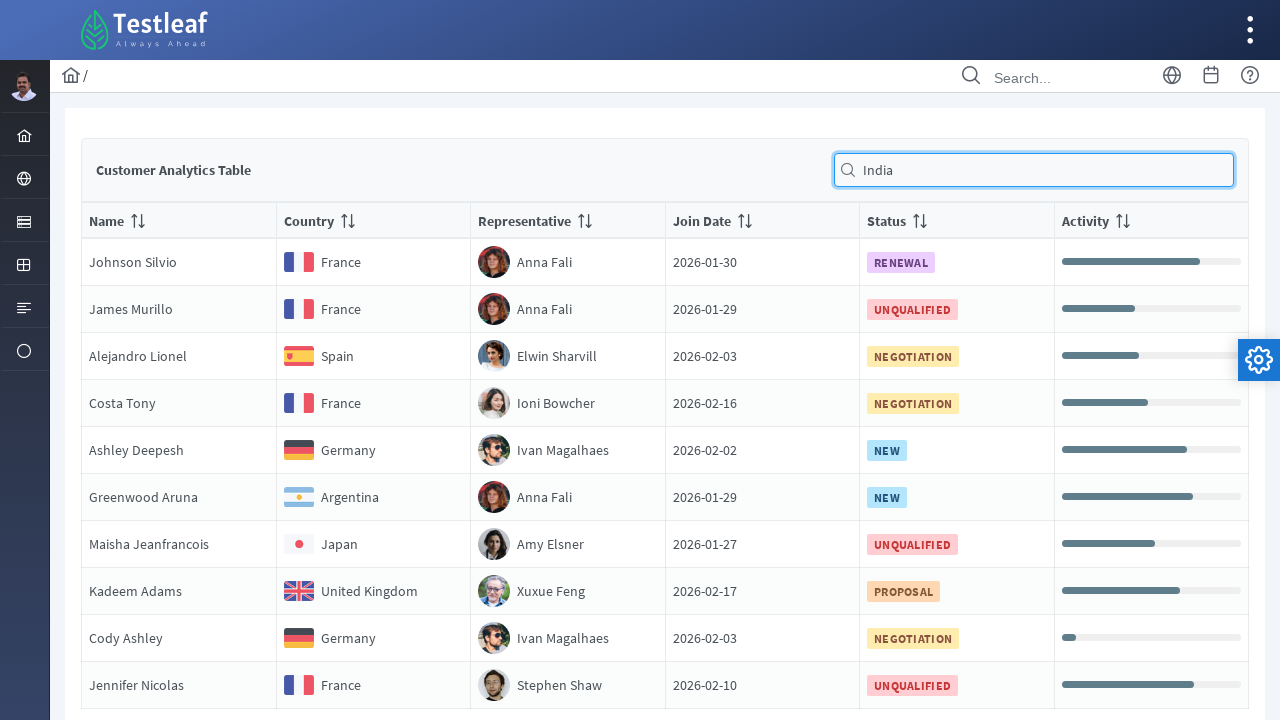

Extracted value from row 9, column 3: RepresentativeIvan Magalhaes
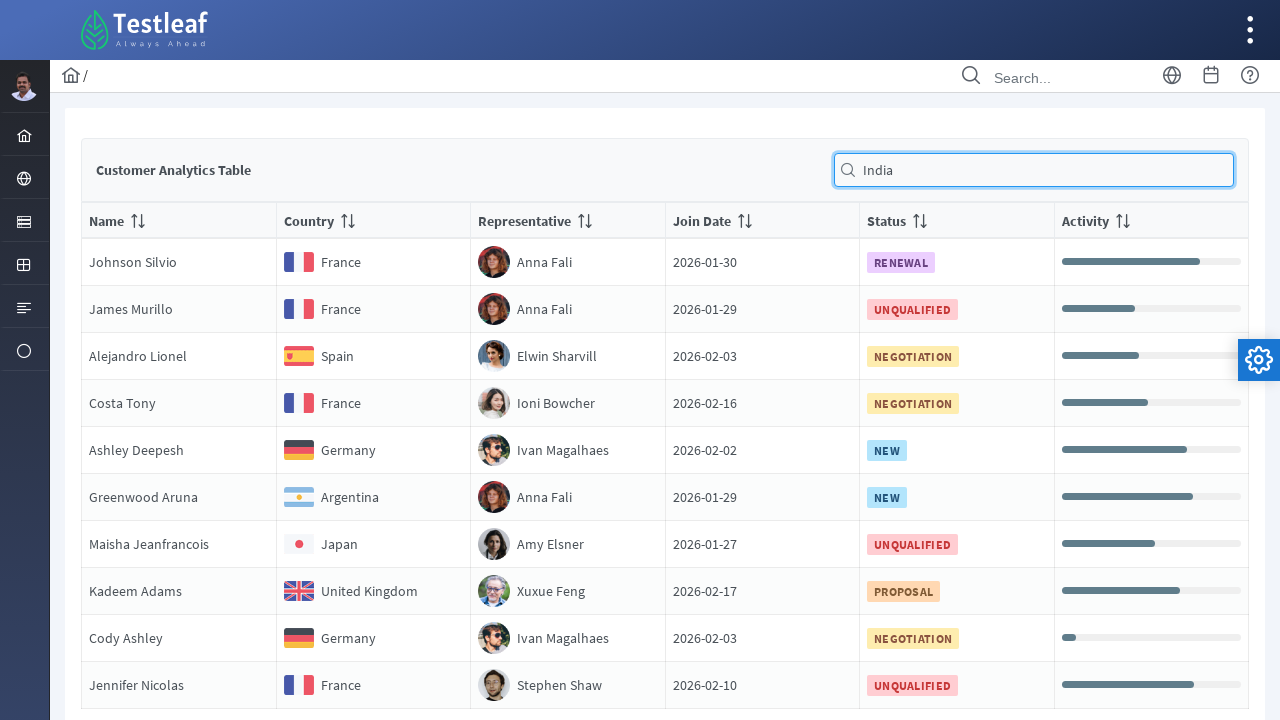

Extracted value from row 9, column 4: Join Date2026-02-03
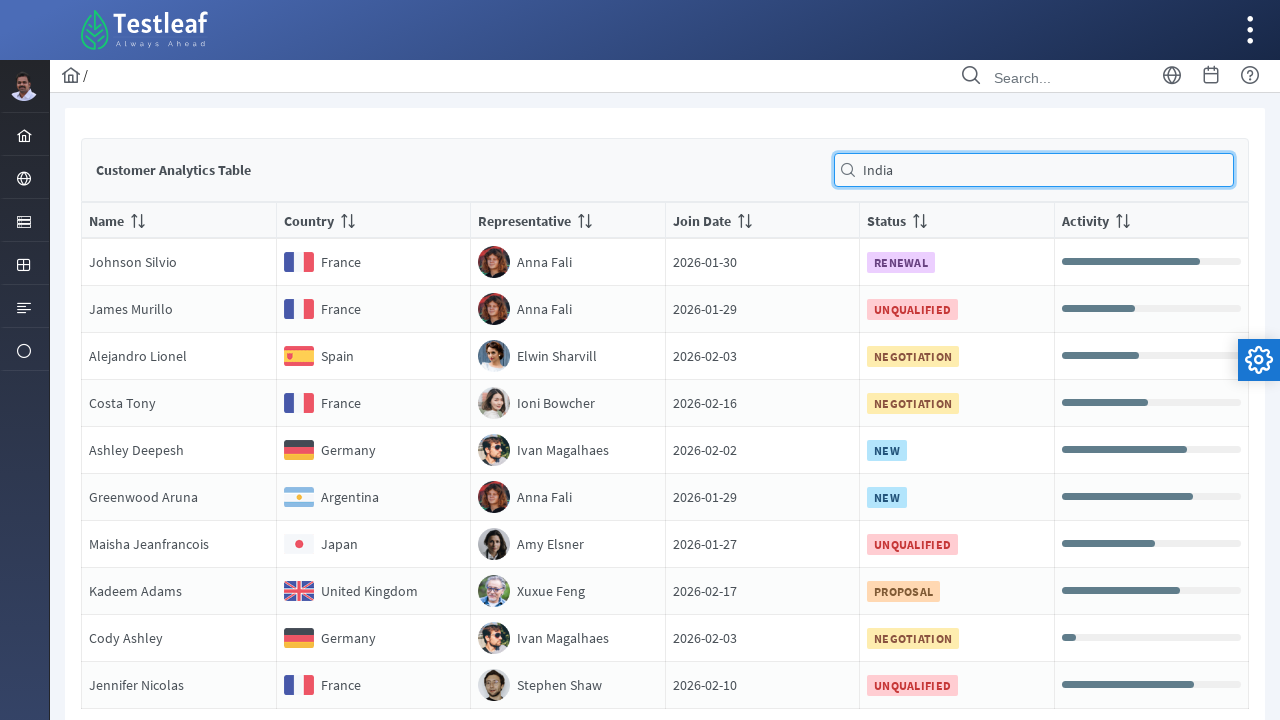

Extracted value from row 9, column 5: Status
                                NEGOTIATION
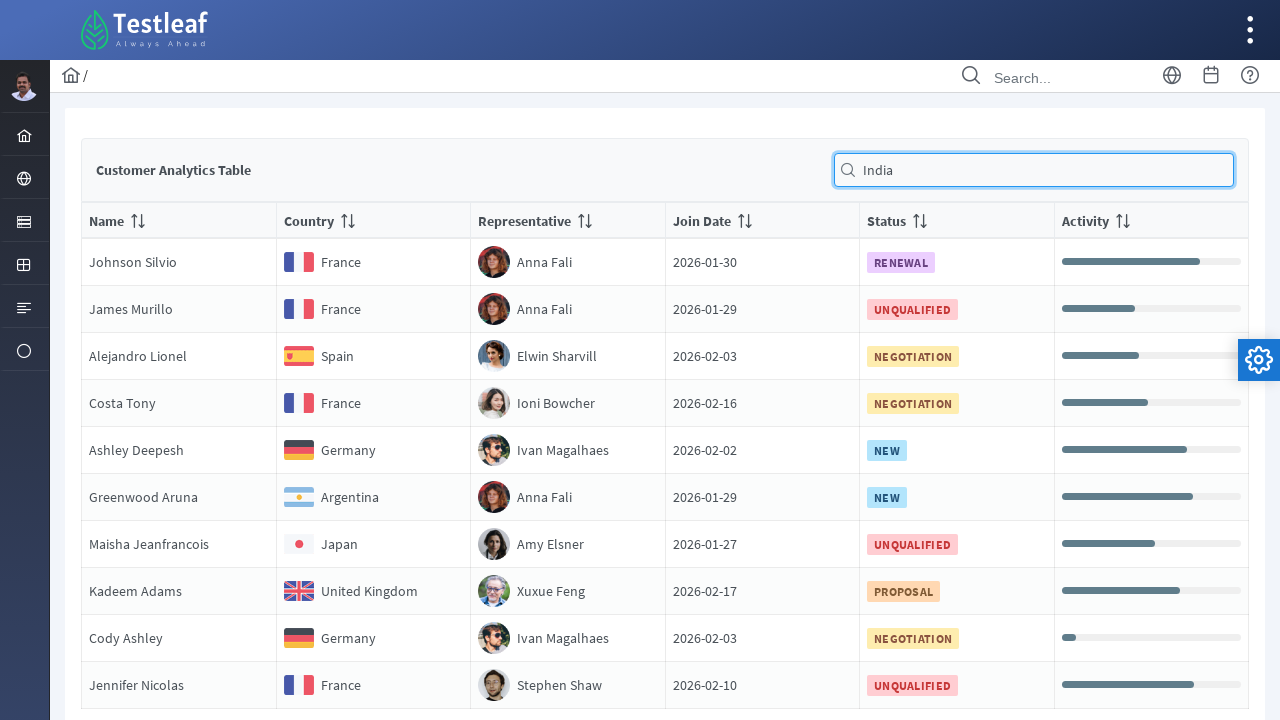

Extracted value from row 9, column 6: Activity
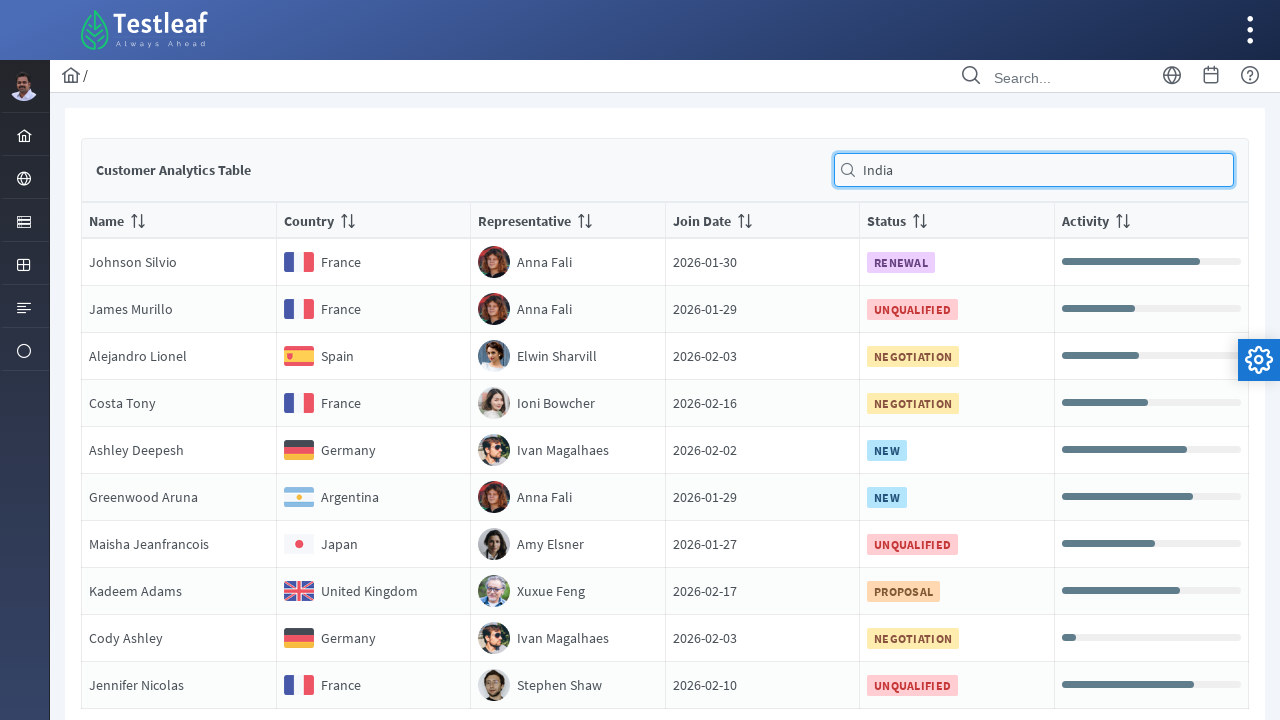

Extracted value from row 10, column 1: NameJennifer Nicolas
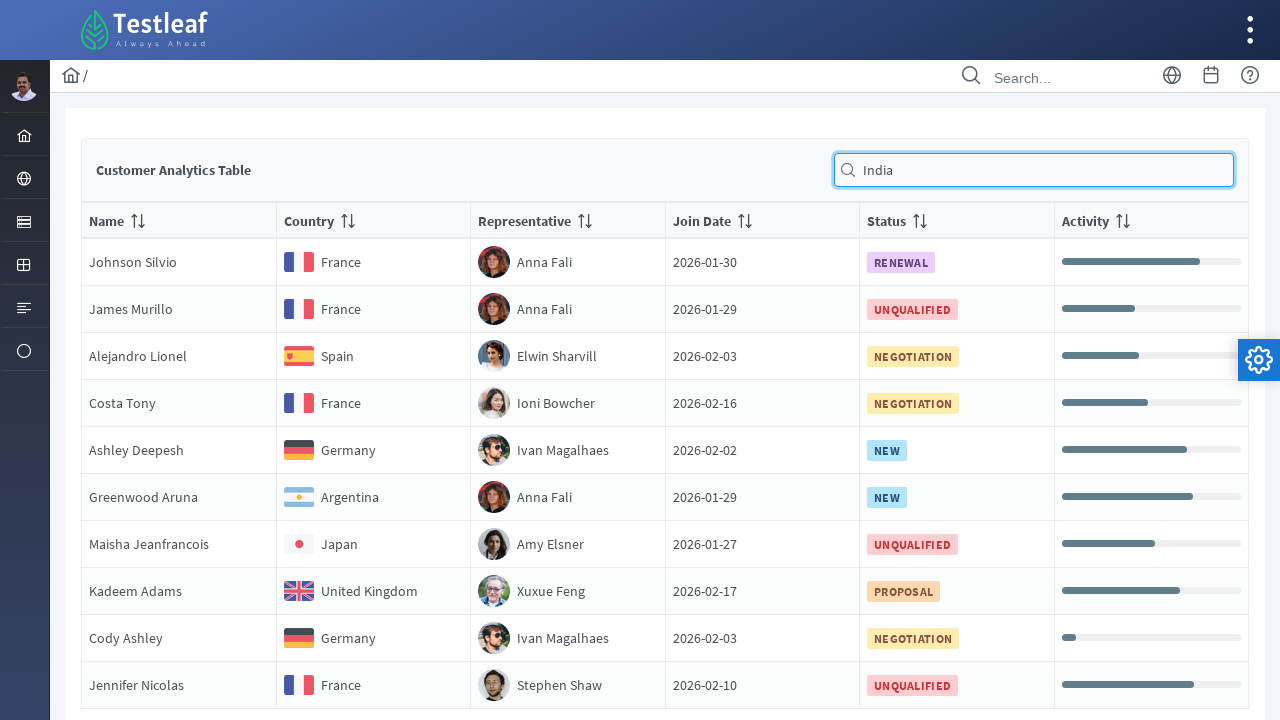

Extracted value from row 10, column 2: Country
                                France
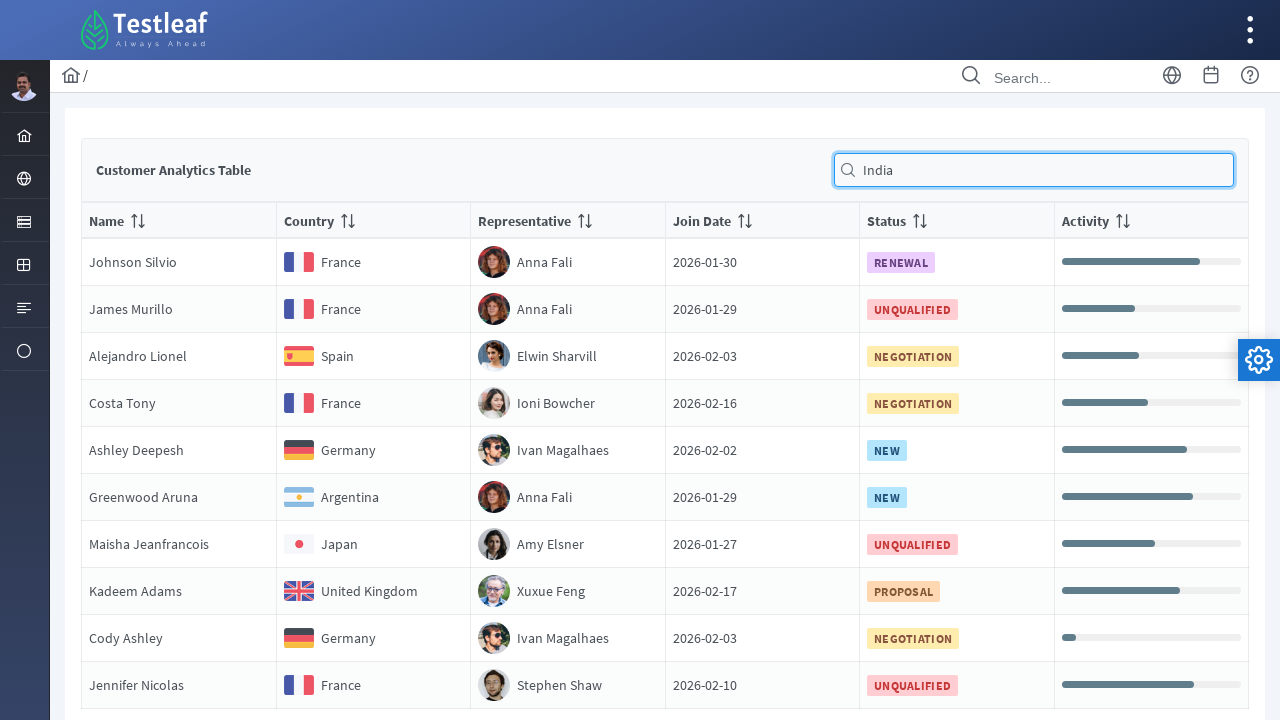

Extracted value from row 10, column 3: RepresentativeStephen Shaw
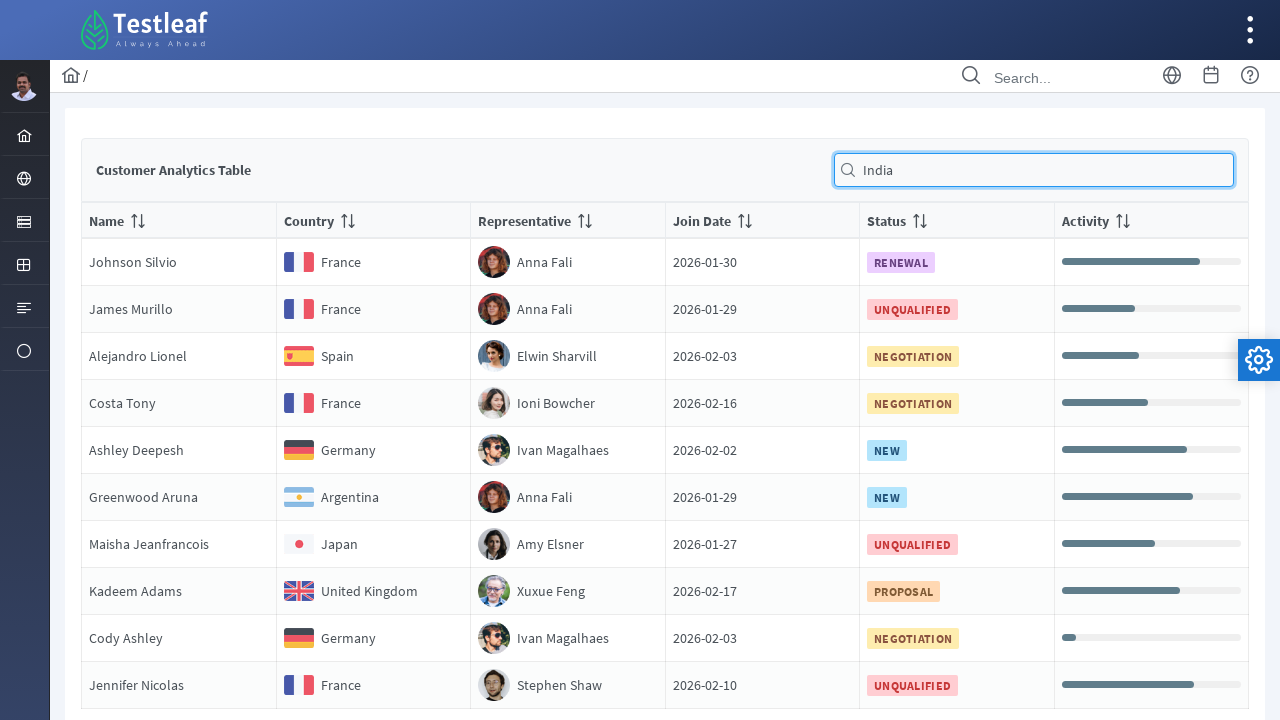

Extracted value from row 10, column 4: Join Date2026-02-10
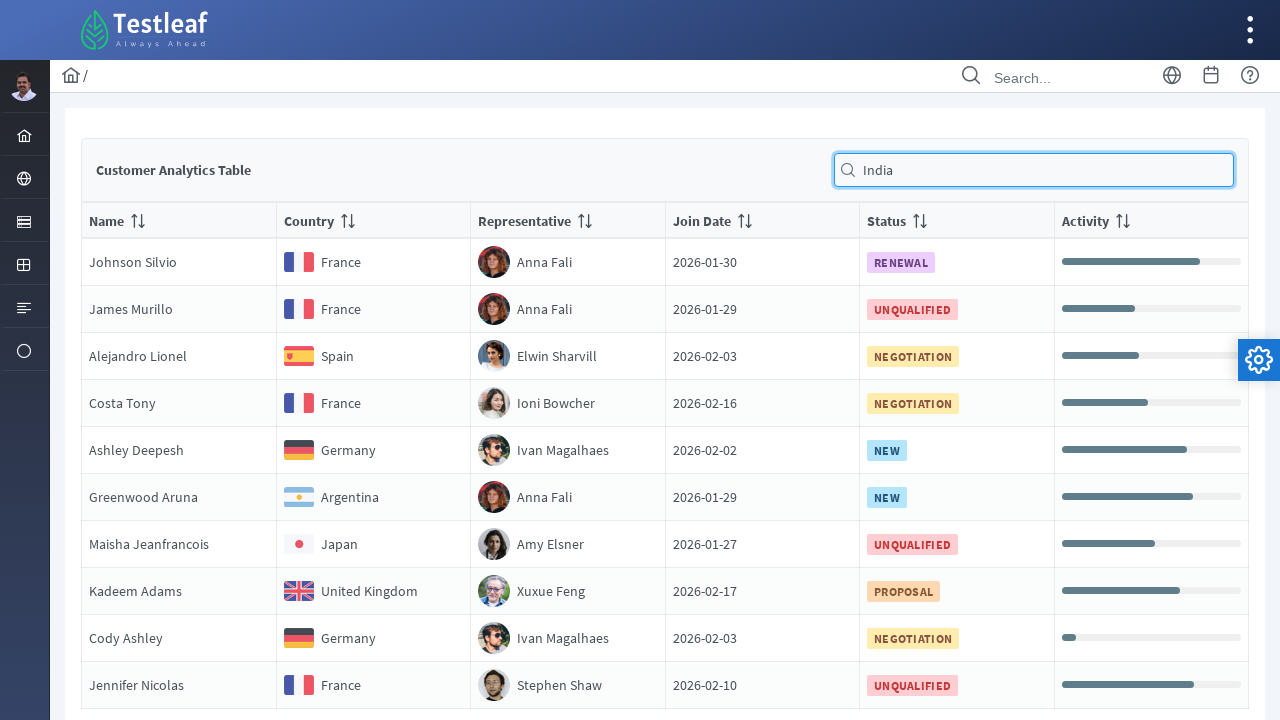

Extracted value from row 10, column 5: Status
                                UNQUALIFIED
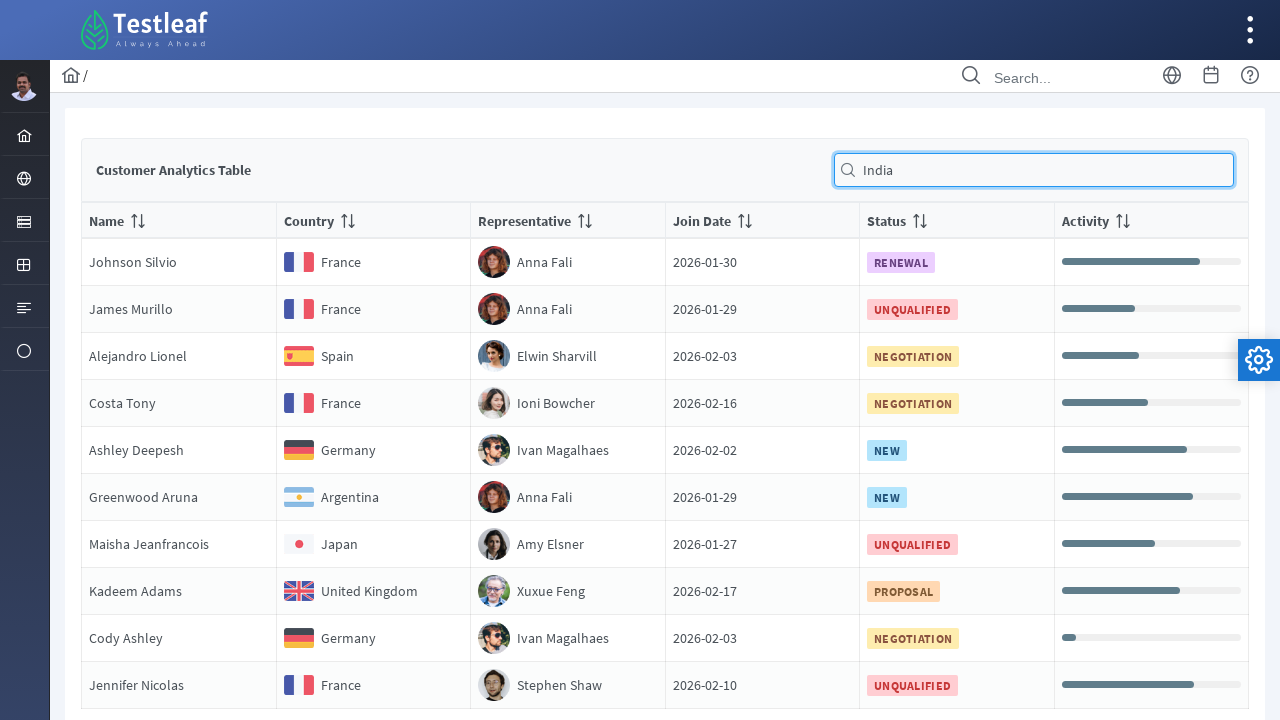

Extracted value from row 10, column 6: Activity
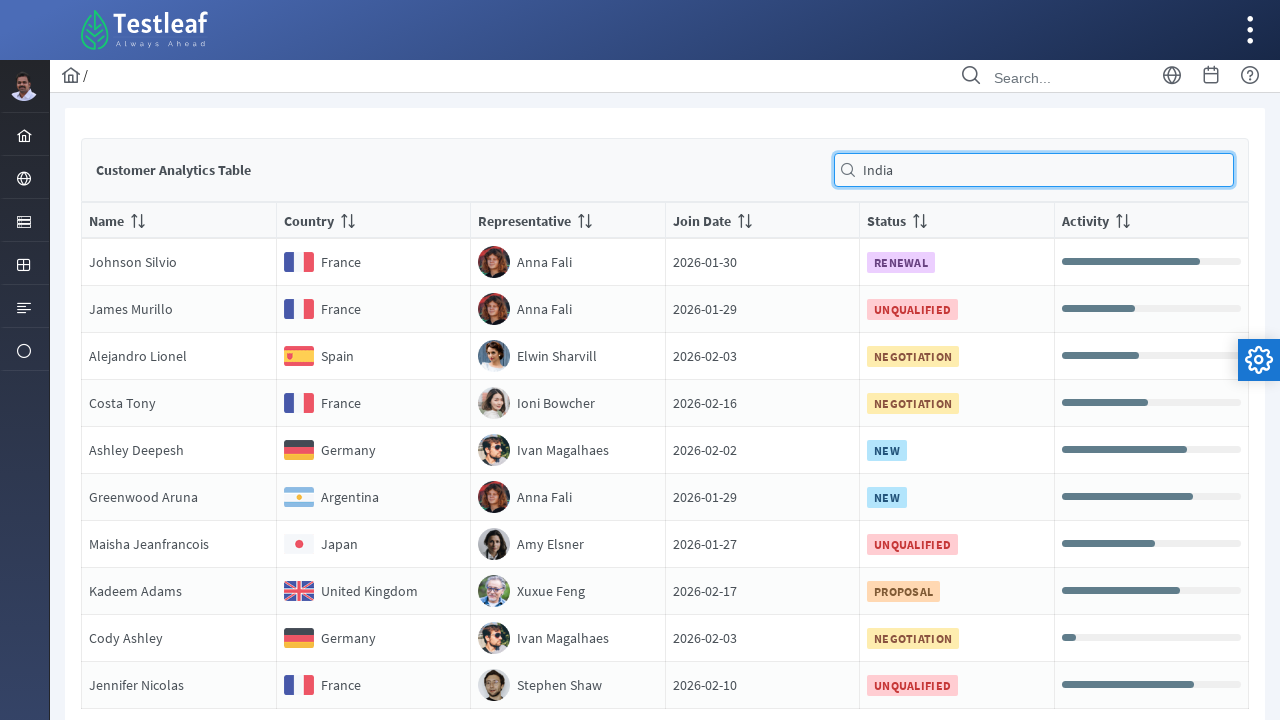

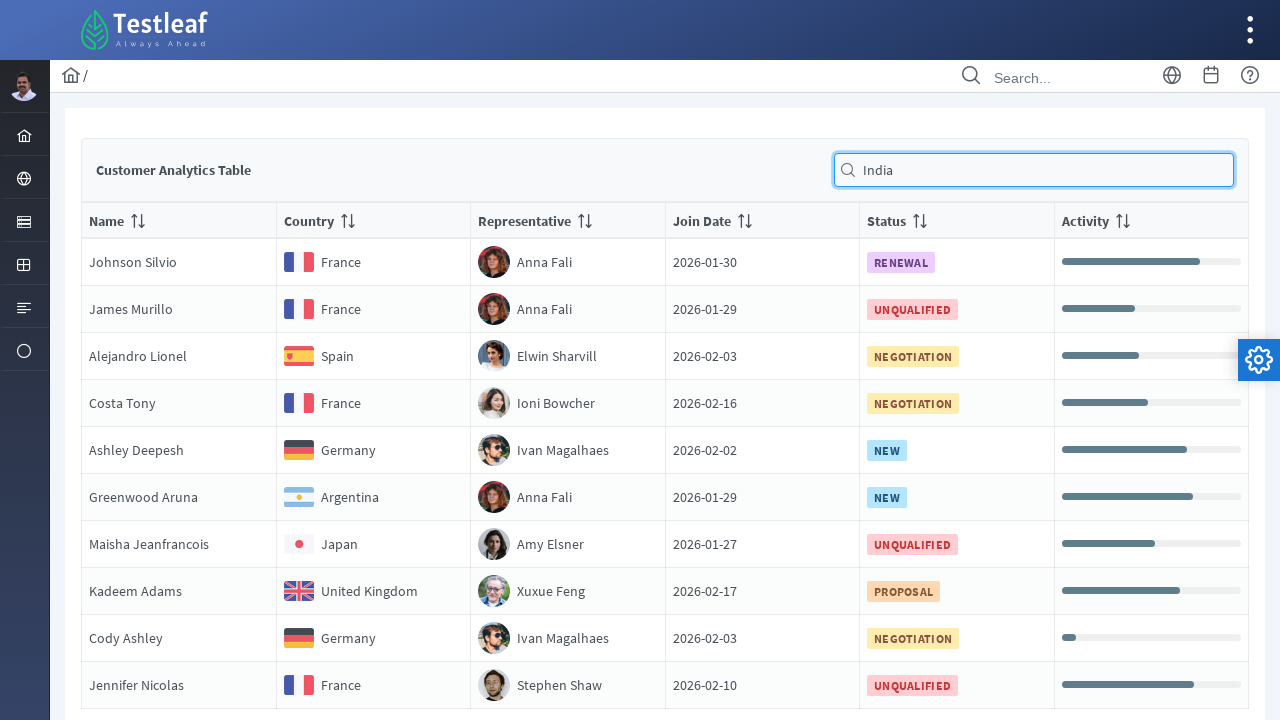